Verifies that the first 100 articles on Hacker News "newest" page are correctly ordered from newest to oldest by collecting timestamps across multiple pages and validating their order.

Starting URL: https://news.ycombinator.com/newest

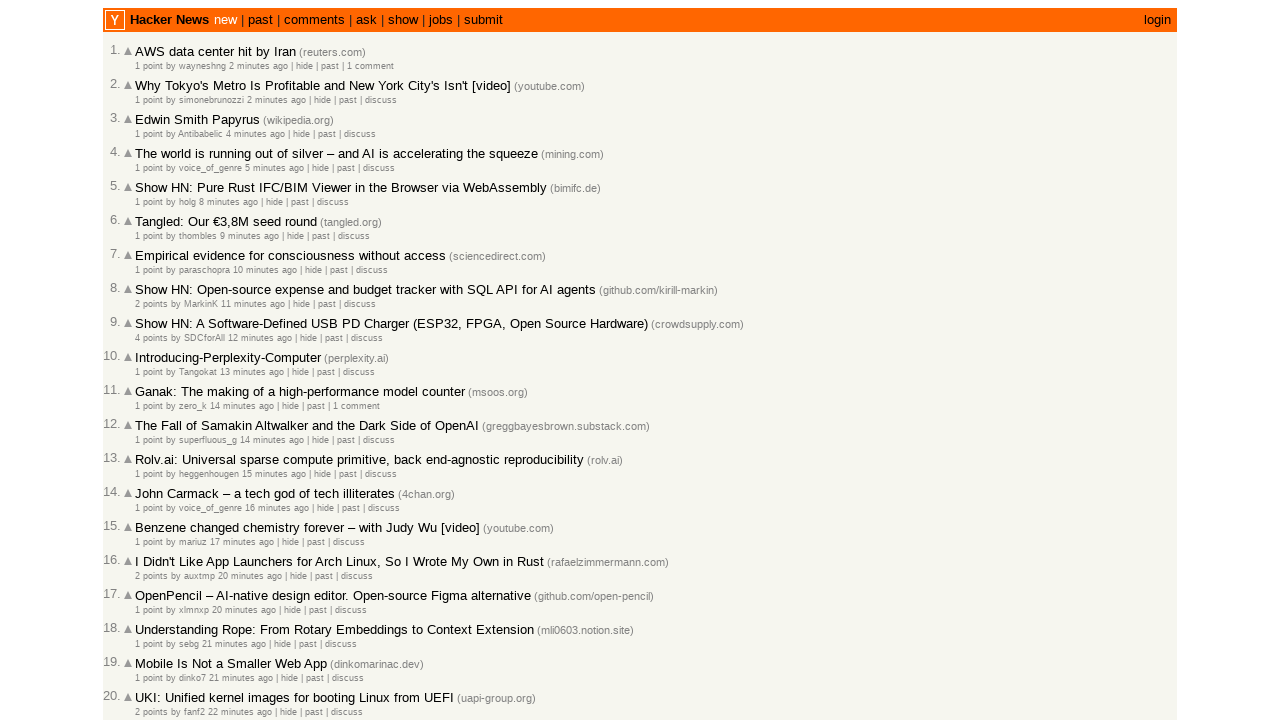

Retrieved all age locators from current page
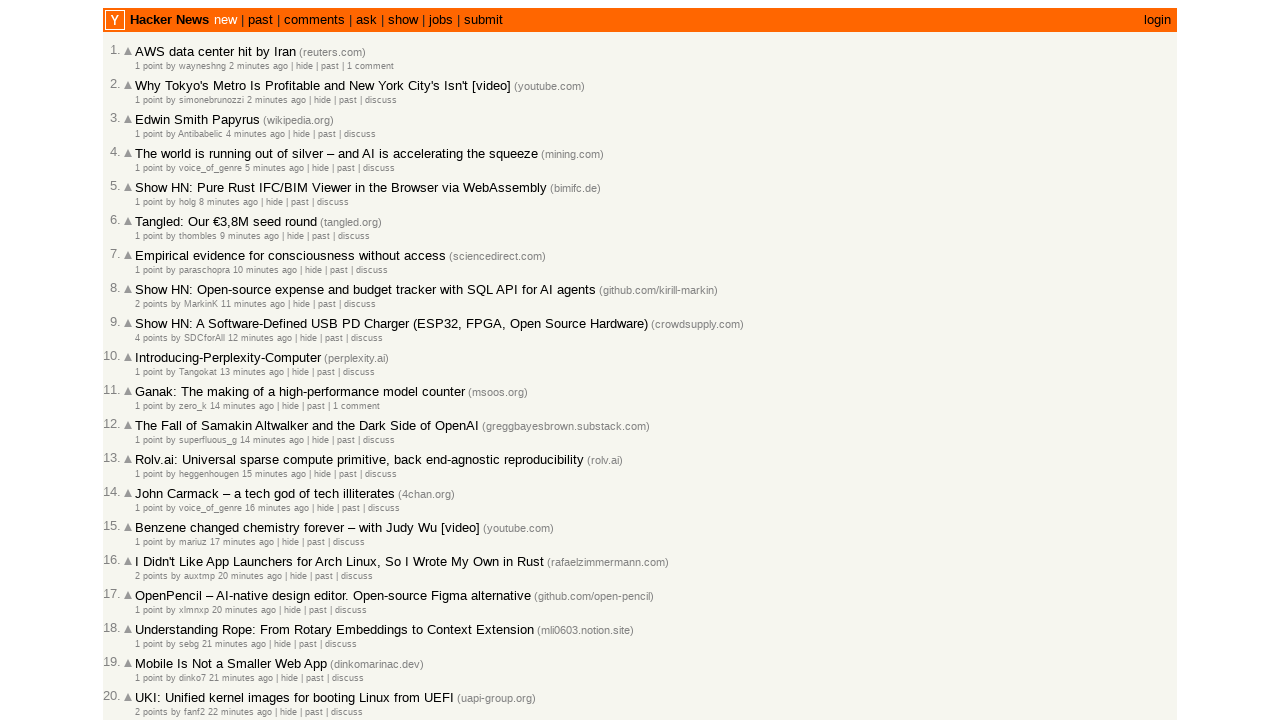

Extracted timestamp: 2026-03-02T10:02:38 1772445758
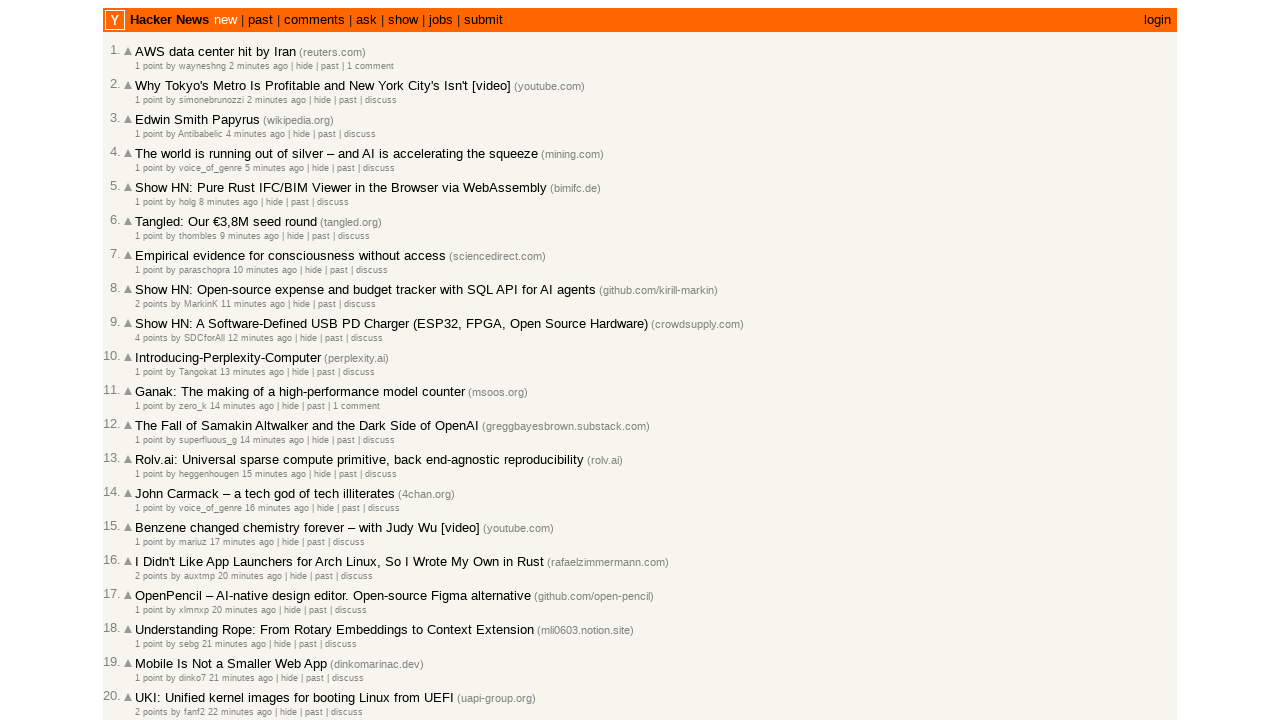

Extracted timestamp: 2026-03-02T10:02:13 1772445733
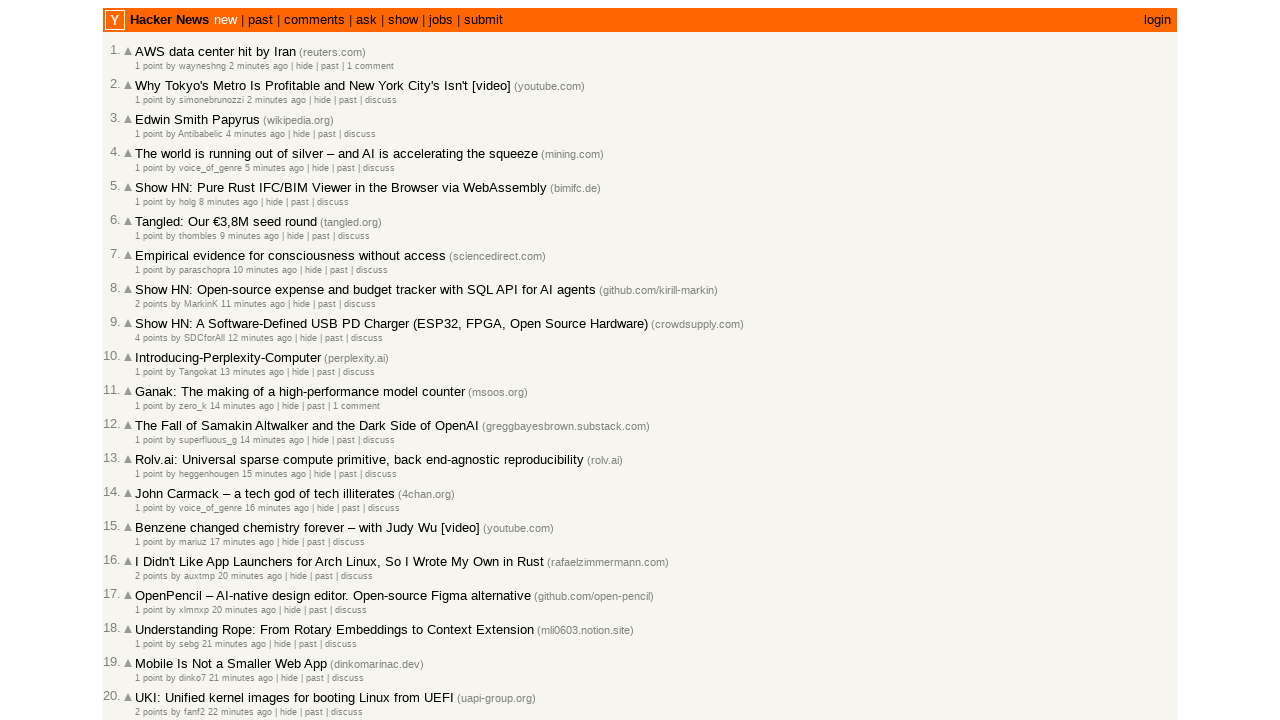

Extracted timestamp: 2026-03-02T10:00:31 1772445631
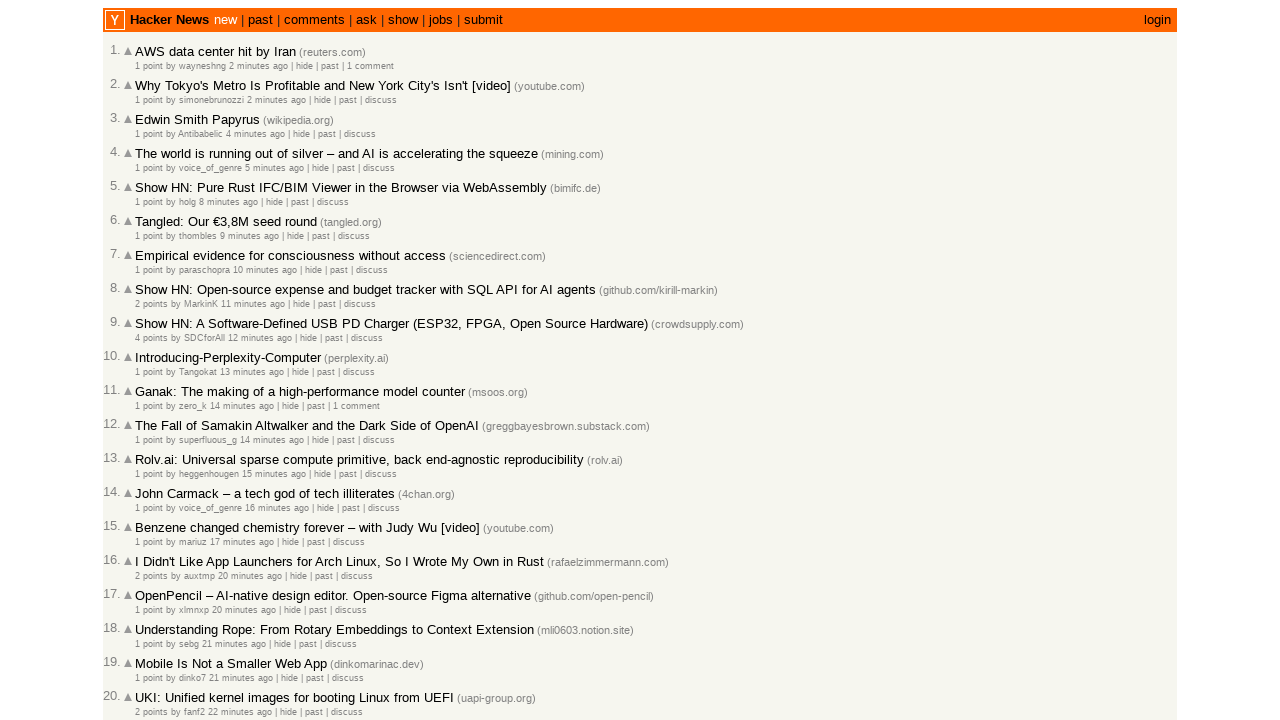

Extracted timestamp: 2026-03-02T09:59:35 1772445575
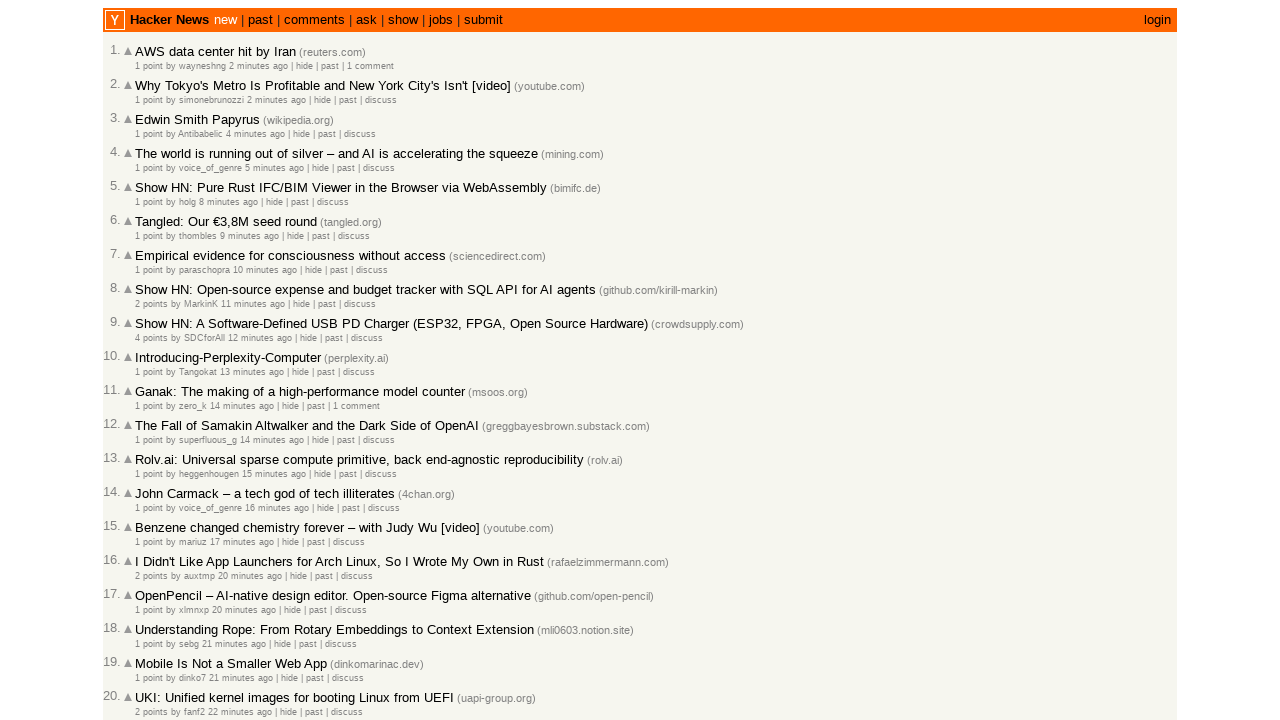

Extracted timestamp: 2026-03-02T09:56:54 1772445414
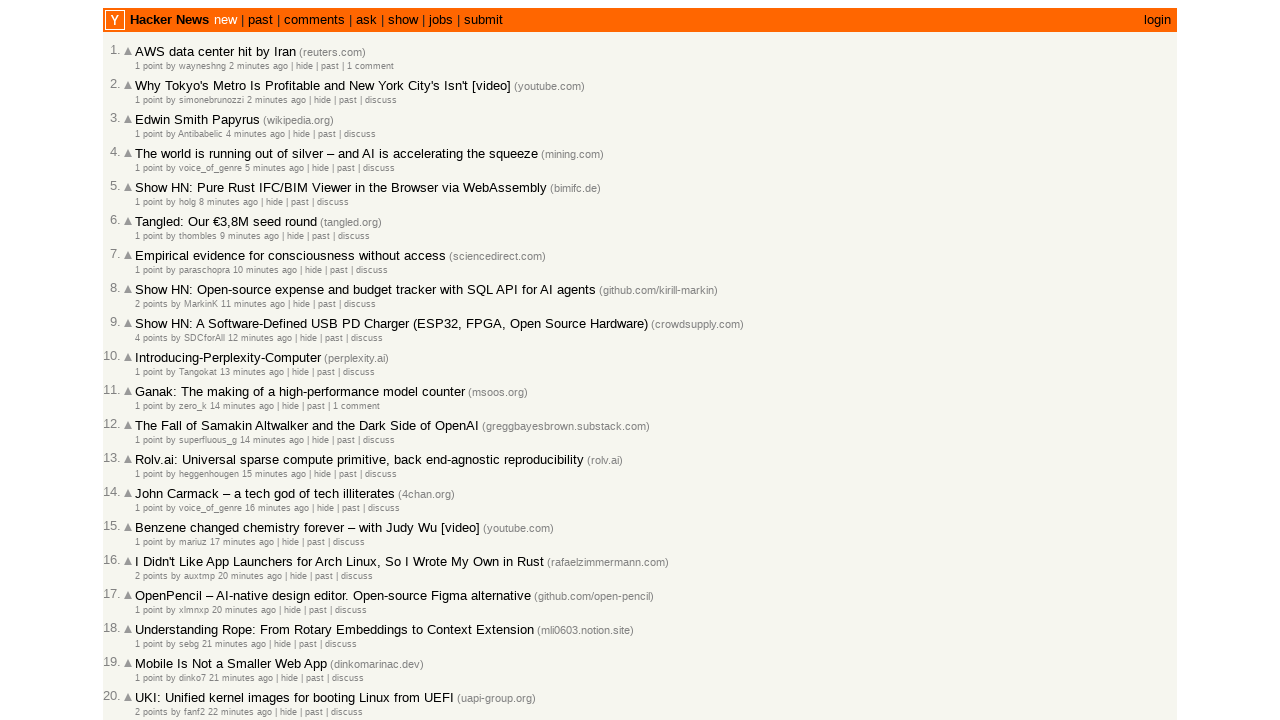

Extracted timestamp: 2026-03-02T09:55:27 1772445327
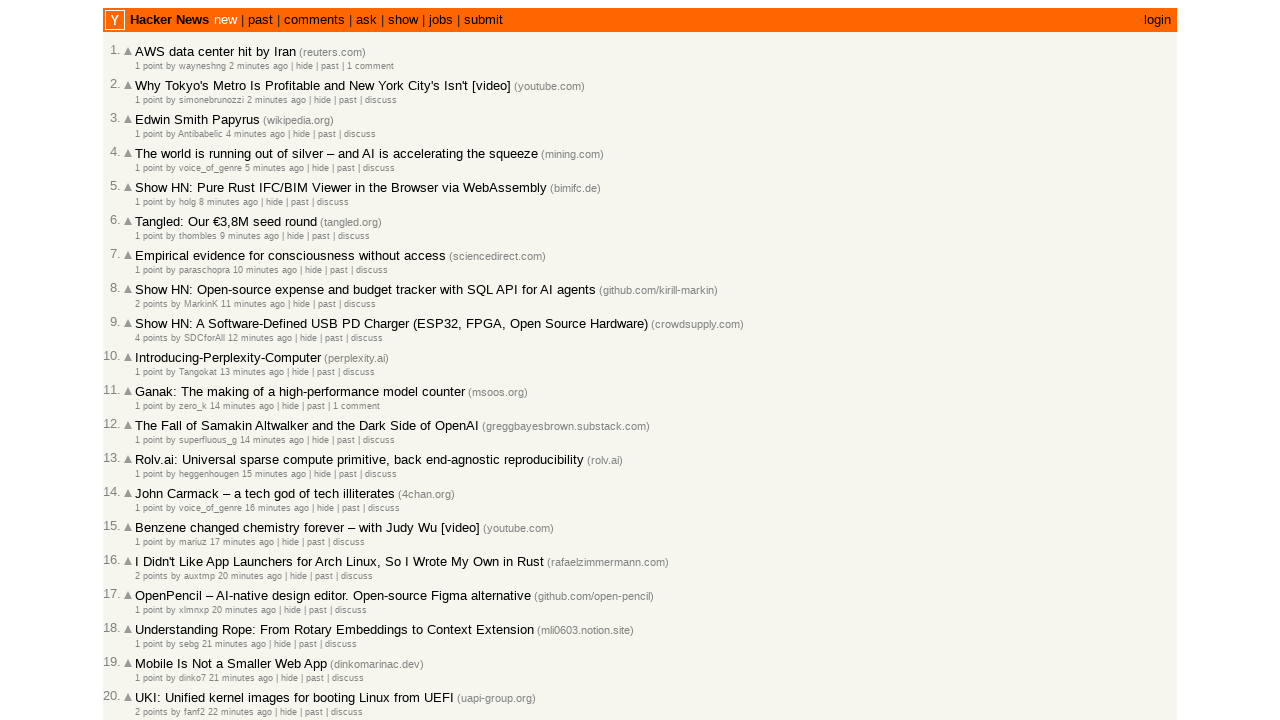

Extracted timestamp: 2026-03-02T09:54:26 1772445266
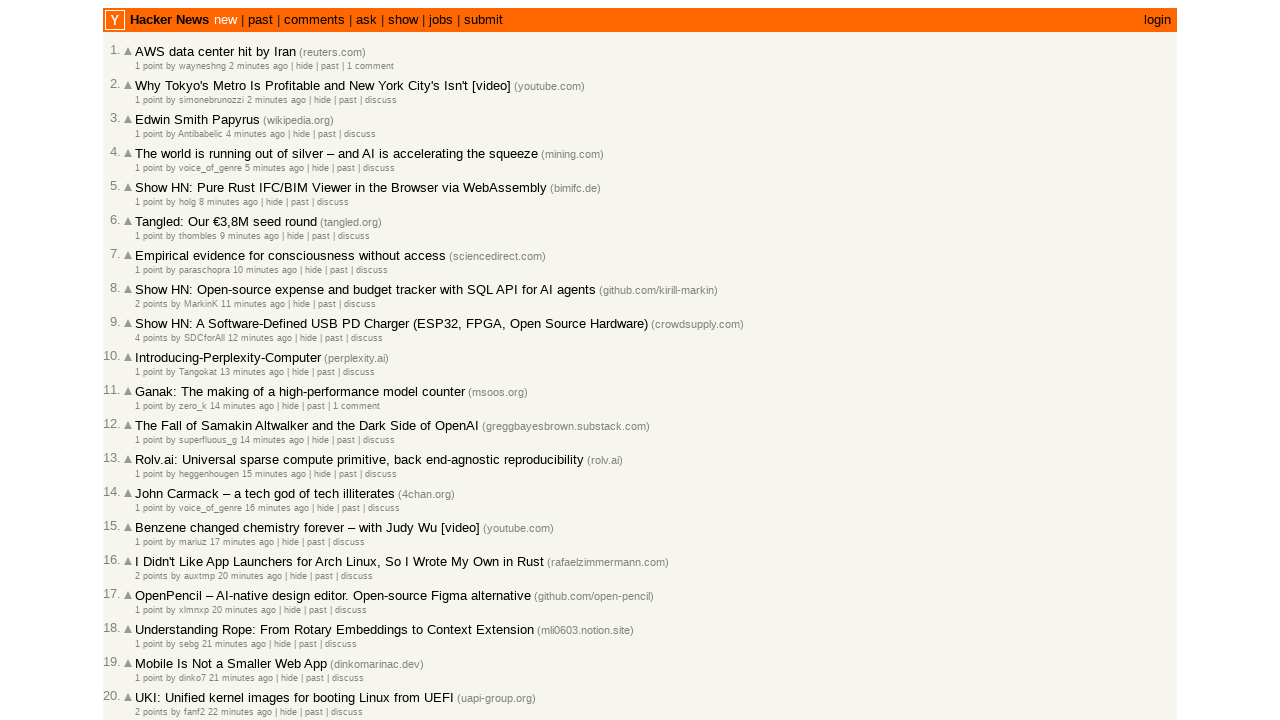

Extracted timestamp: 2026-03-02T09:53:58 1772445238
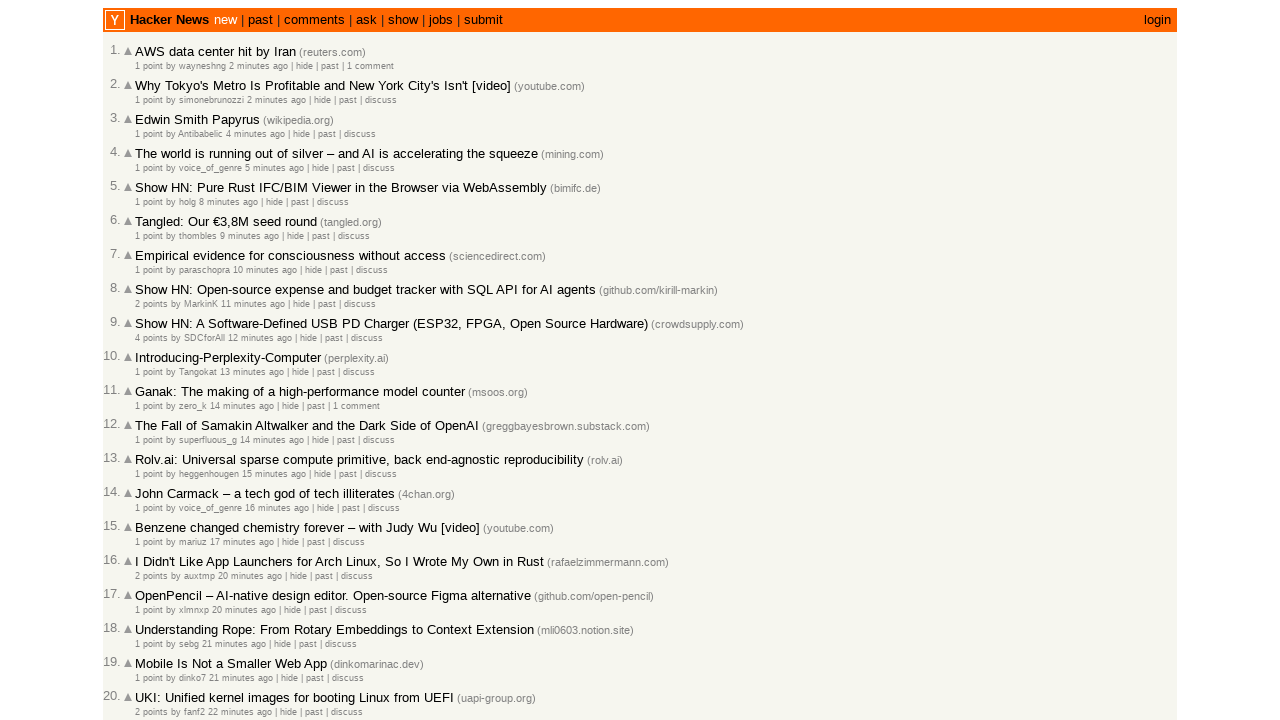

Extracted timestamp: 2026-03-02T09:52:43 1772445163
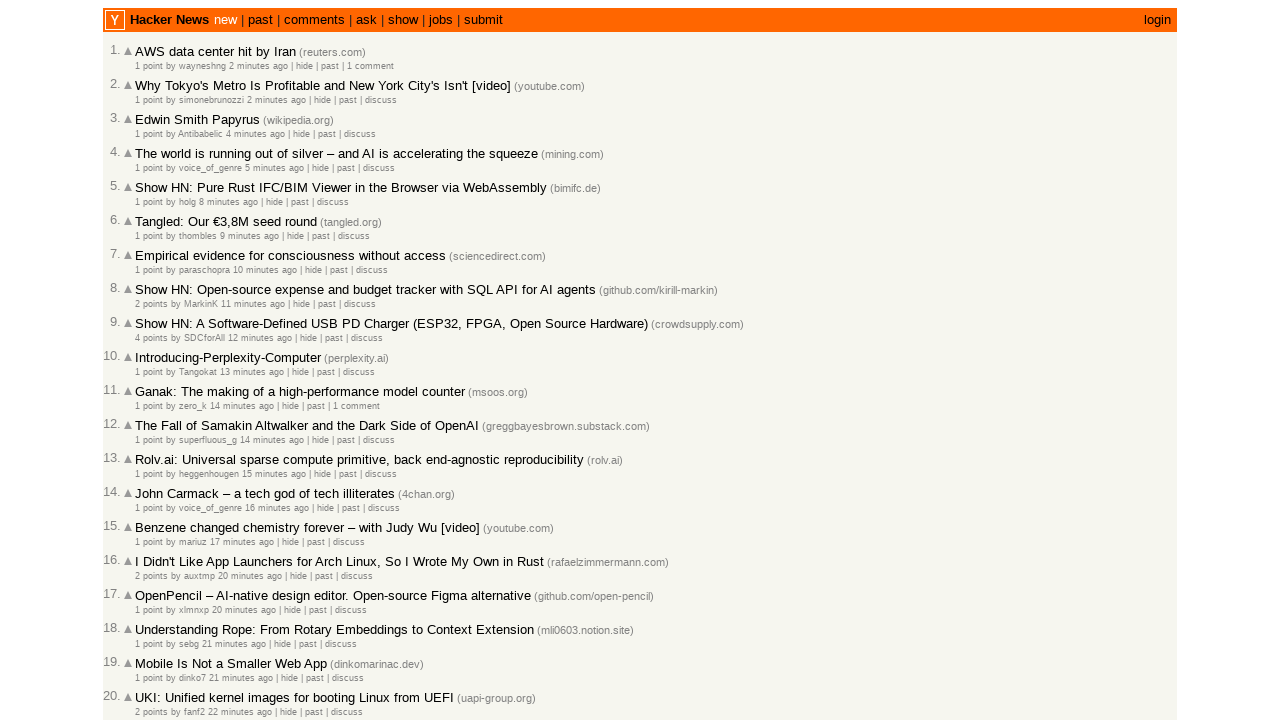

Extracted timestamp: 2026-03-02T09:52:03 1772445123
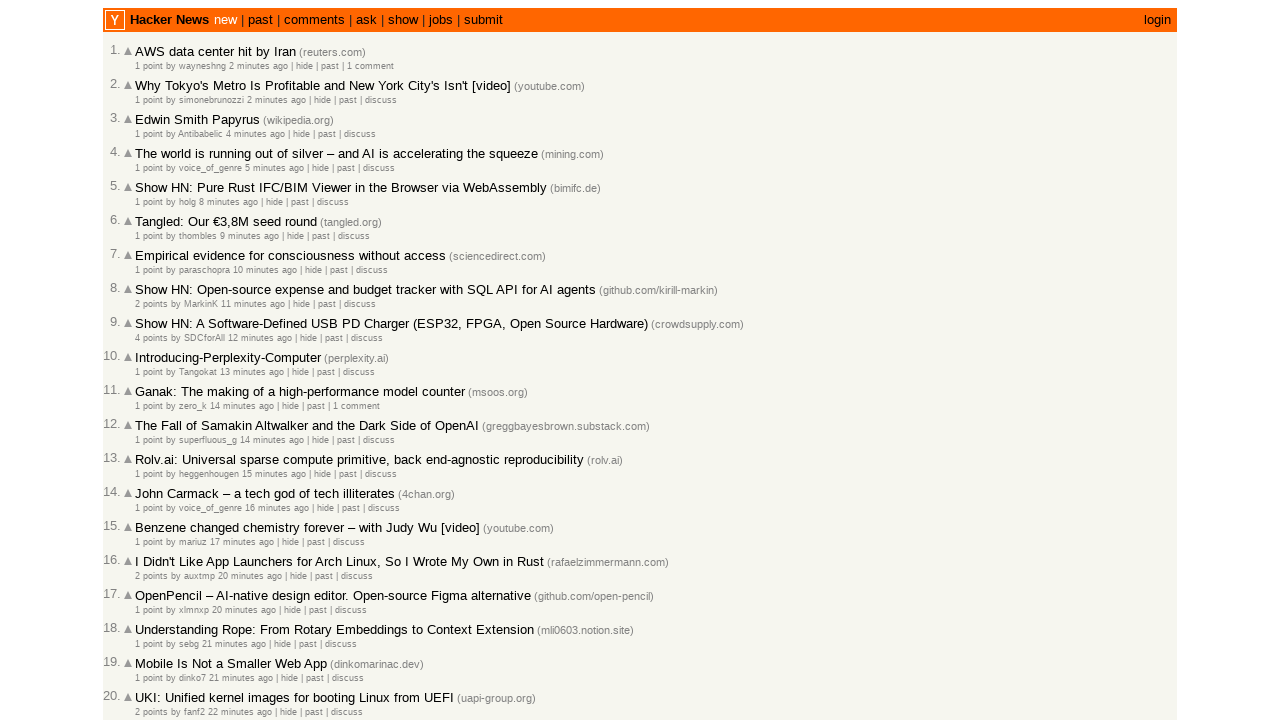

Extracted timestamp: 2026-03-02T09:51:01 1772445061
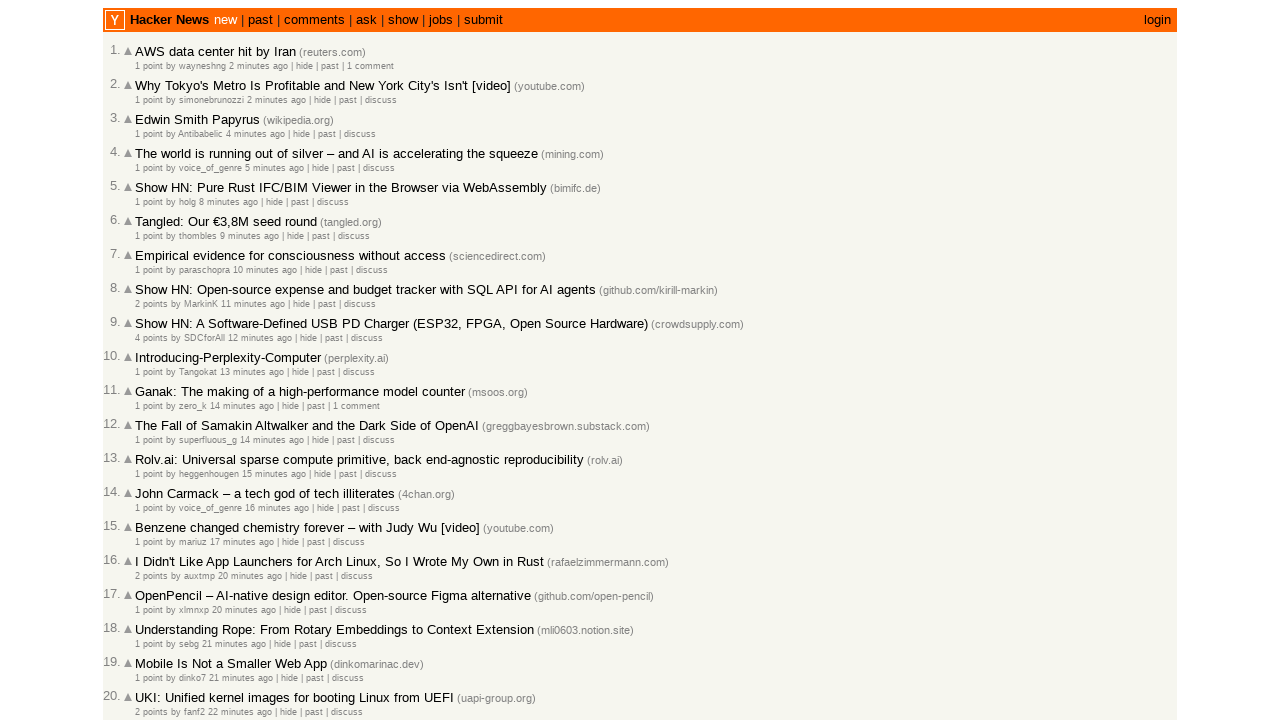

Extracted timestamp: 2026-03-02T09:50:27 1772445027
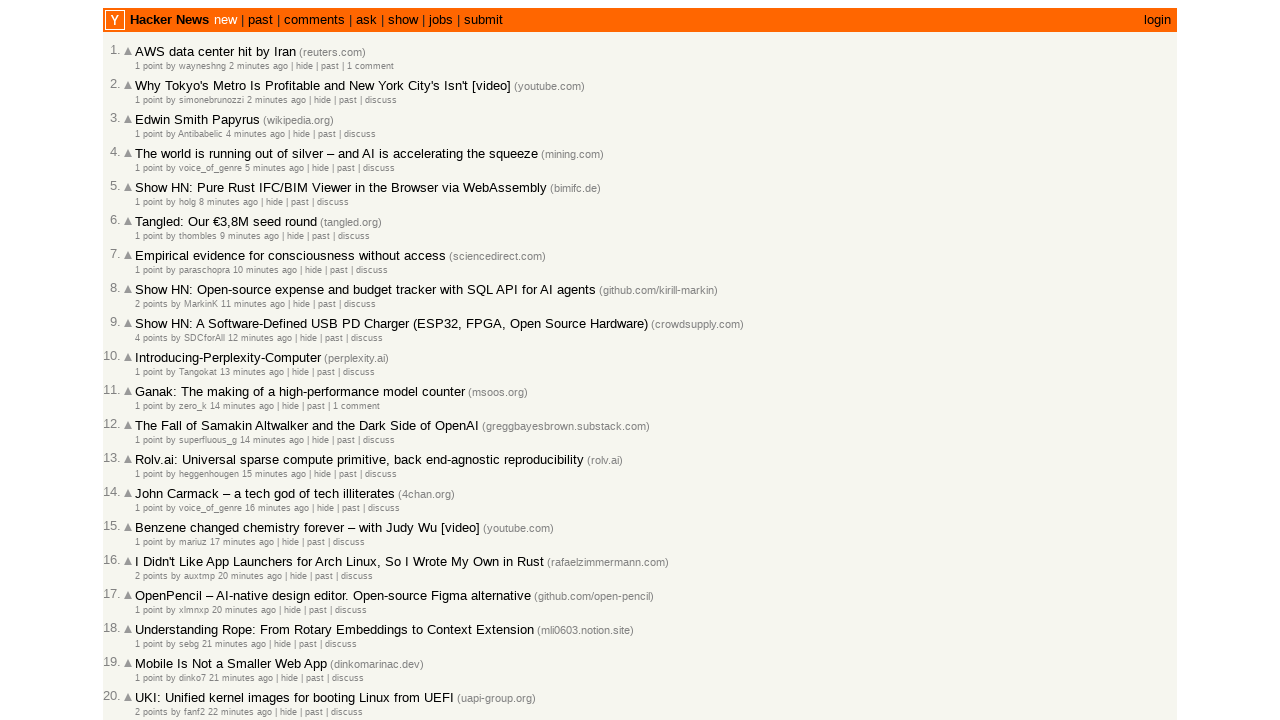

Extracted timestamp: 2026-03-02T09:49:21 1772444961
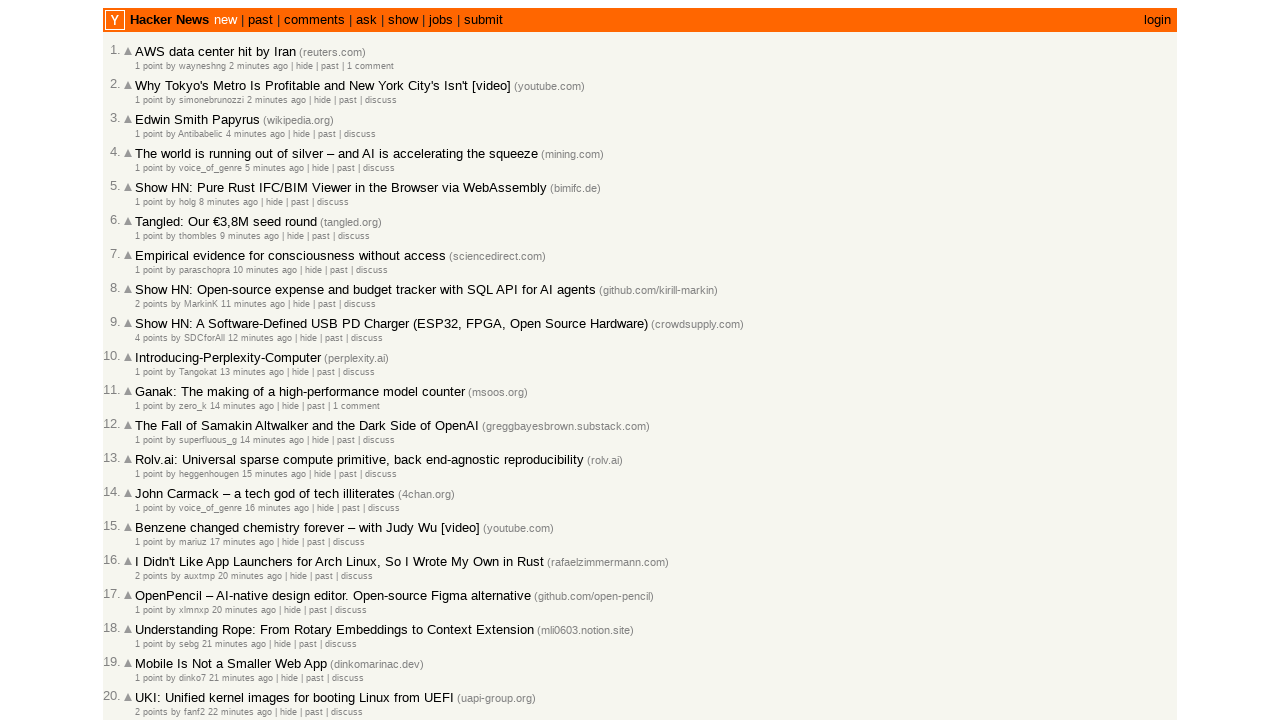

Extracted timestamp: 2026-03-02T09:48:25 1772444905
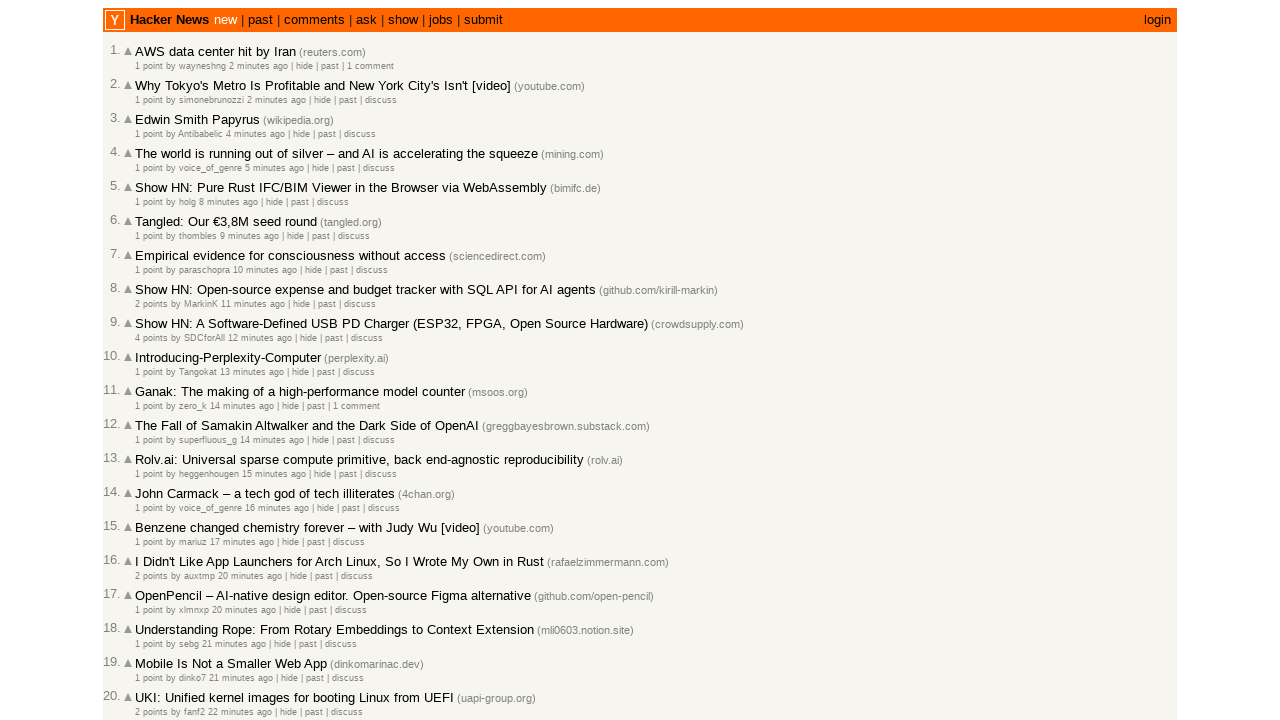

Extracted timestamp: 2026-03-02T09:47:28 1772444848
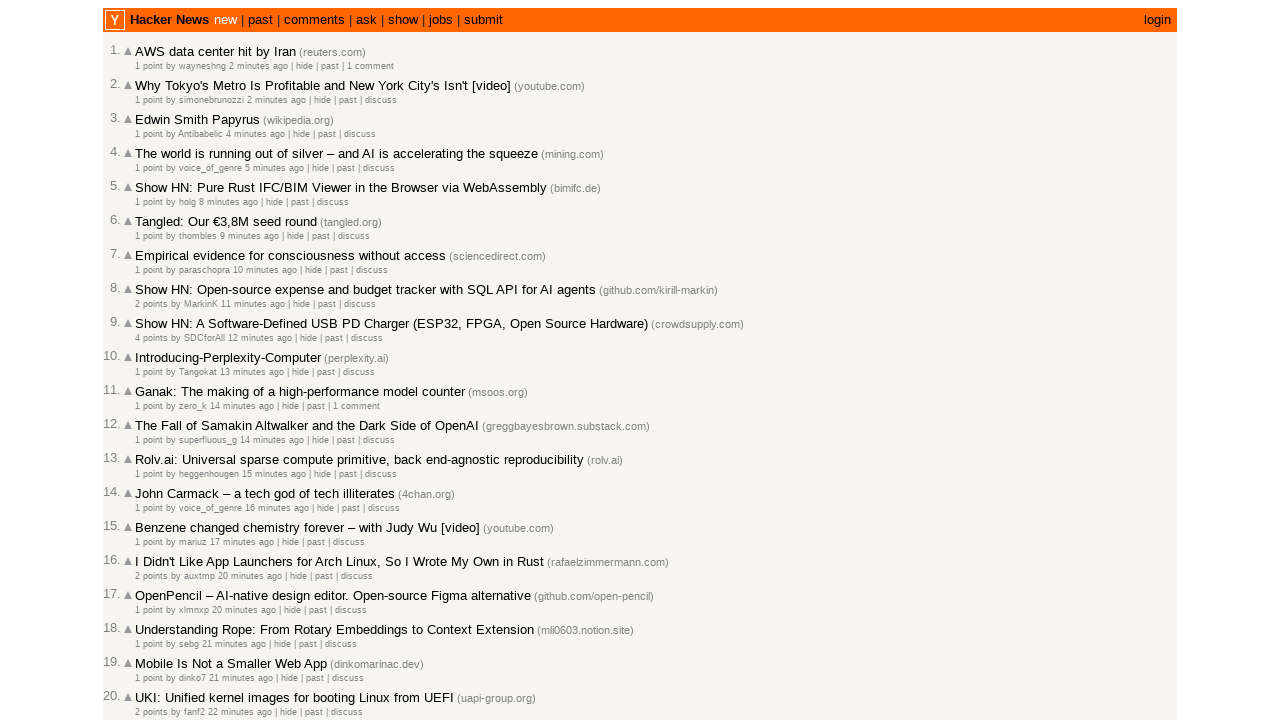

Extracted timestamp: 2026-03-02T09:44:11 1772444651
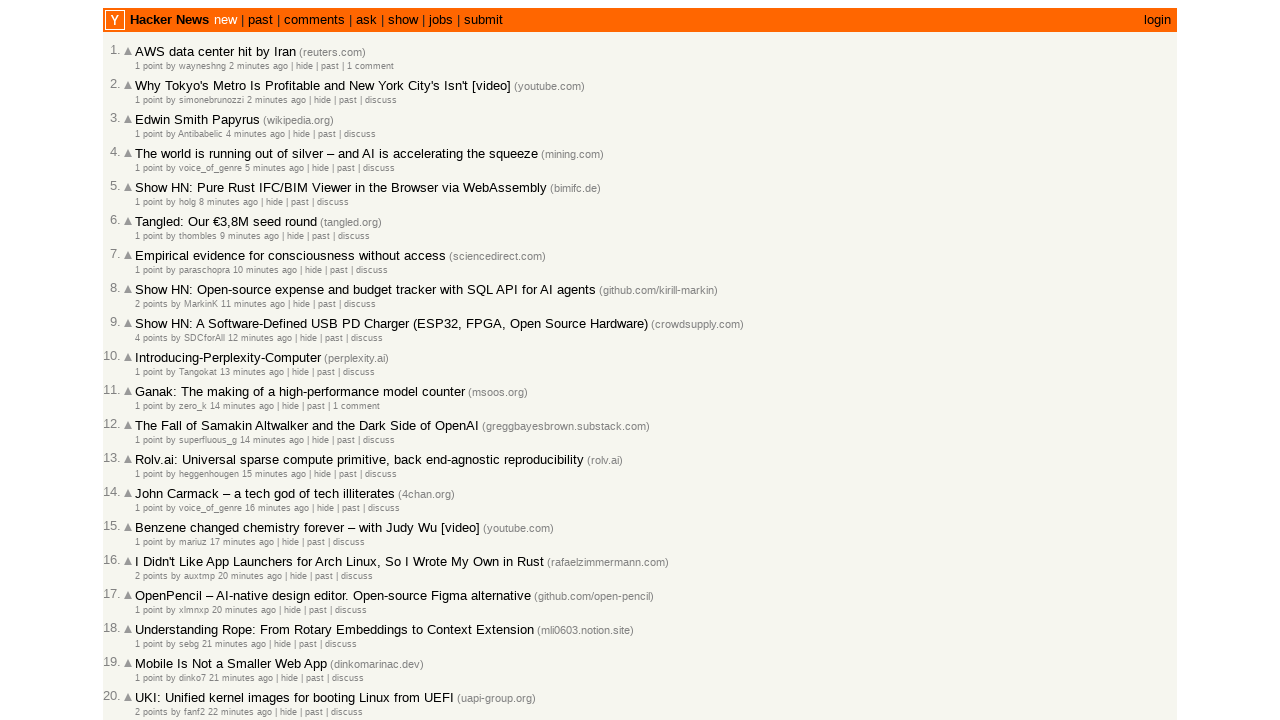

Extracted timestamp: 2026-03-02T09:44:11 1772444651
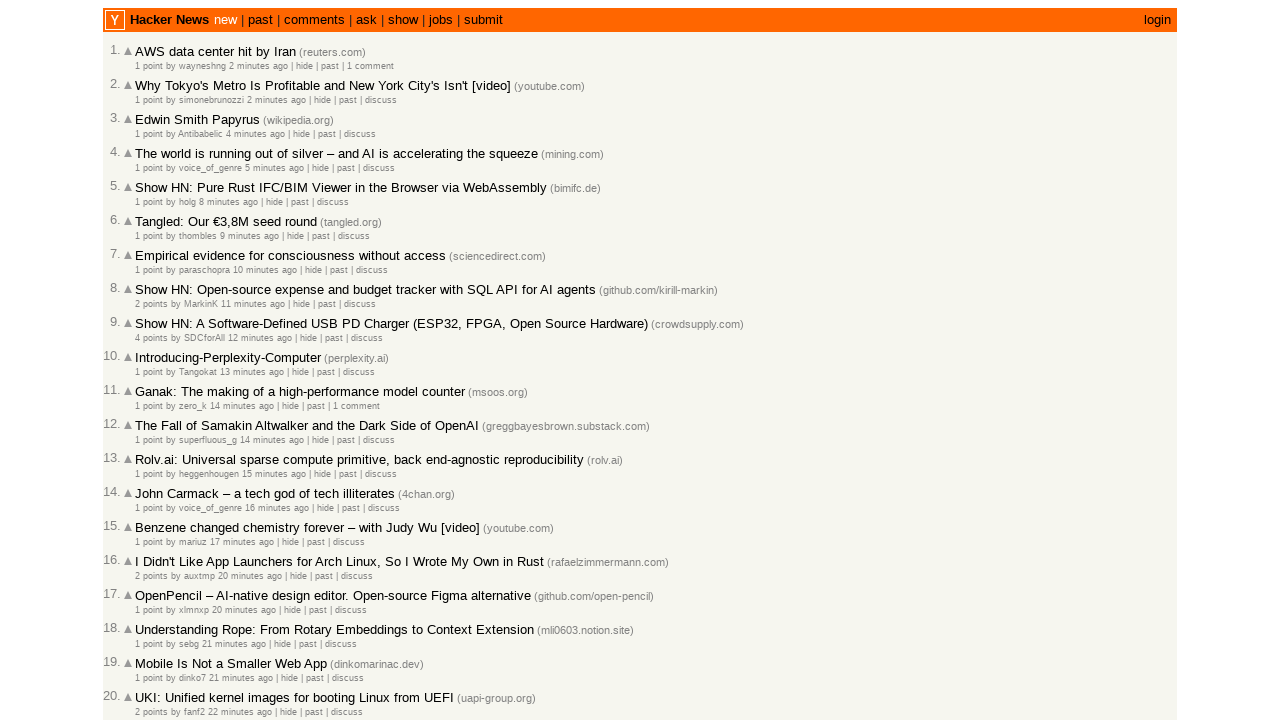

Extracted timestamp: 2026-03-02T09:43:57 1772444637
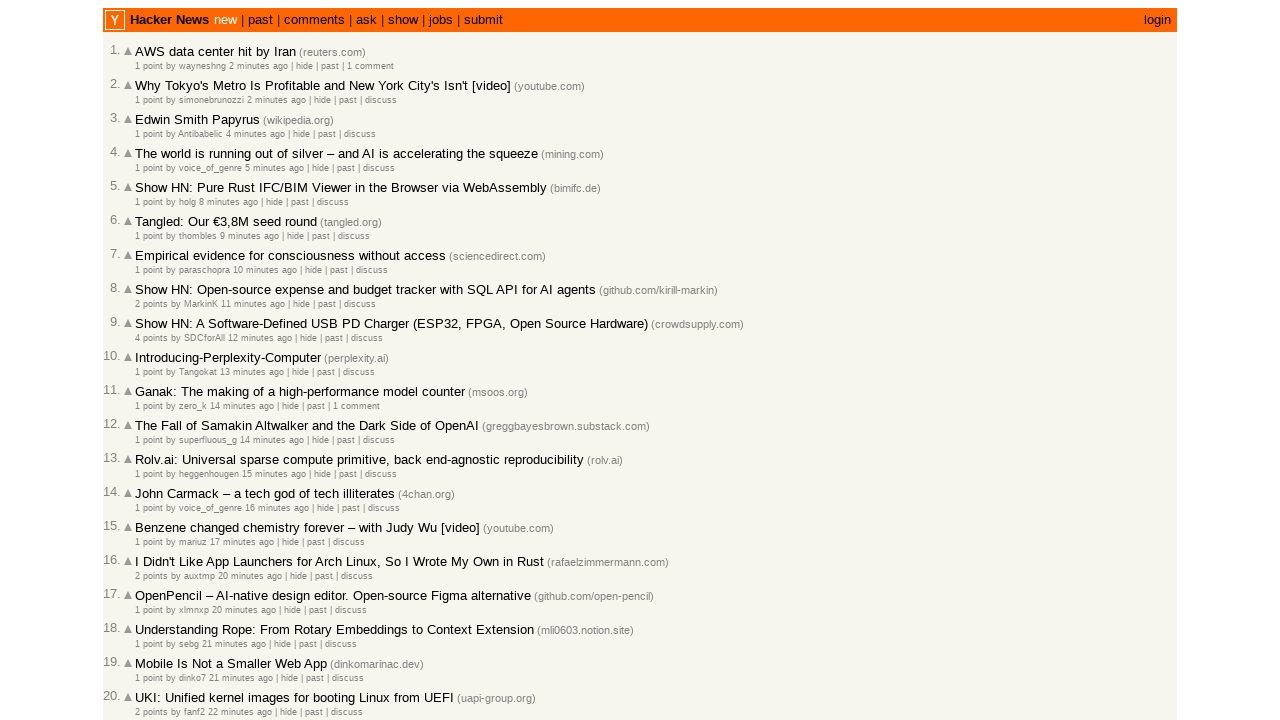

Extracted timestamp: 2026-03-02T09:43:11 1772444591
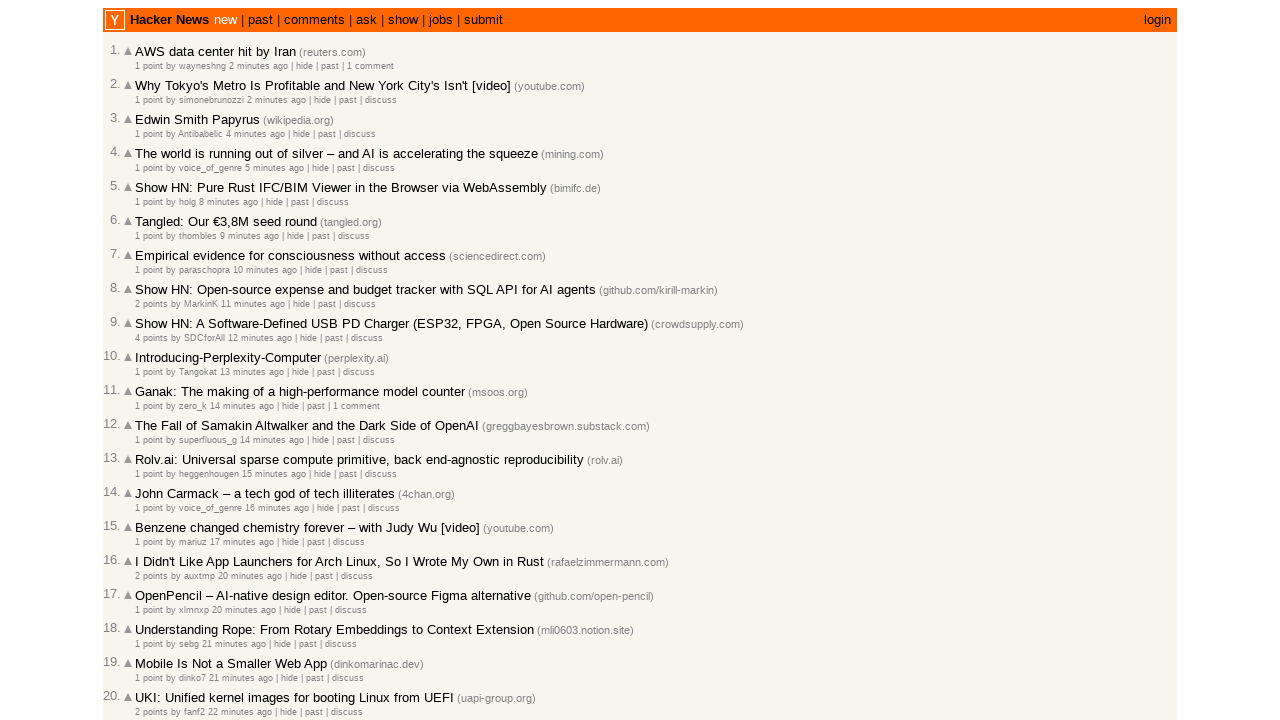

Extracted timestamp: 2026-03-02T09:42:05 1772444525
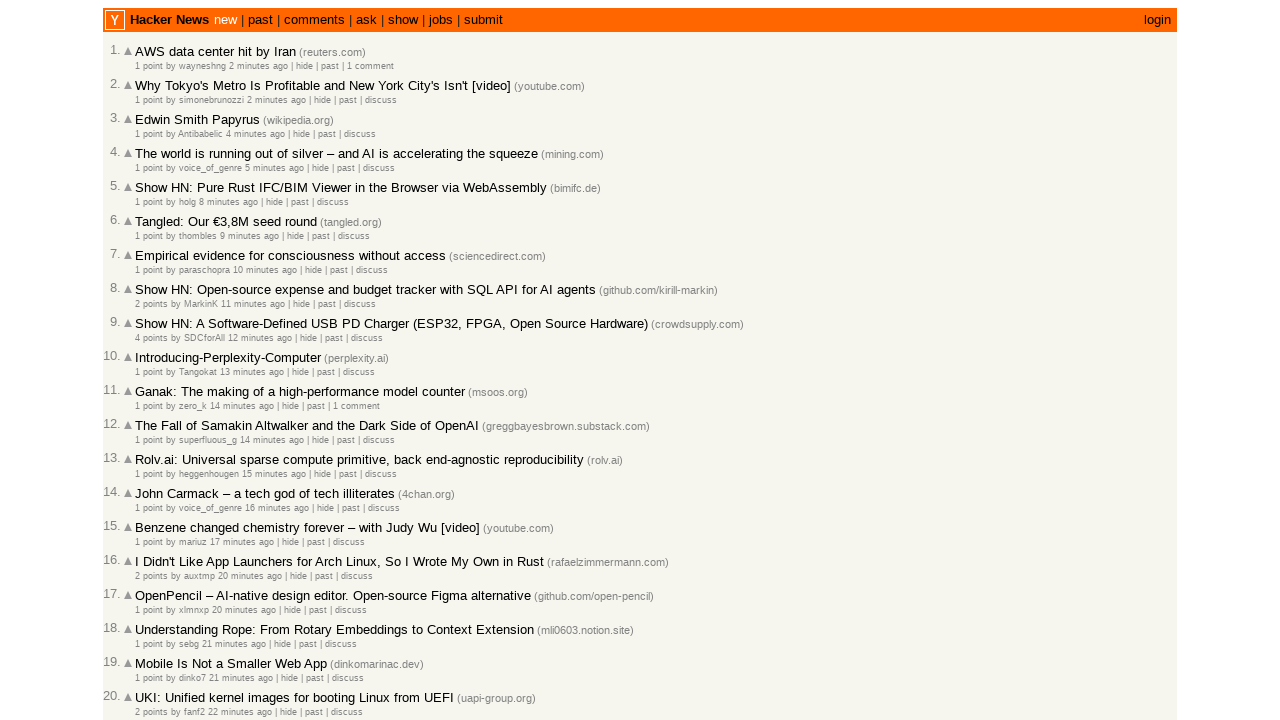

Extracted timestamp: 2026-03-02T09:41:13 1772444473
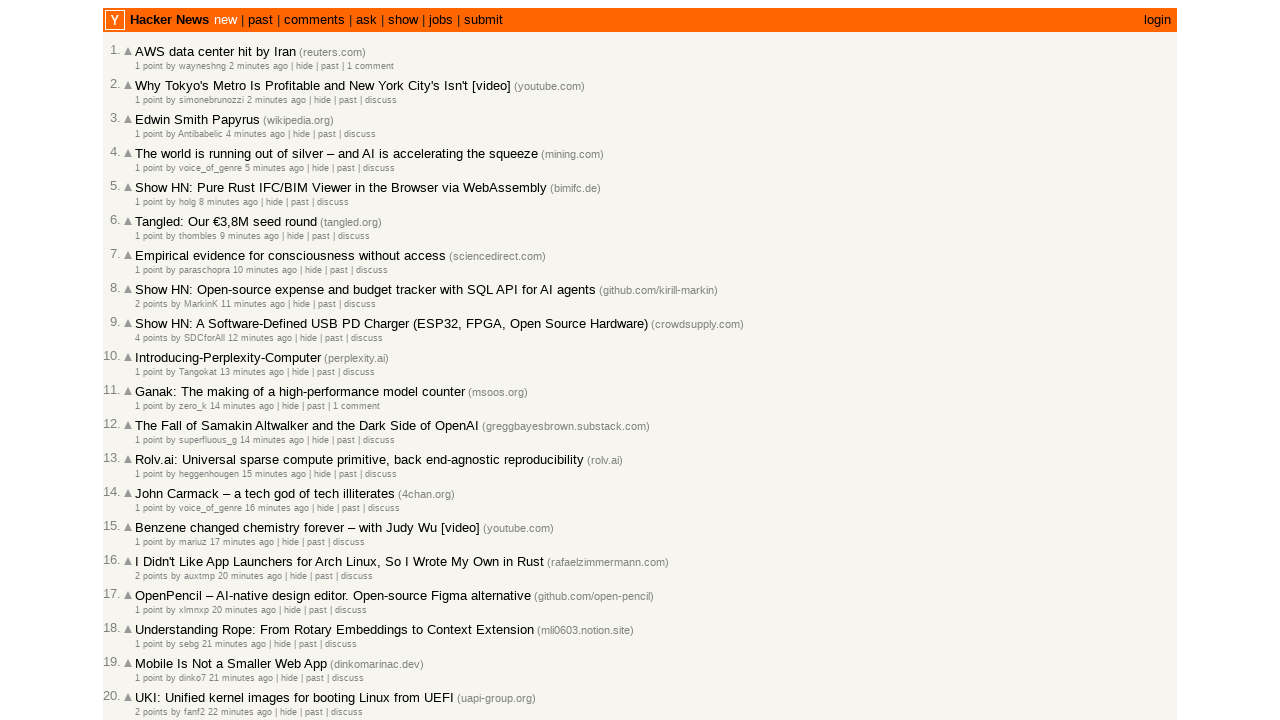

Extracted timestamp: 2026-03-02T09:38:42 1772444322
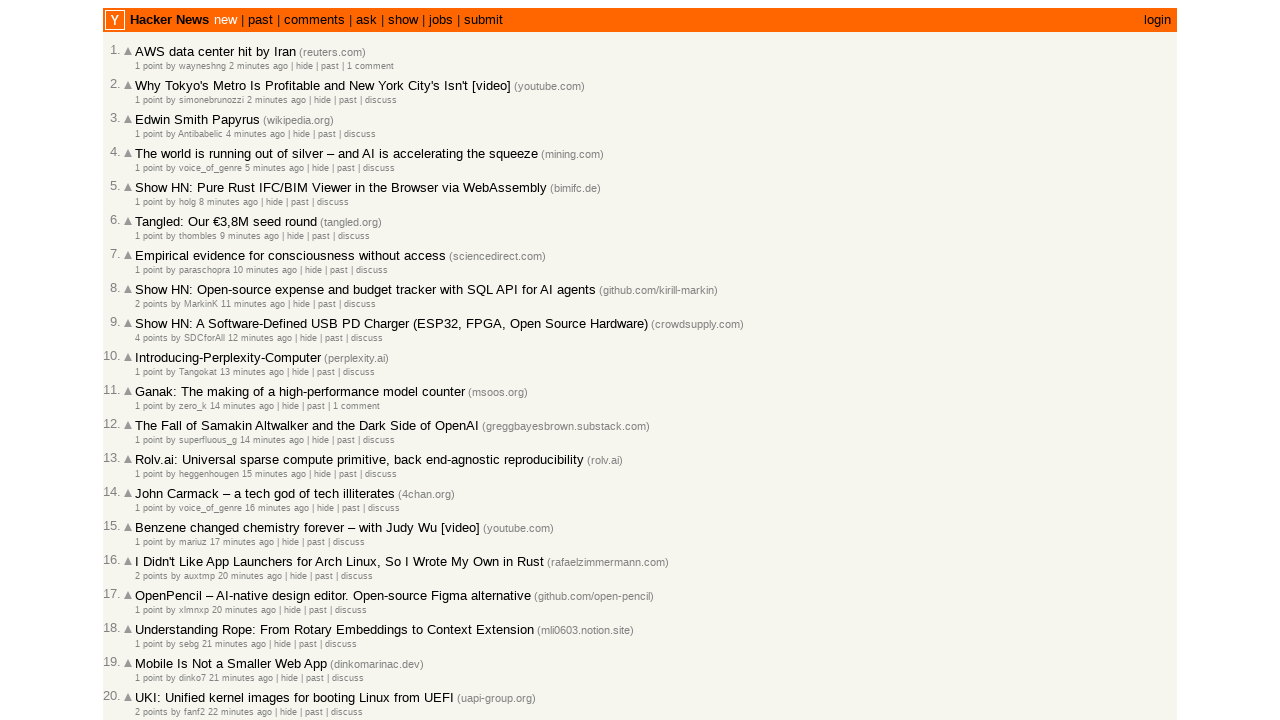

Extracted timestamp: 2026-03-02T09:37:36 1772444256
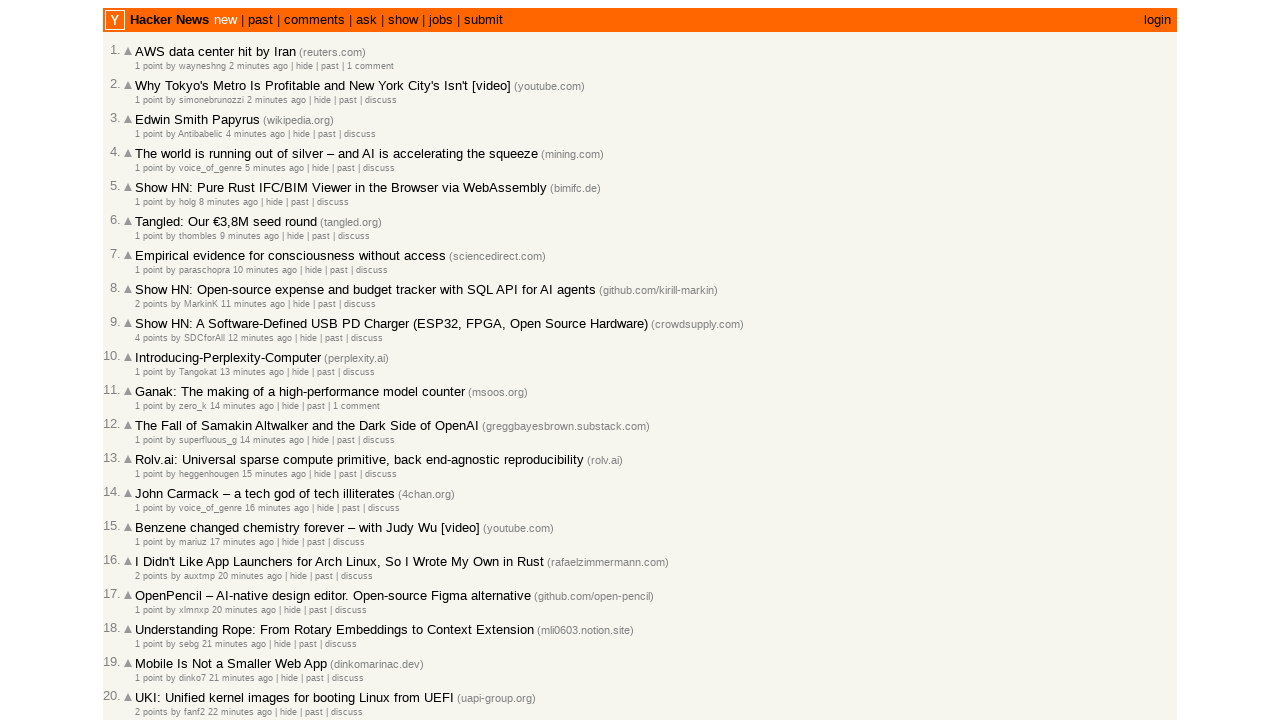

Extracted timestamp: 2026-03-02T09:37:02 1772444222
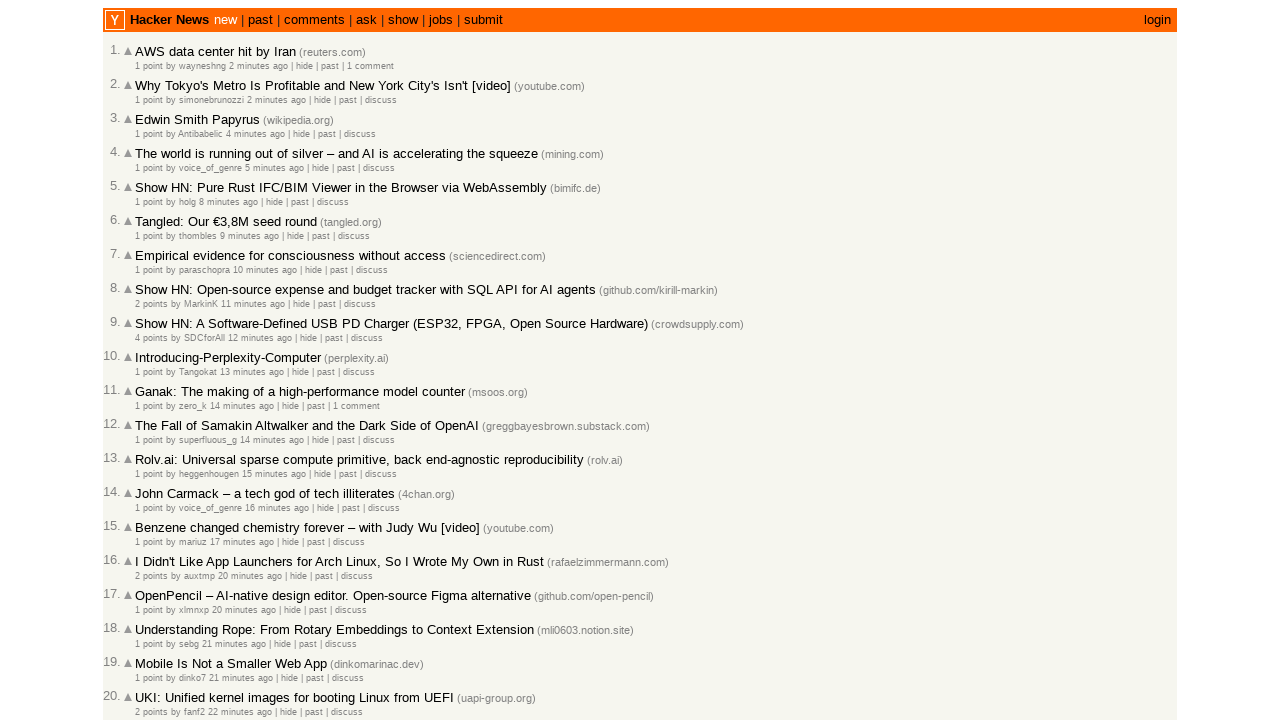

Extracted timestamp: 2026-03-02T09:34:26 1772444066
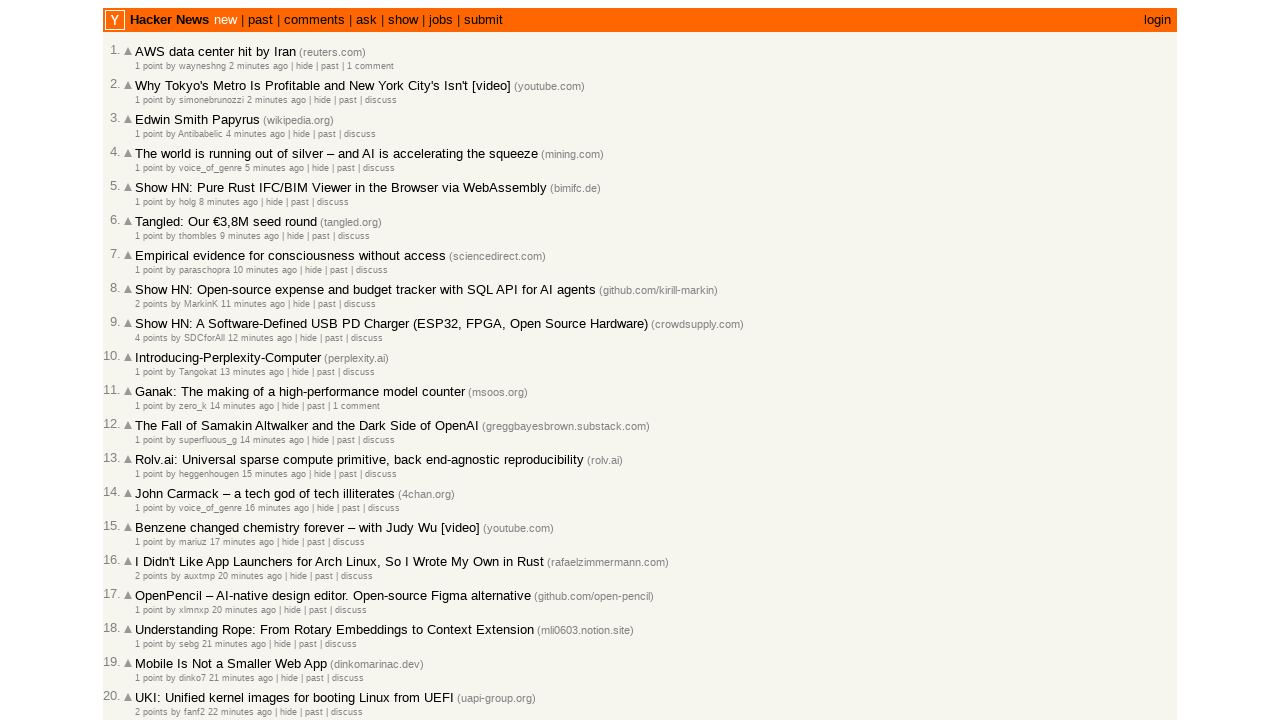

Extracted timestamp: 2026-03-02T09:33:57 1772444037
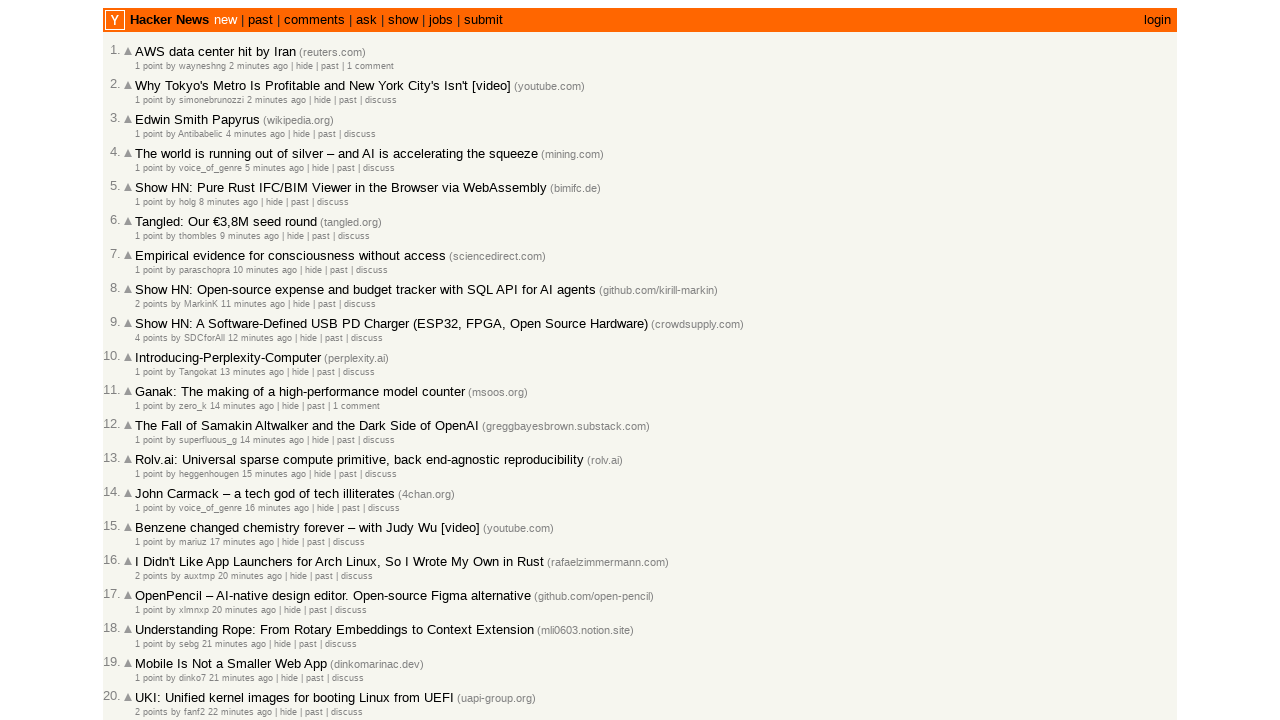

Extracted timestamp: 2026-03-02T09:32:44 1772443964
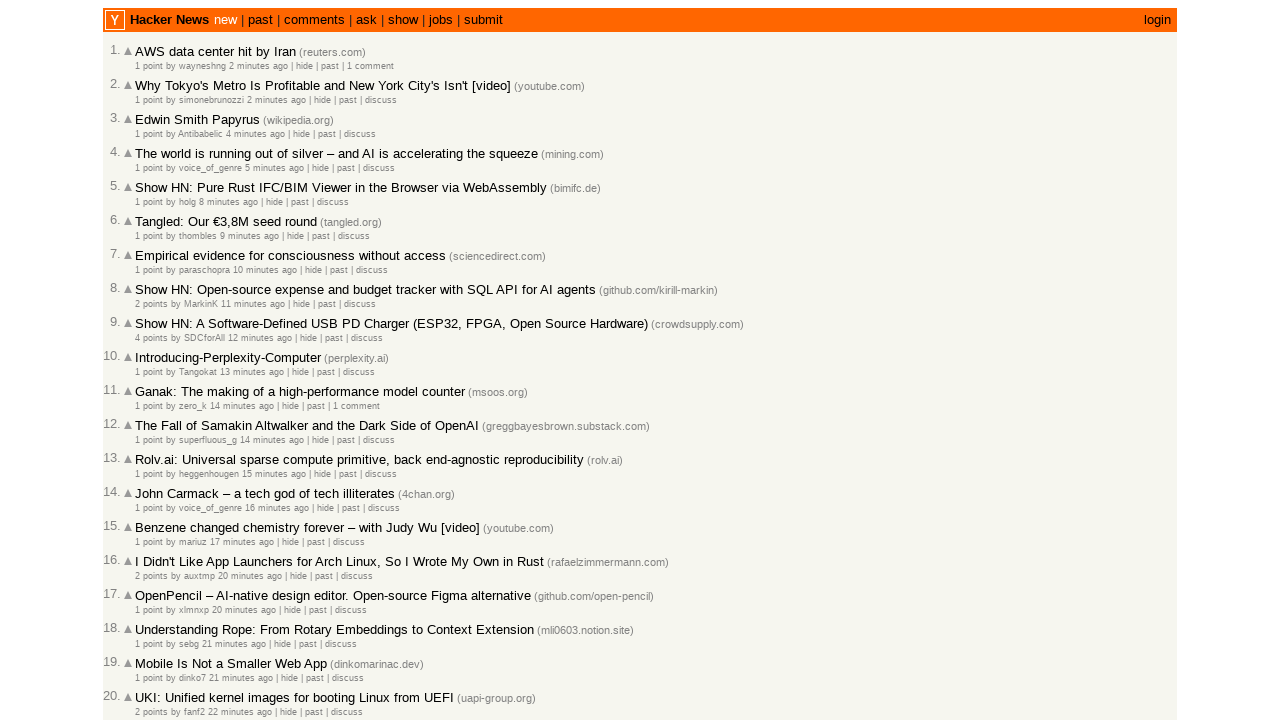

Extracted timestamp: 2026-03-02T09:32:39 1772443959
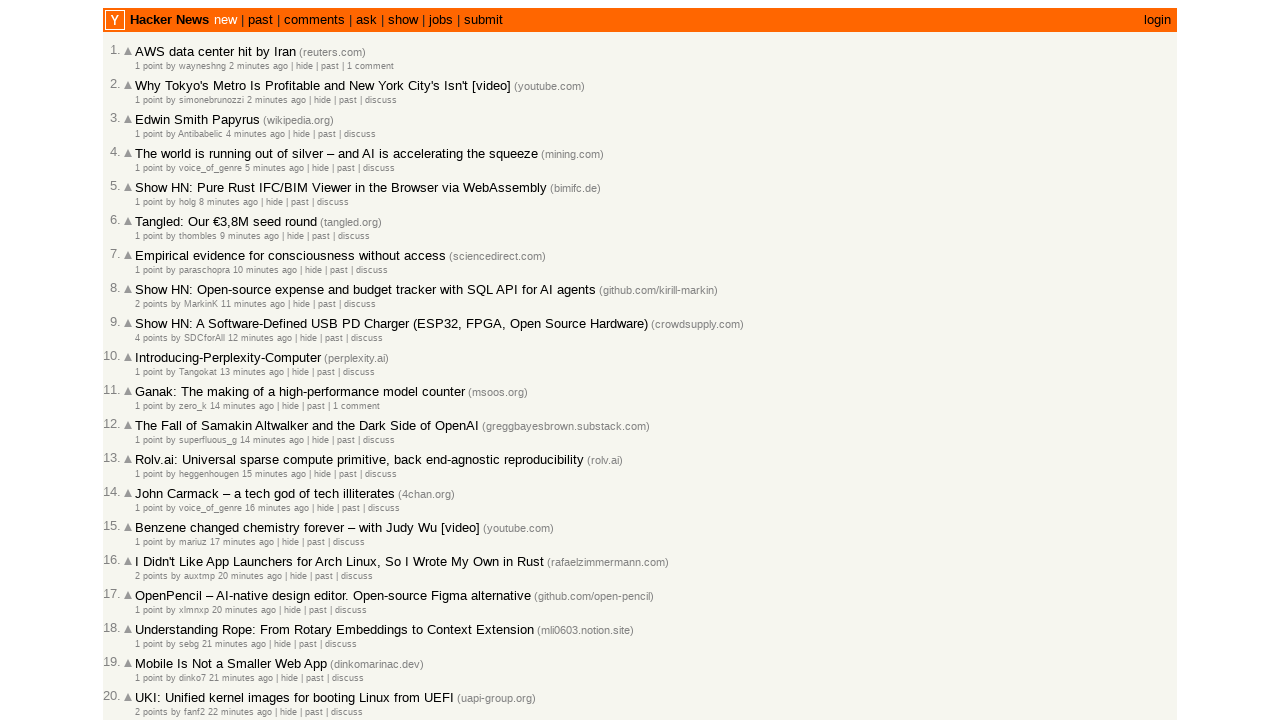

Extracted timestamp: 2026-03-02T09:31:41 1772443901
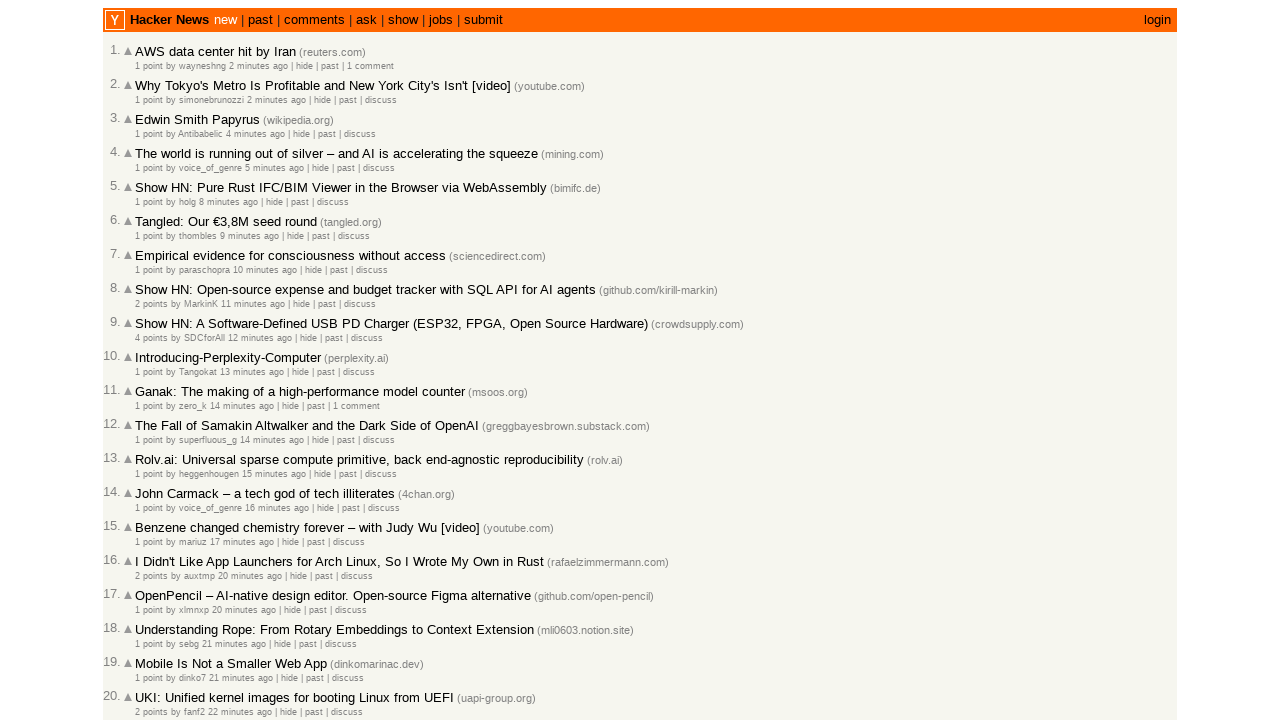

Extracted timestamp: 2026-03-02T09:29:49 1772443789
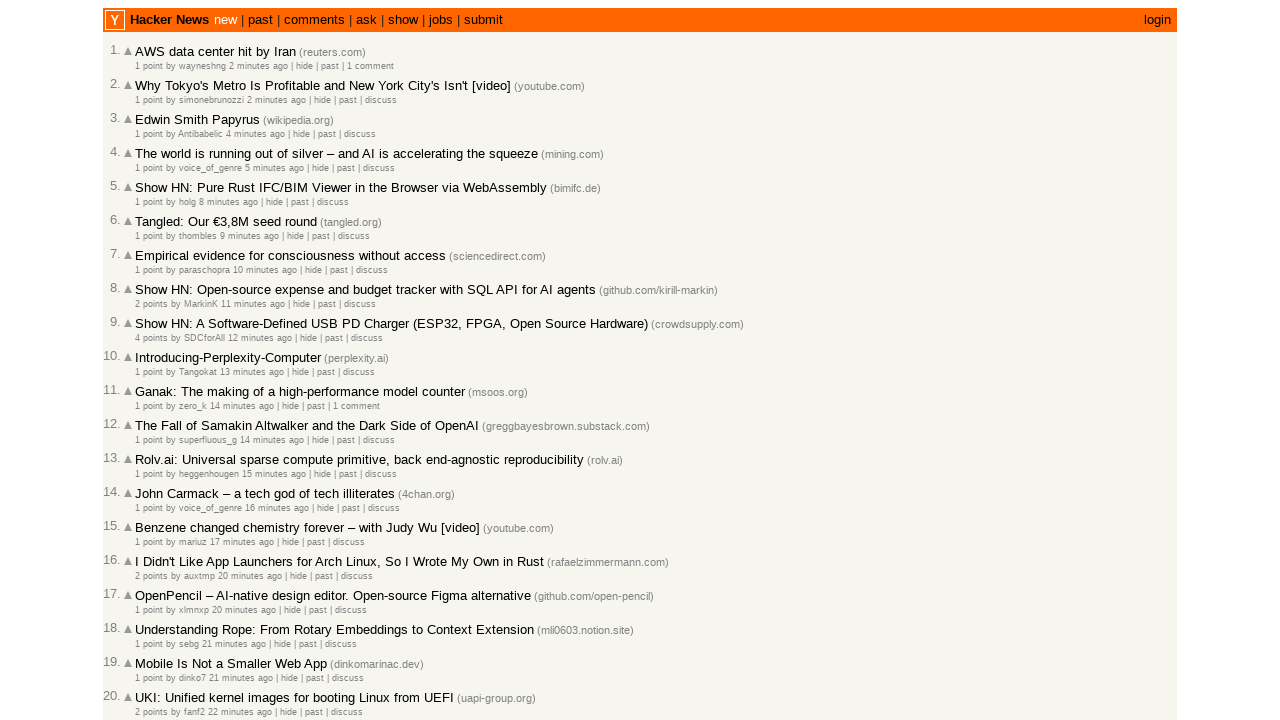

Clicked 'More' link to load next page (collected 30 articles so far) at (149, 616) on a.morelink
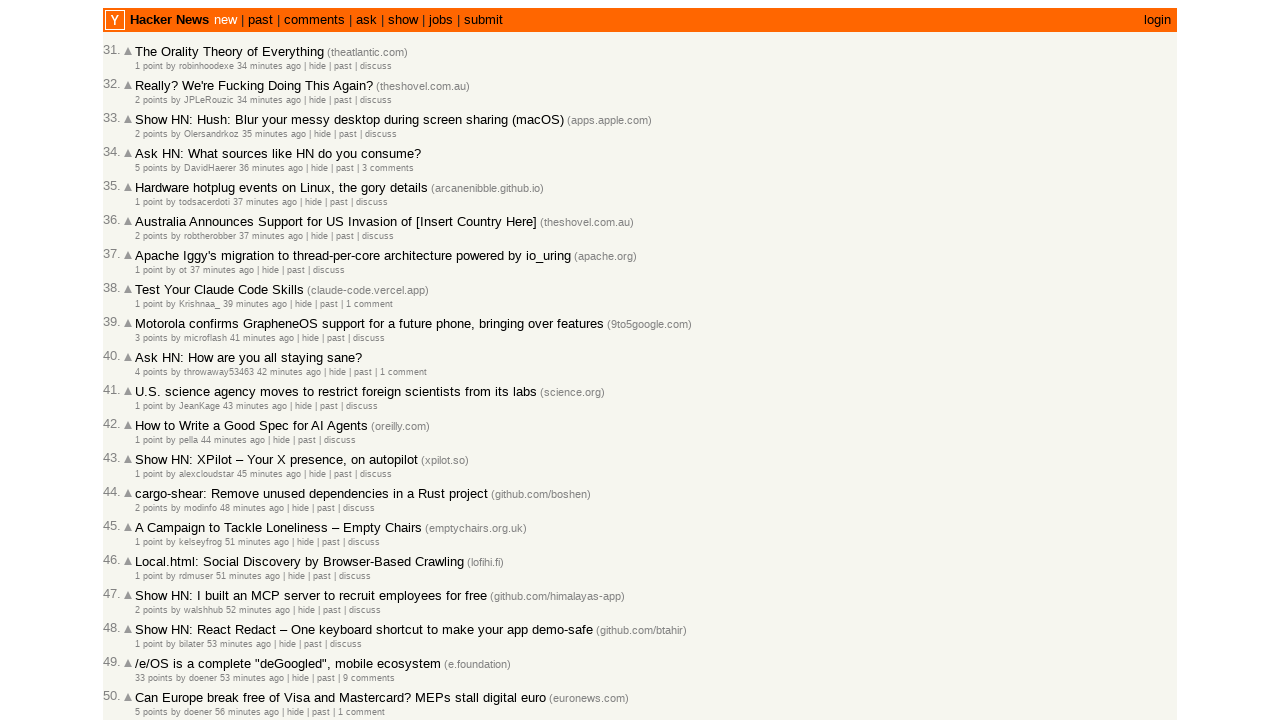

Waited for age elements to load on next page
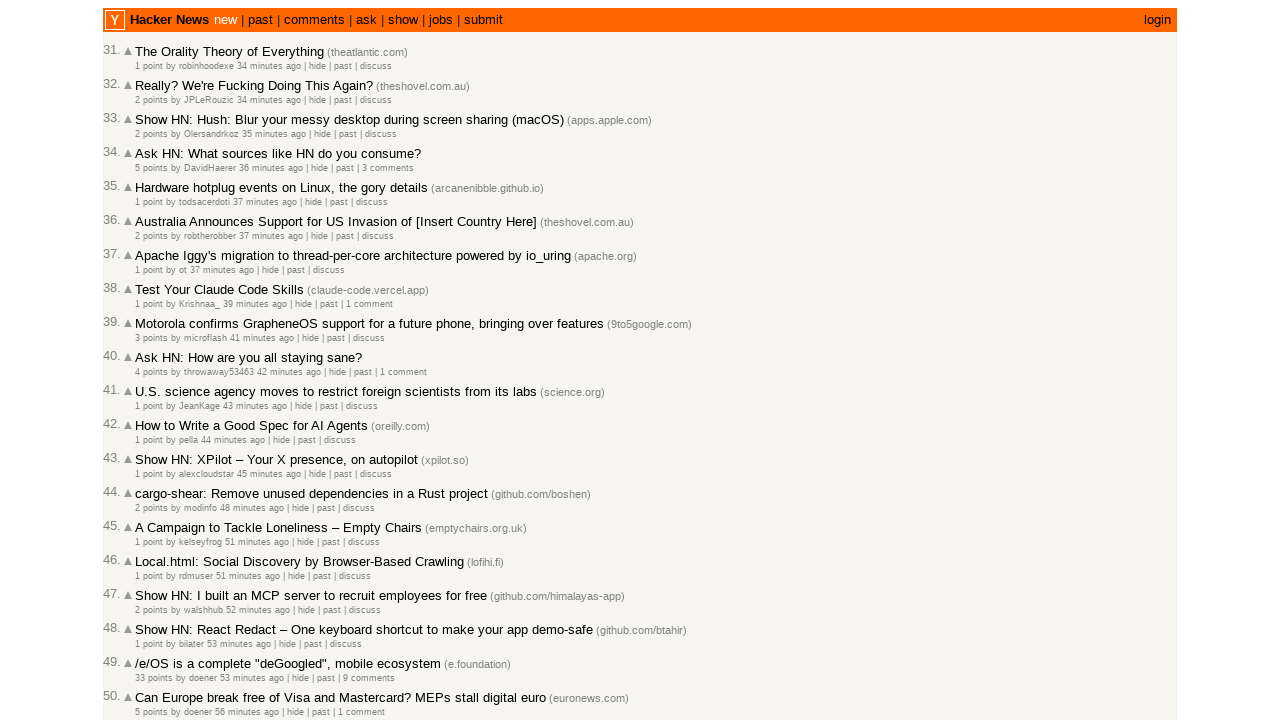

Retrieved all age locators from current page
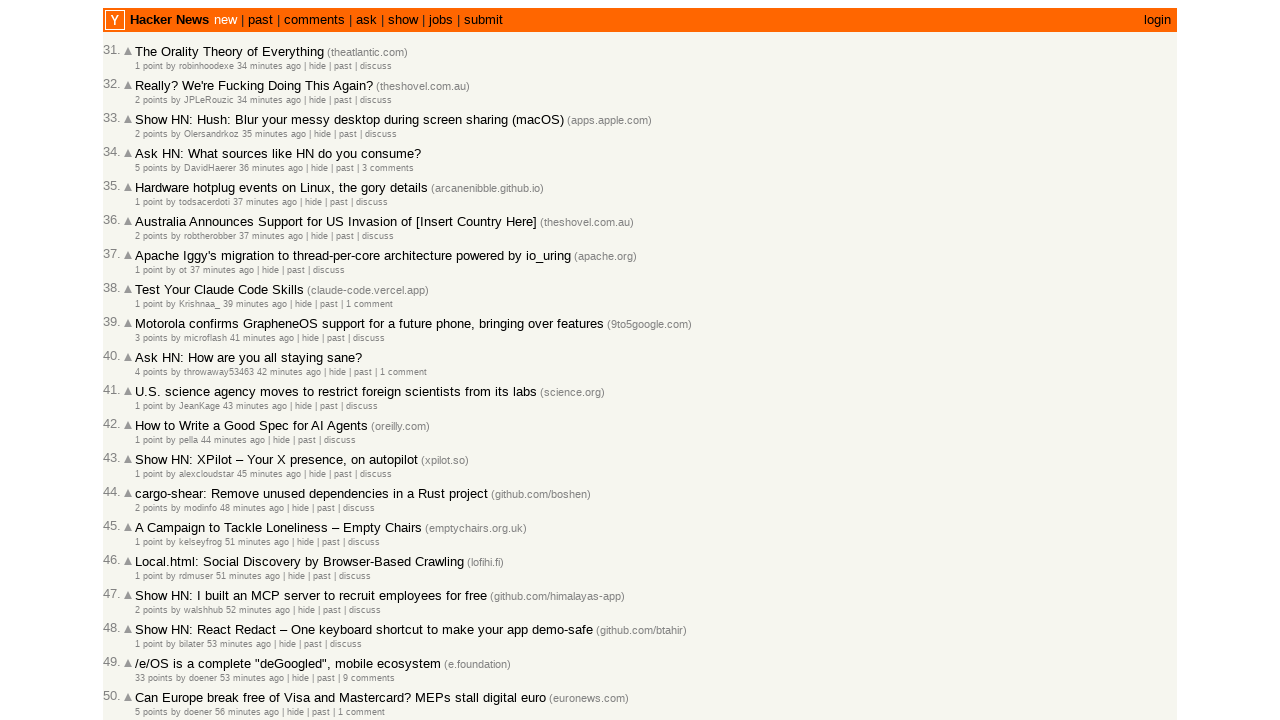

Extracted timestamp: 2026-03-02T09:29:21 1772443761
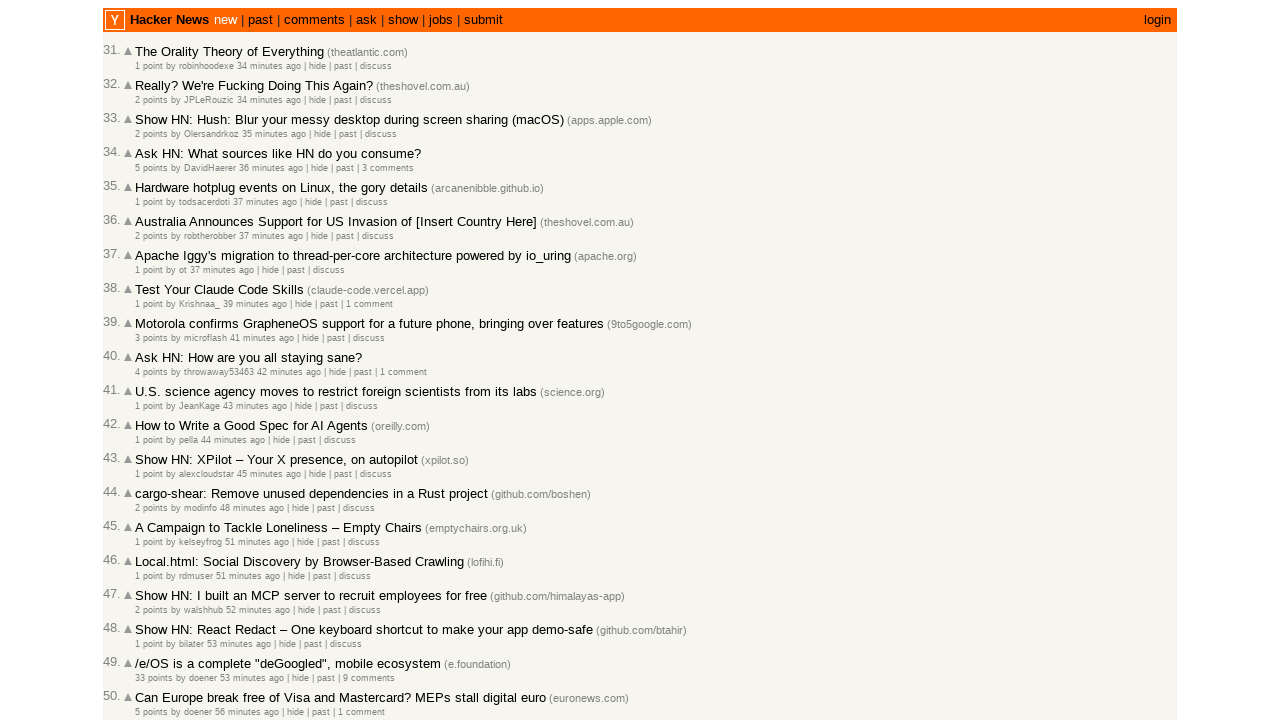

Extracted timestamp: 2026-03-02T09:29:04 1772443744
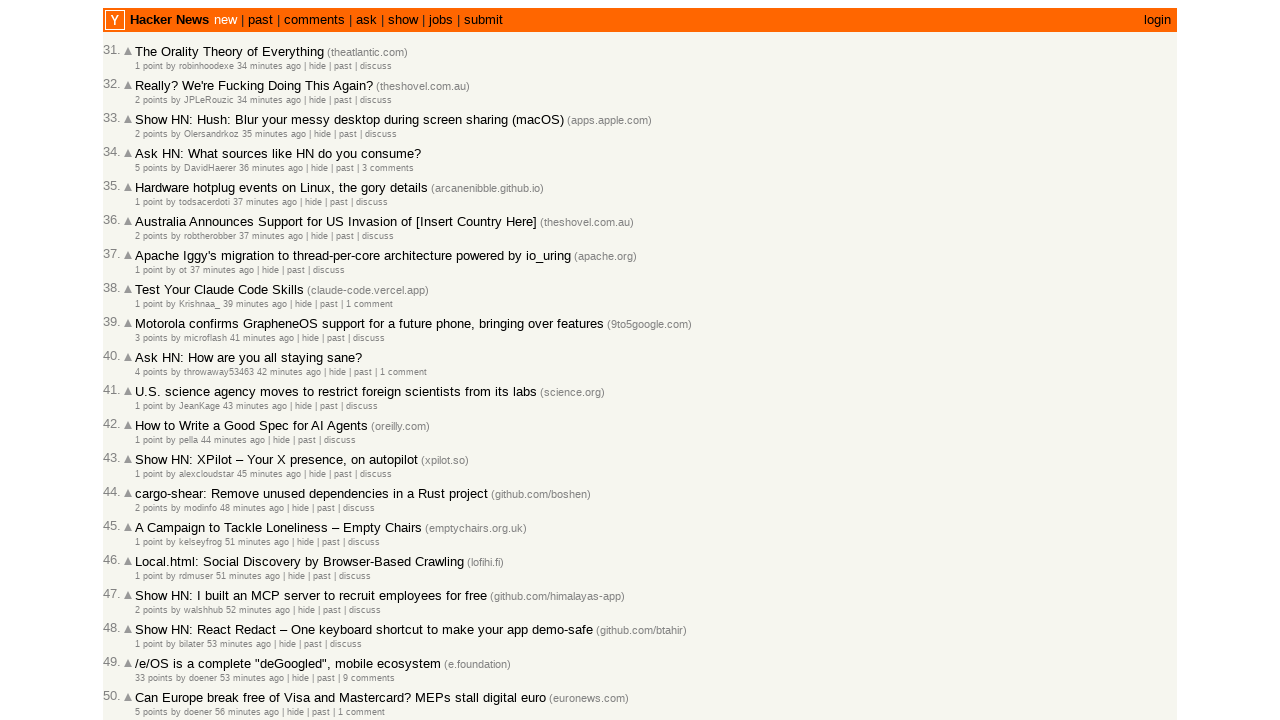

Extracted timestamp: 2026-03-02T09:27:35 1772443655
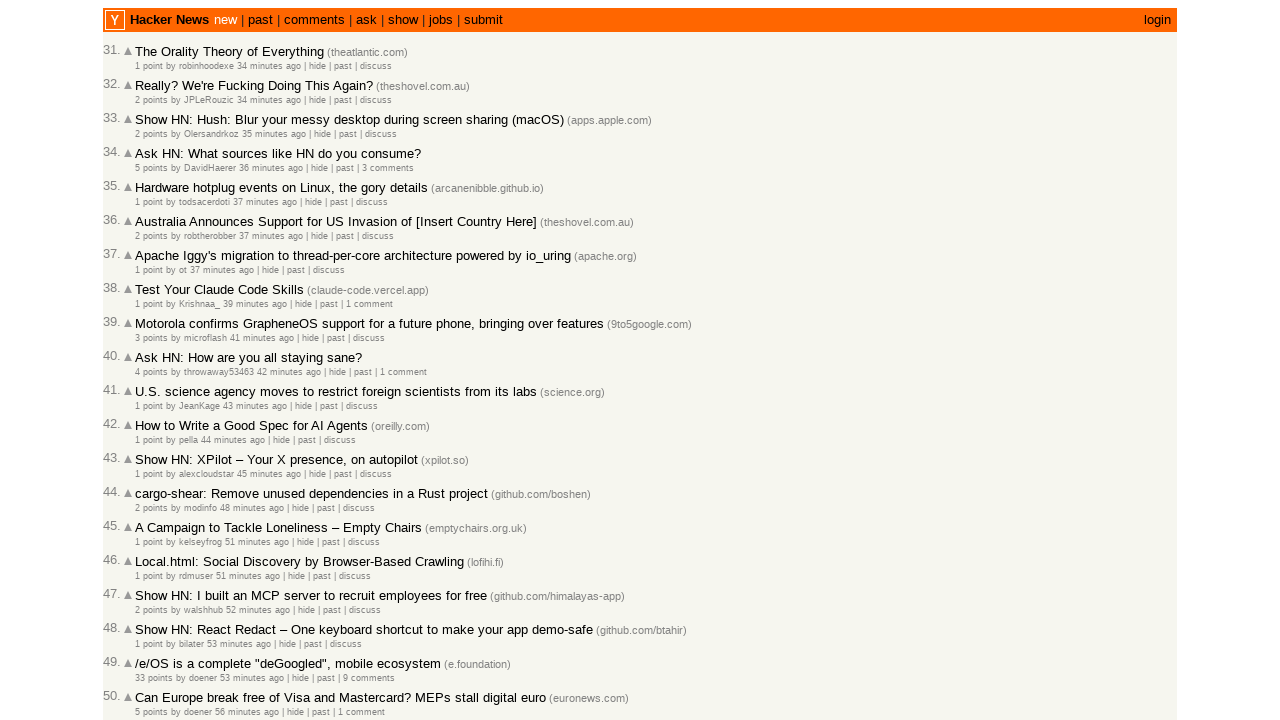

Extracted timestamp: 2026-03-02T09:26:58 1772443618
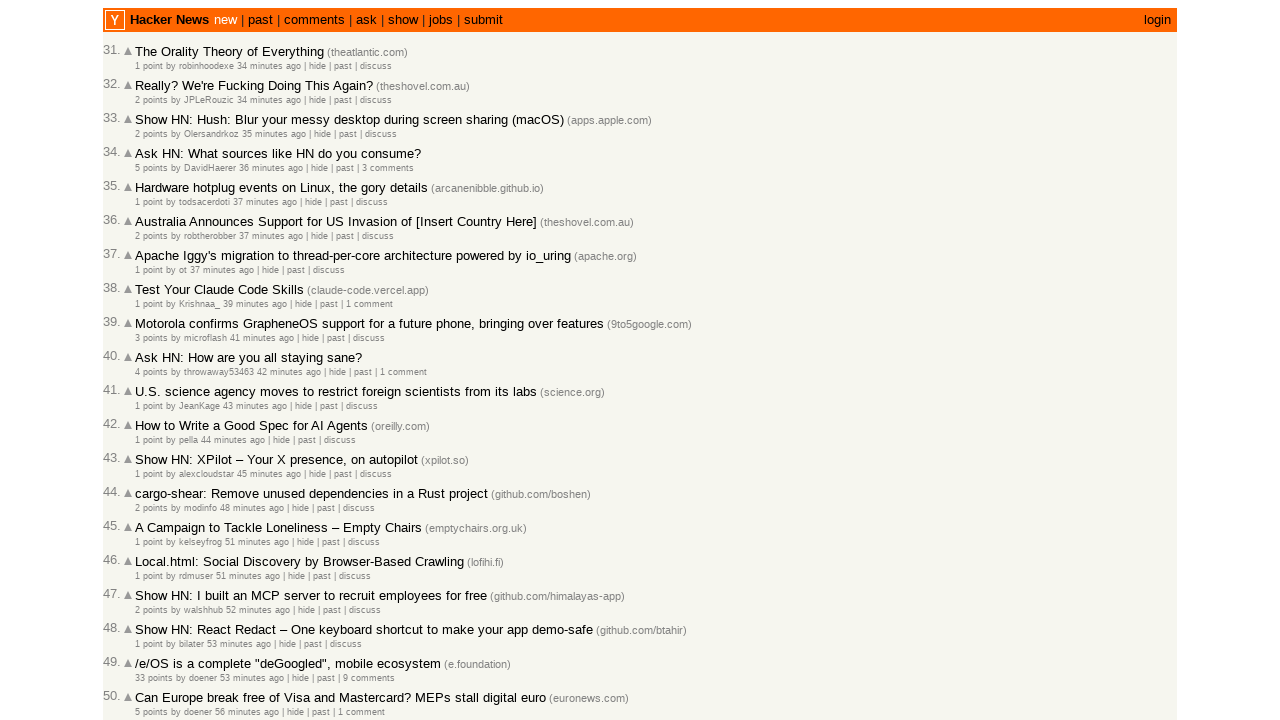

Extracted timestamp: 2026-03-02T09:26:04 1772443564
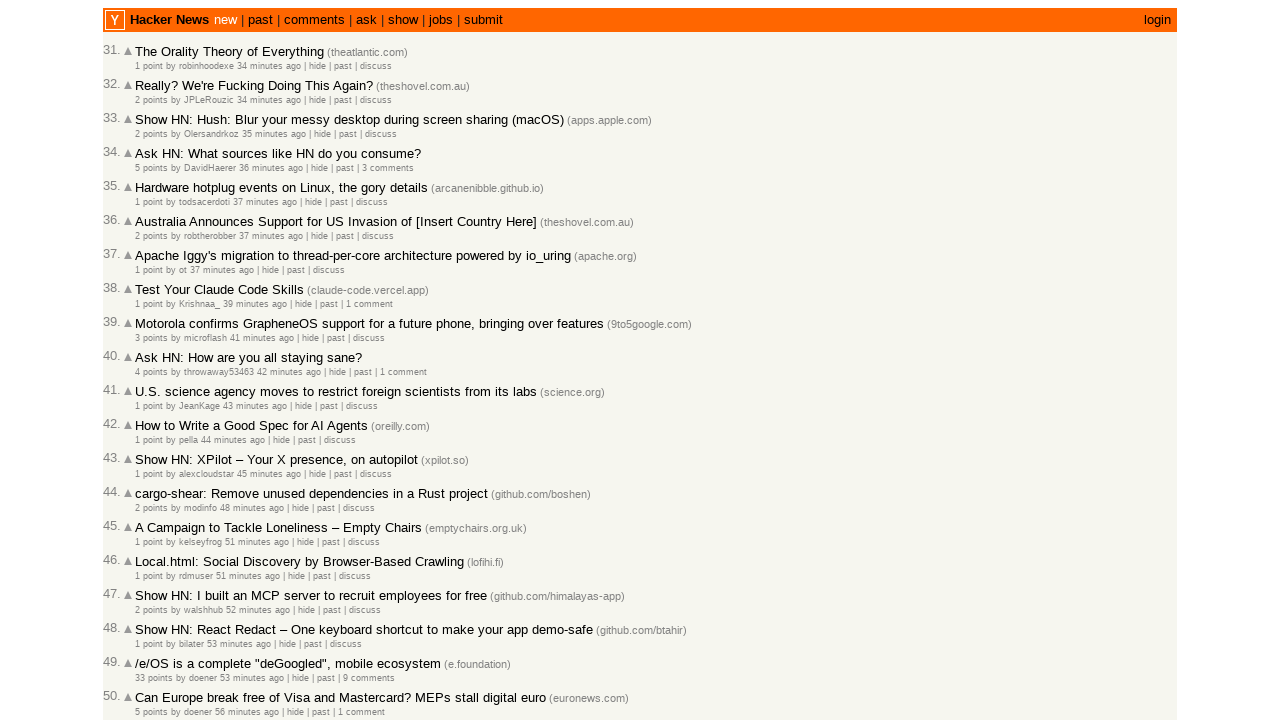

Extracted timestamp: 2026-03-02T09:25:57 1772443557
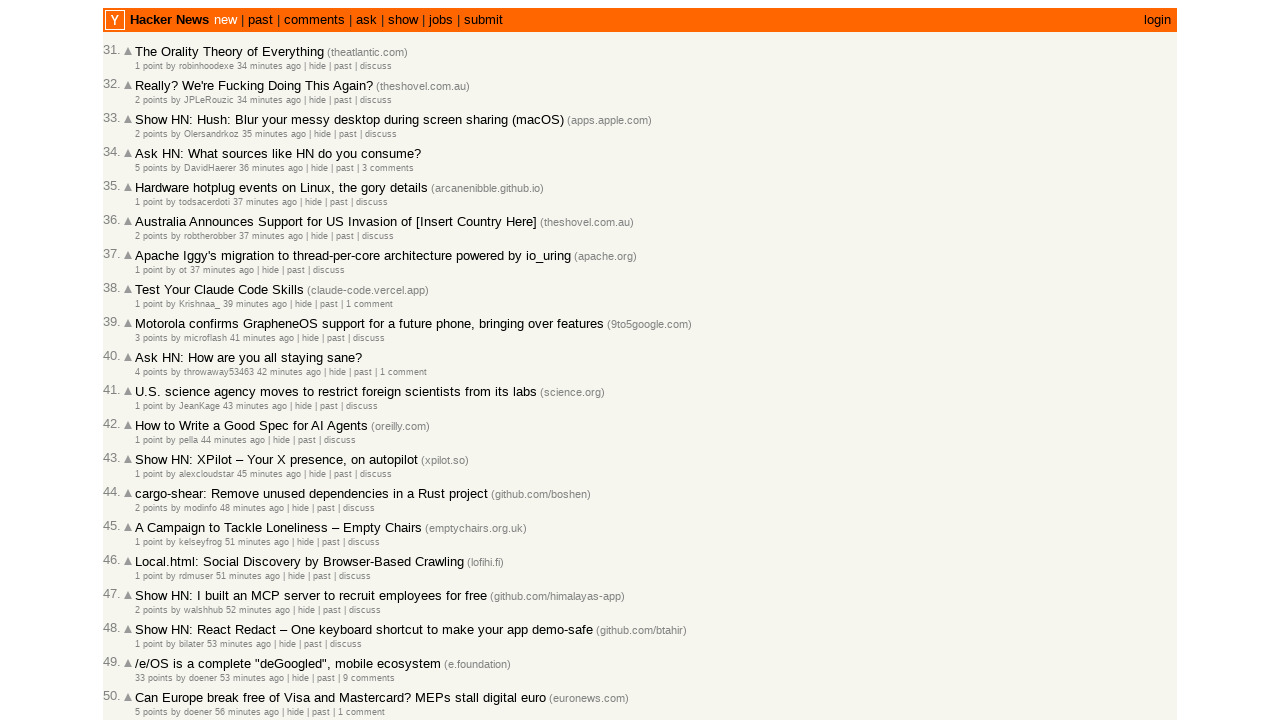

Extracted timestamp: 2026-03-02T09:25:38 1772443538
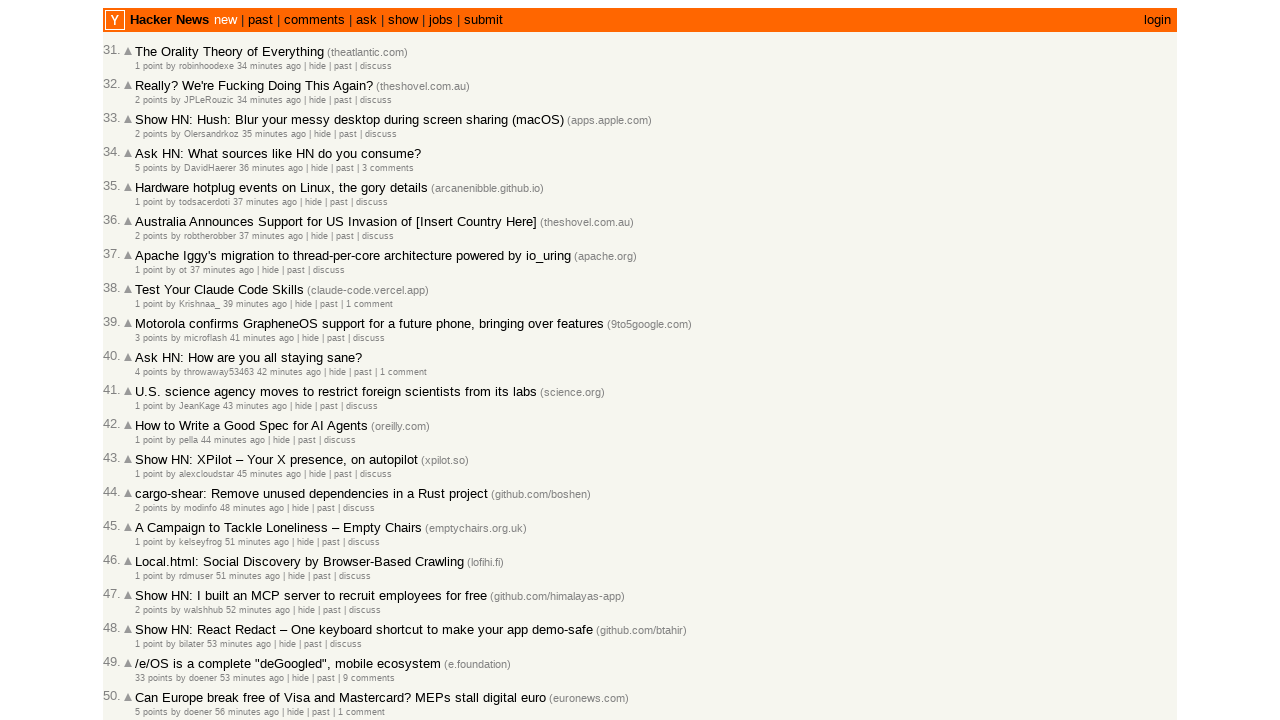

Extracted timestamp: 2026-03-02T09:23:47 1772443427
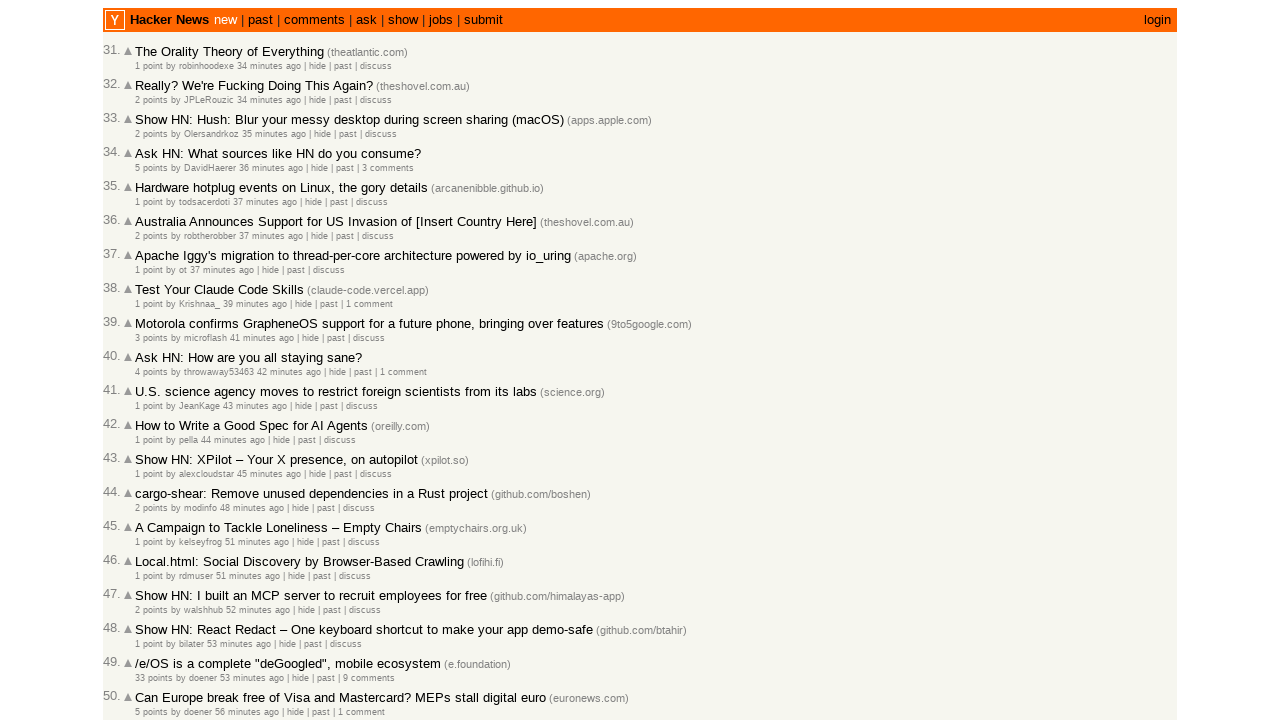

Extracted timestamp: 2026-03-02T09:22:08 1772443328
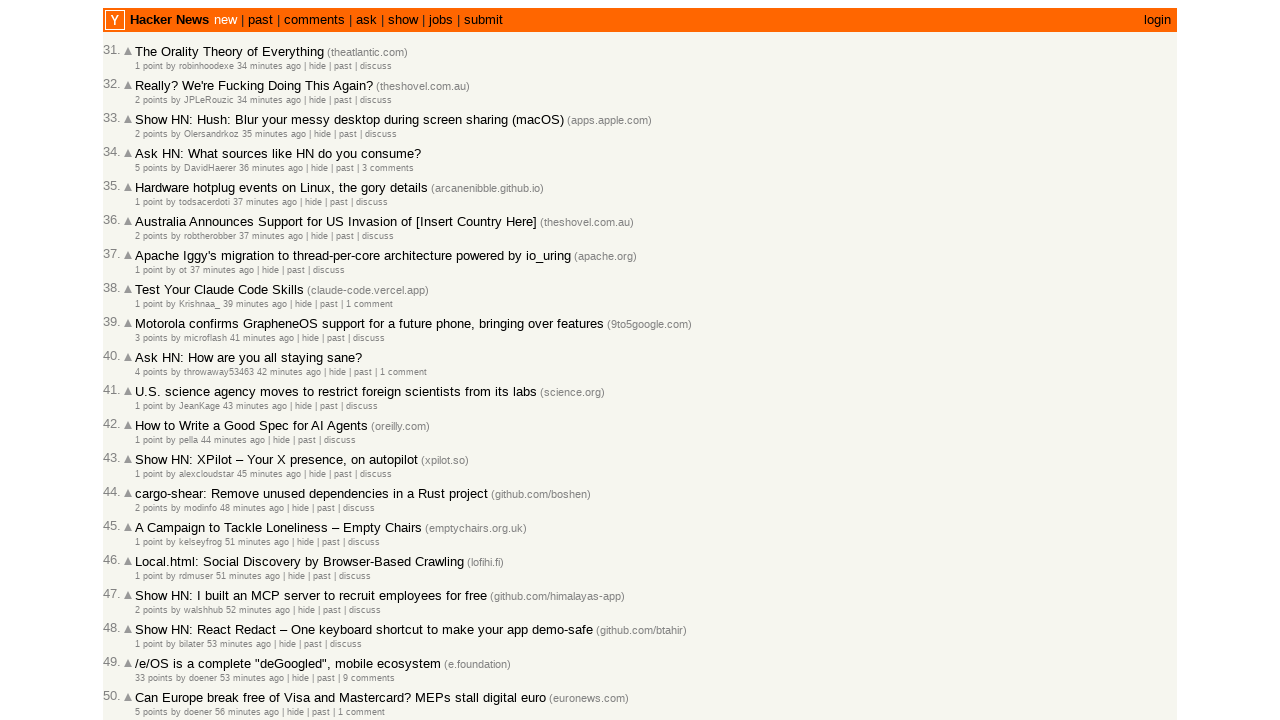

Extracted timestamp: 2026-03-02T09:20:51 1772443251
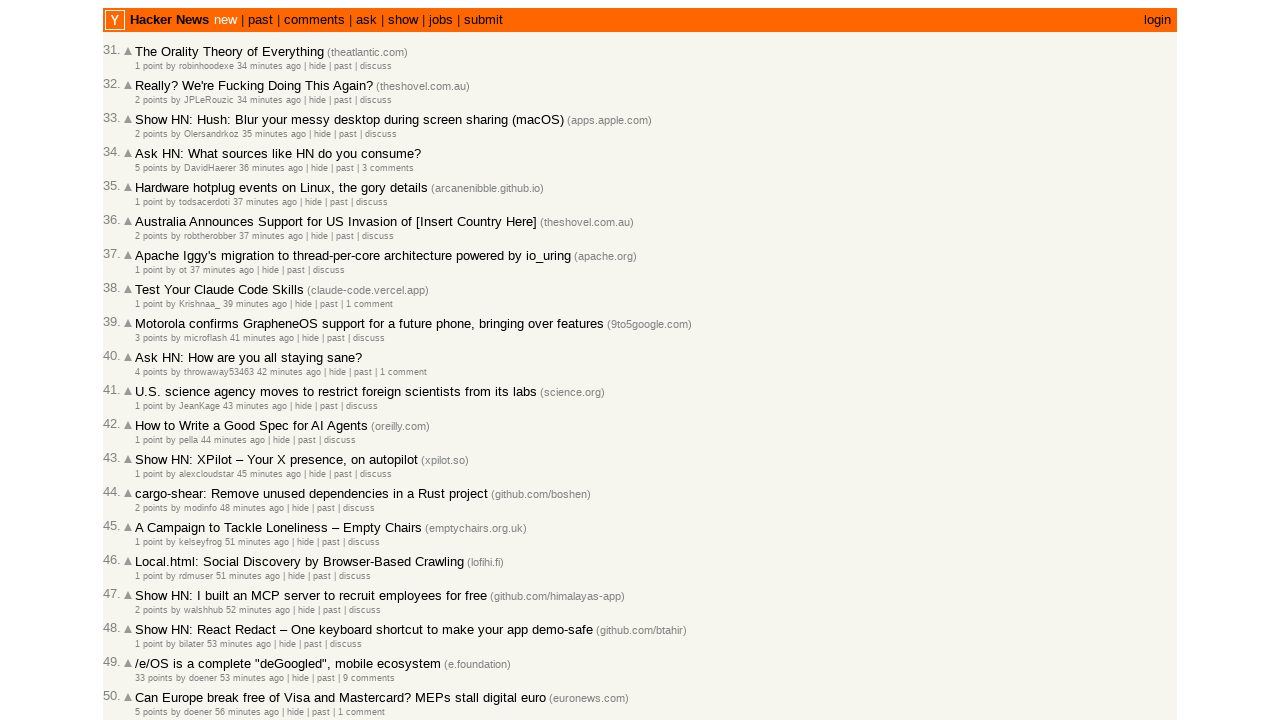

Extracted timestamp: 2026-03-02T09:20:06 1772443206
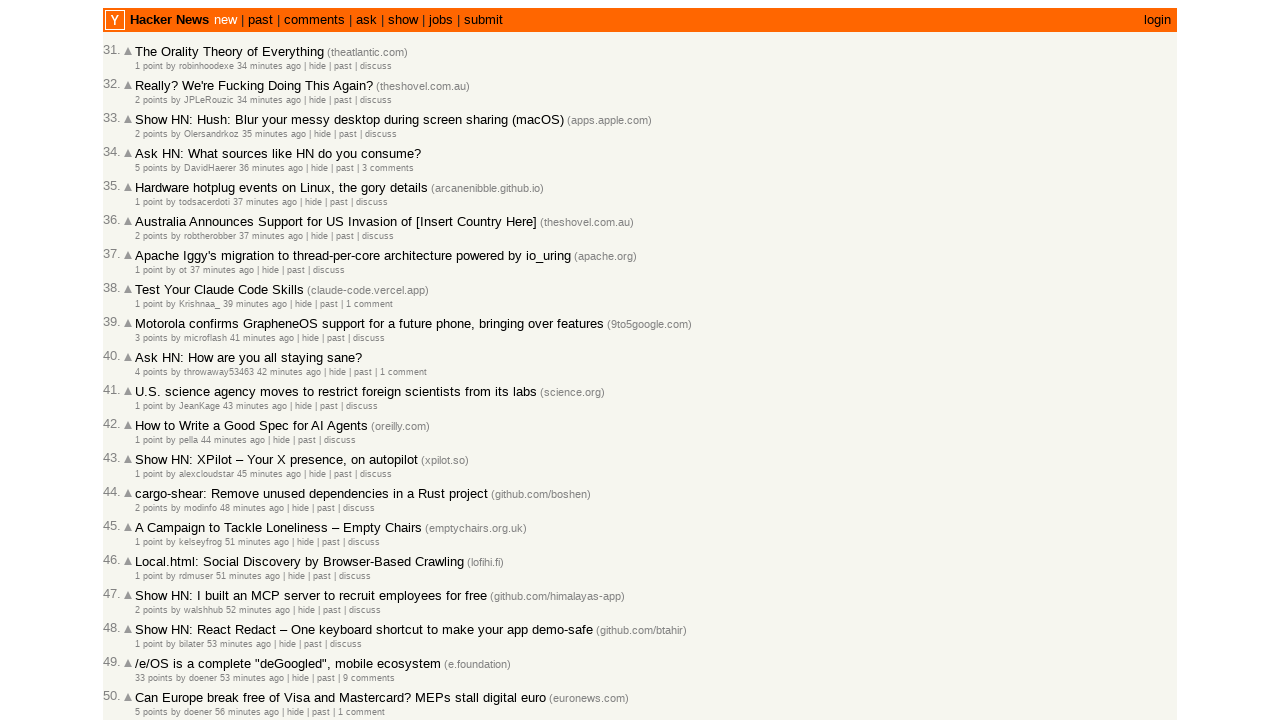

Extracted timestamp: 2026-03-02T09:18:37 1772443117
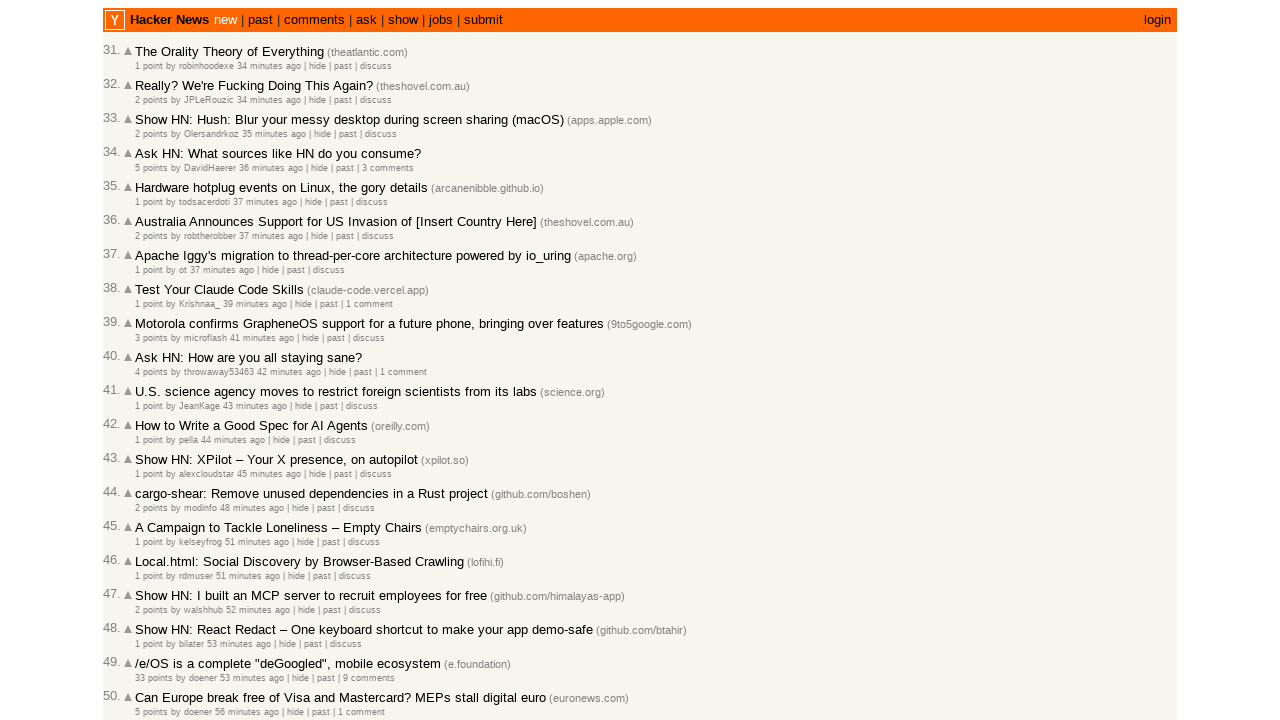

Extracted timestamp: 2026-03-02T09:18:20 1772443100
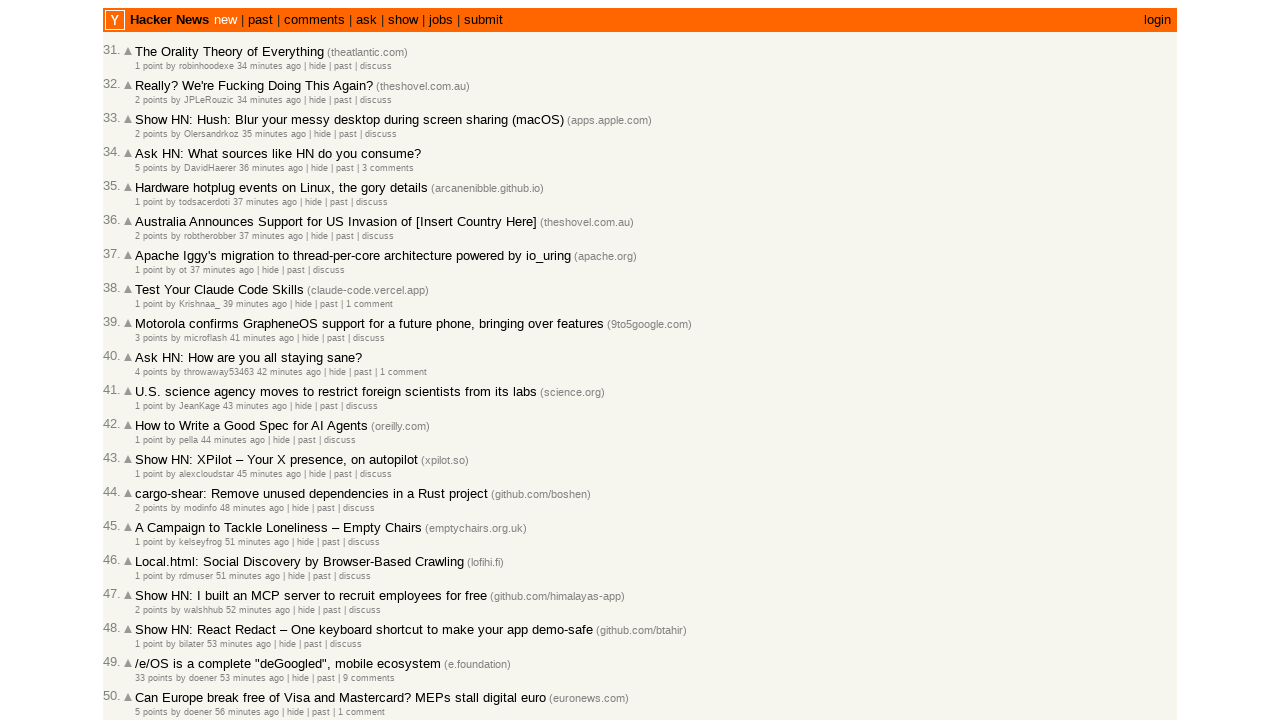

Extracted timestamp: 2026-03-02T09:14:58 1772442898
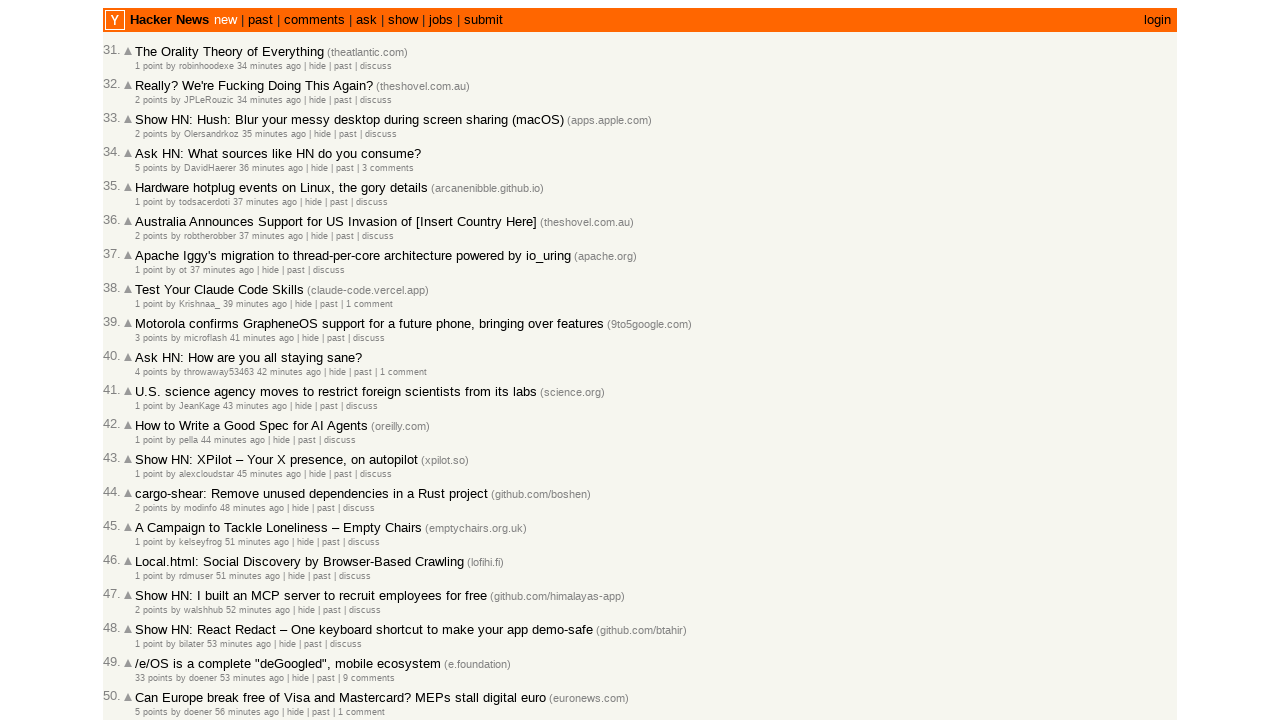

Extracted timestamp: 2026-03-02T09:11:26 1772442686
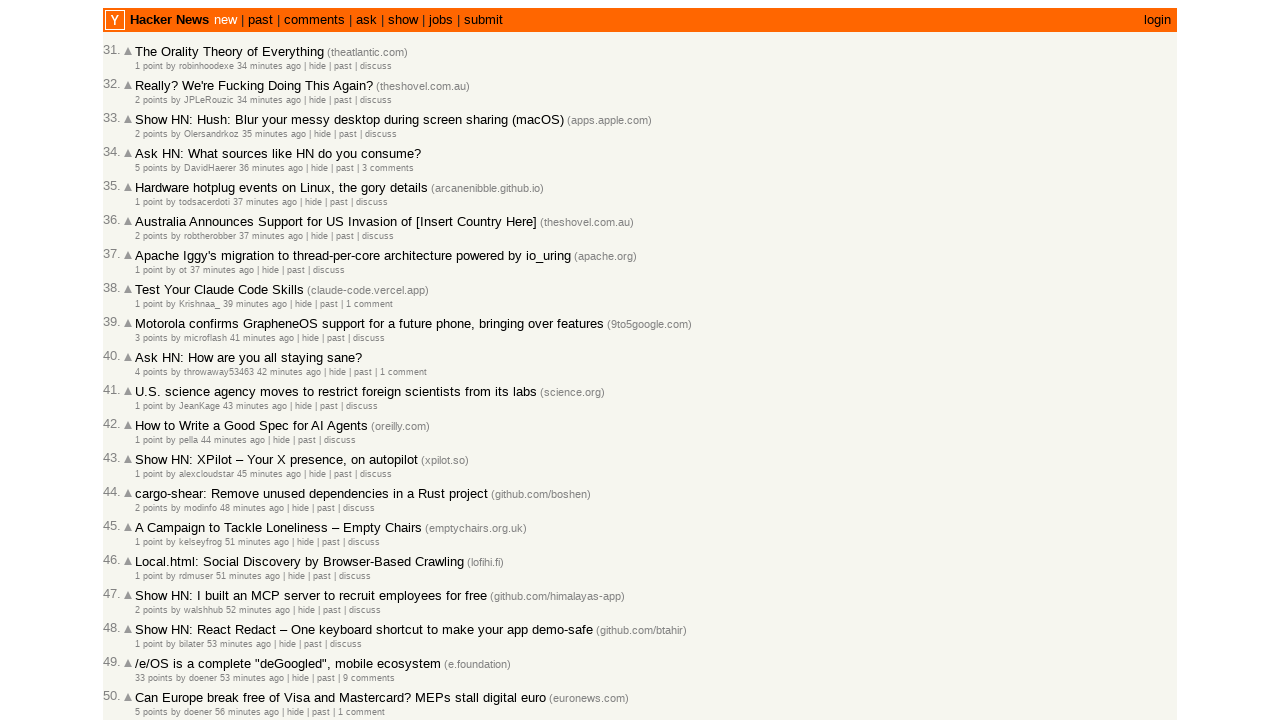

Extracted timestamp: 2026-03-02T09:11:23 1772442683
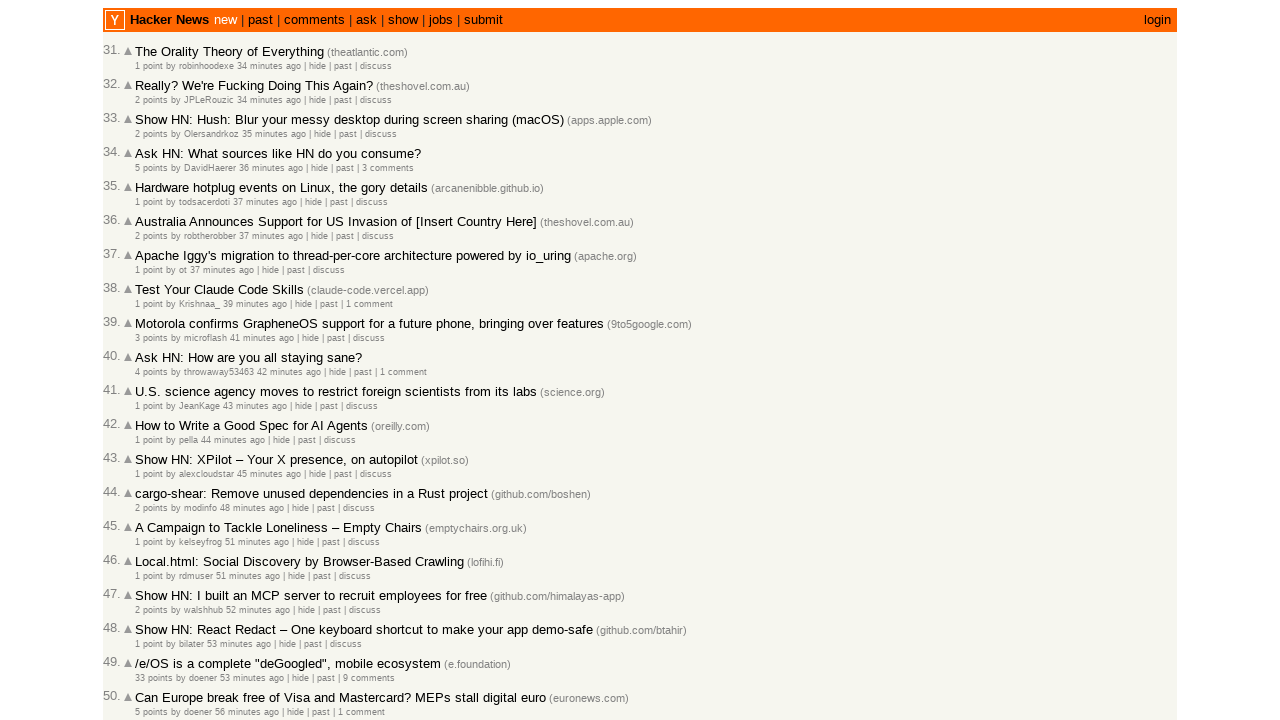

Extracted timestamp: 2026-03-02T09:10:31 1772442631
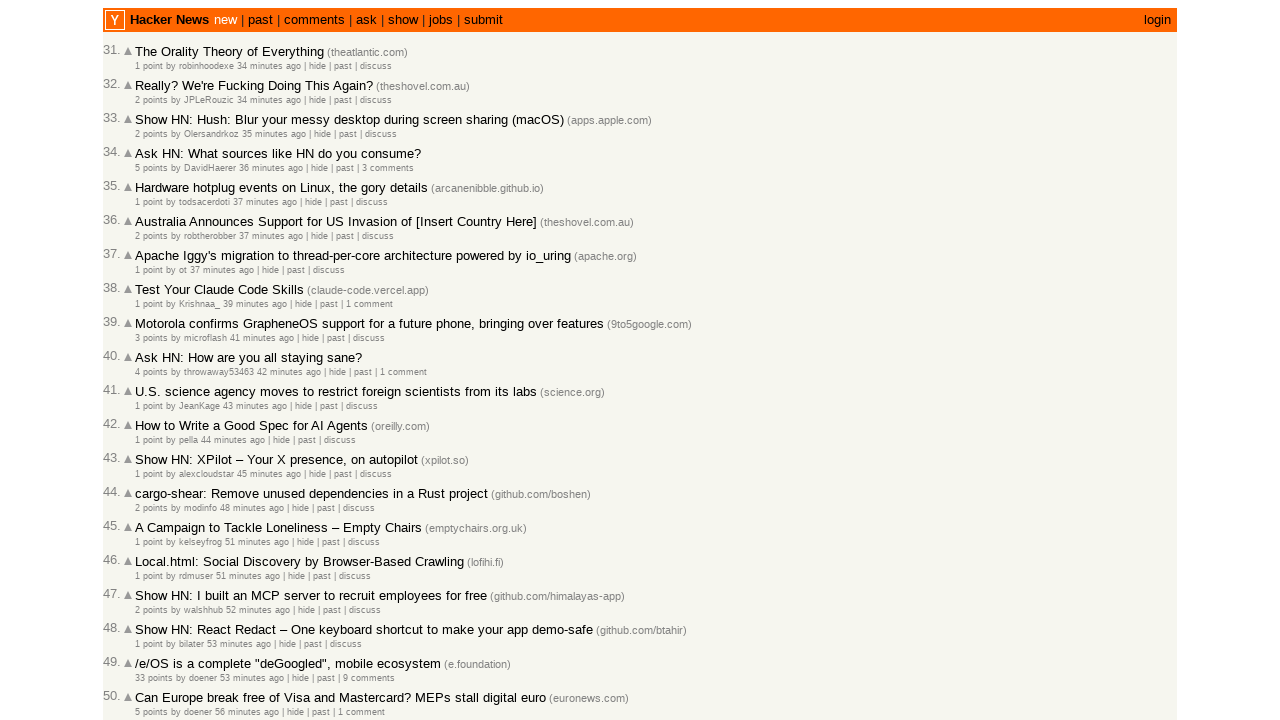

Extracted timestamp: 2026-03-02T09:10:12 1772442612
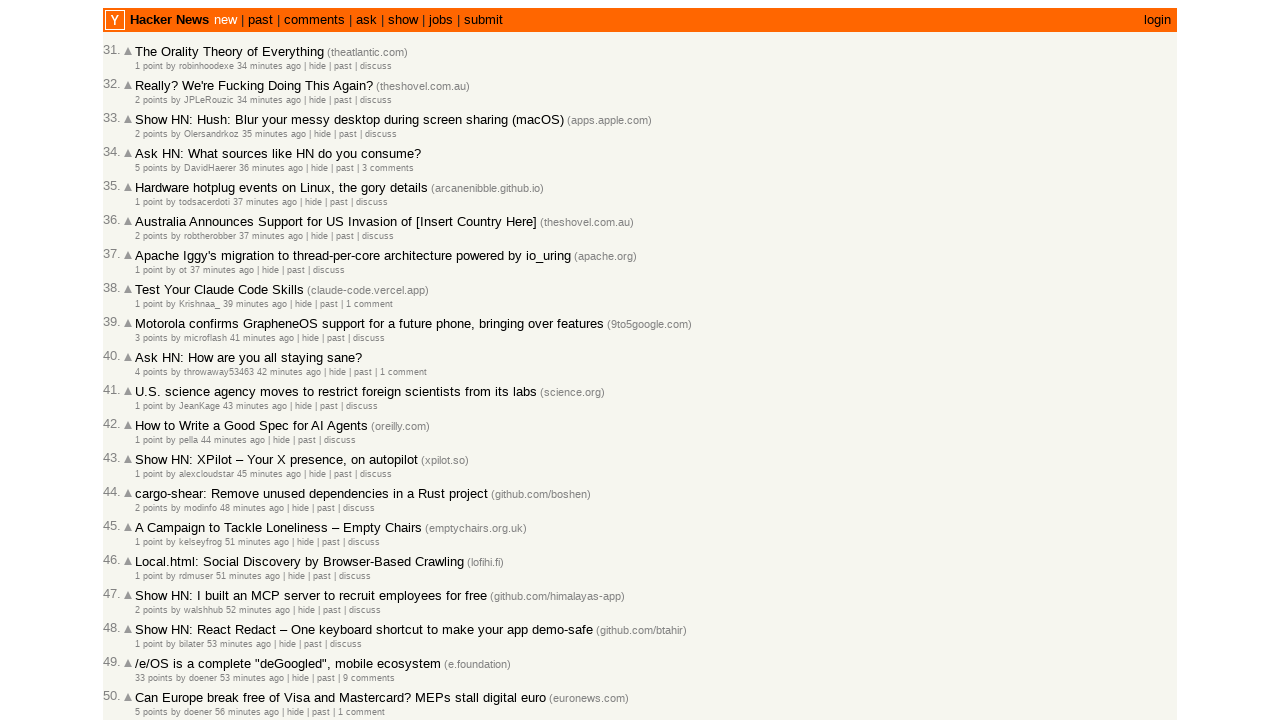

Extracted timestamp: 2026-03-02T09:09:44 1772442584
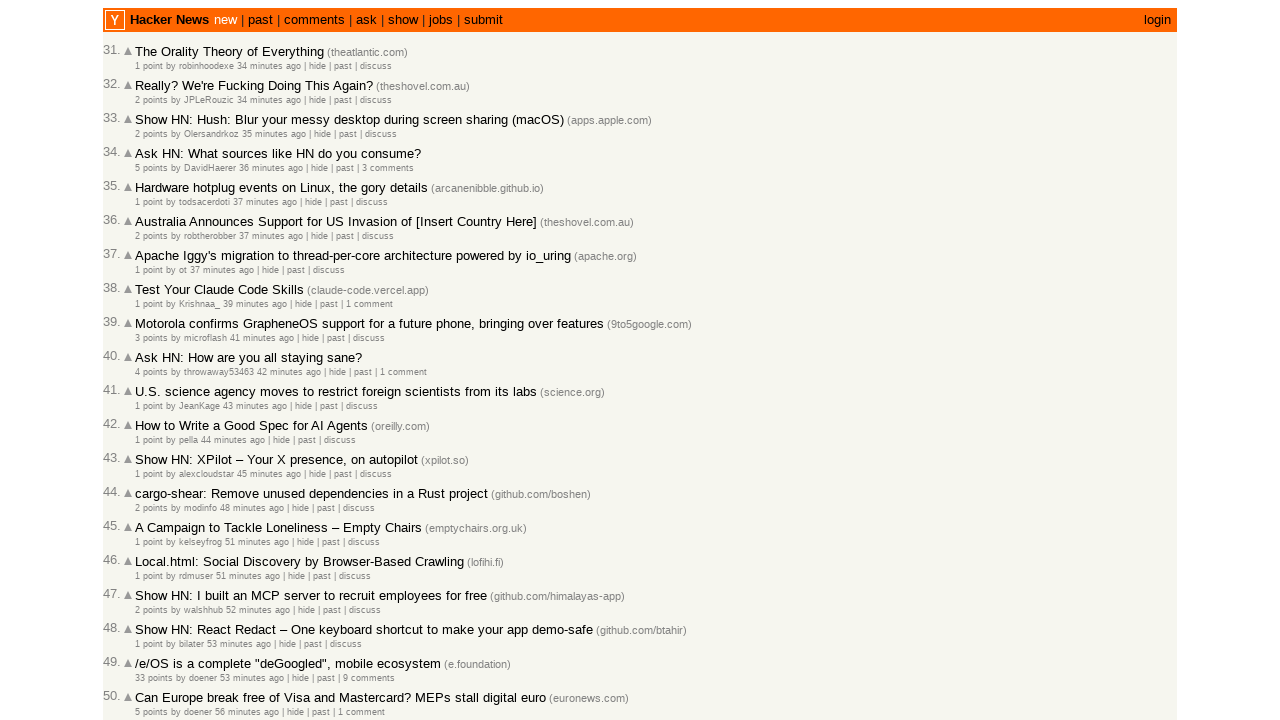

Extracted timestamp: 2026-03-02T09:07:05 1772442425
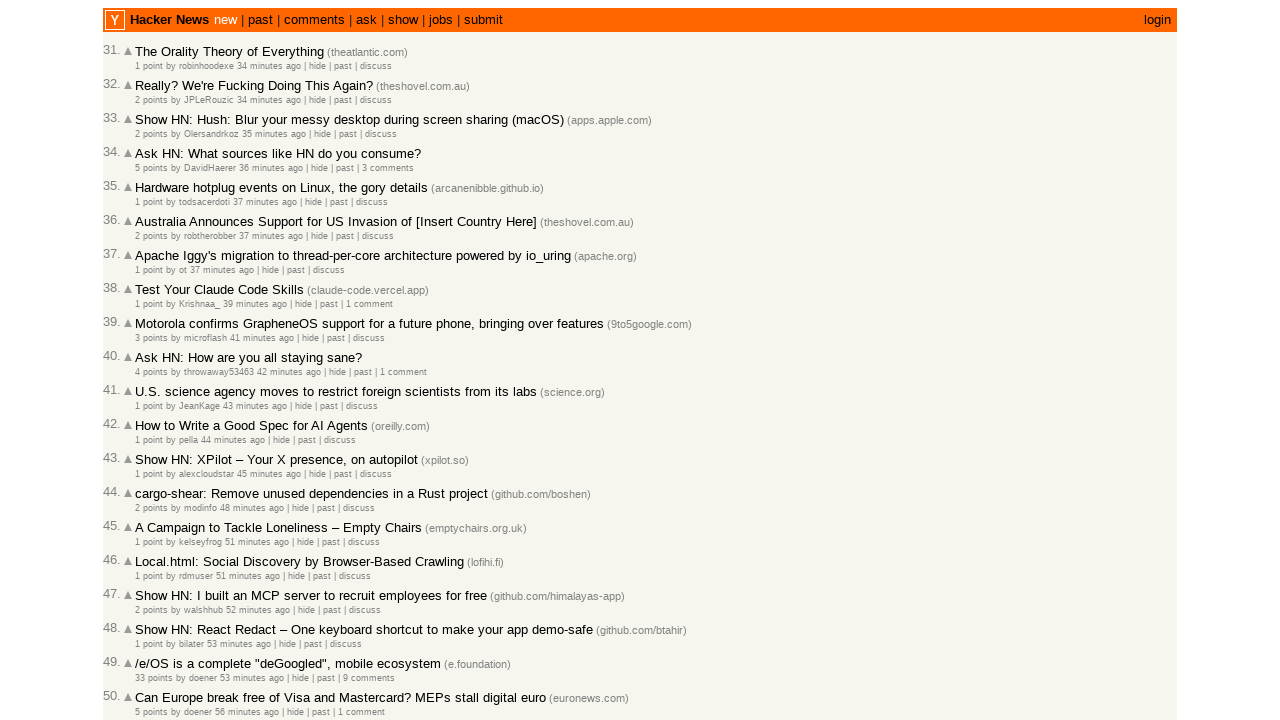

Extracted timestamp: 2026-03-02T09:03:56 1772442236
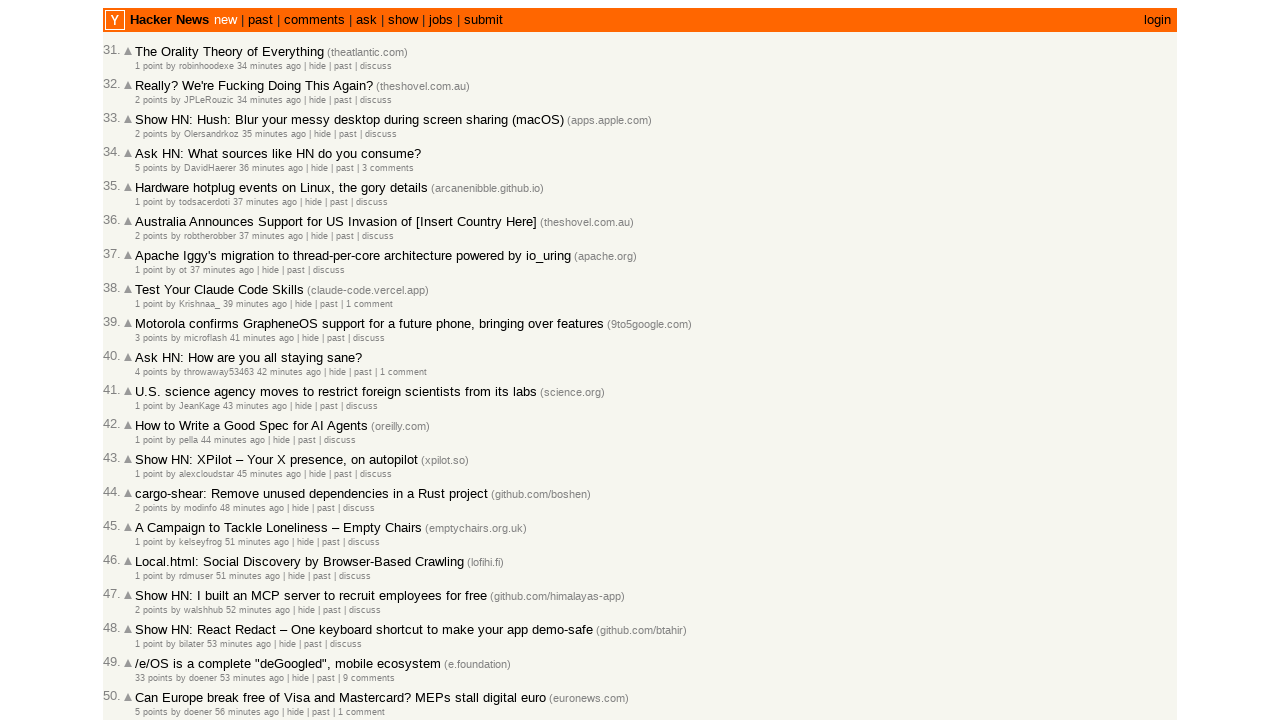

Extracted timestamp: 2026-03-02T09:03:55 1772442235
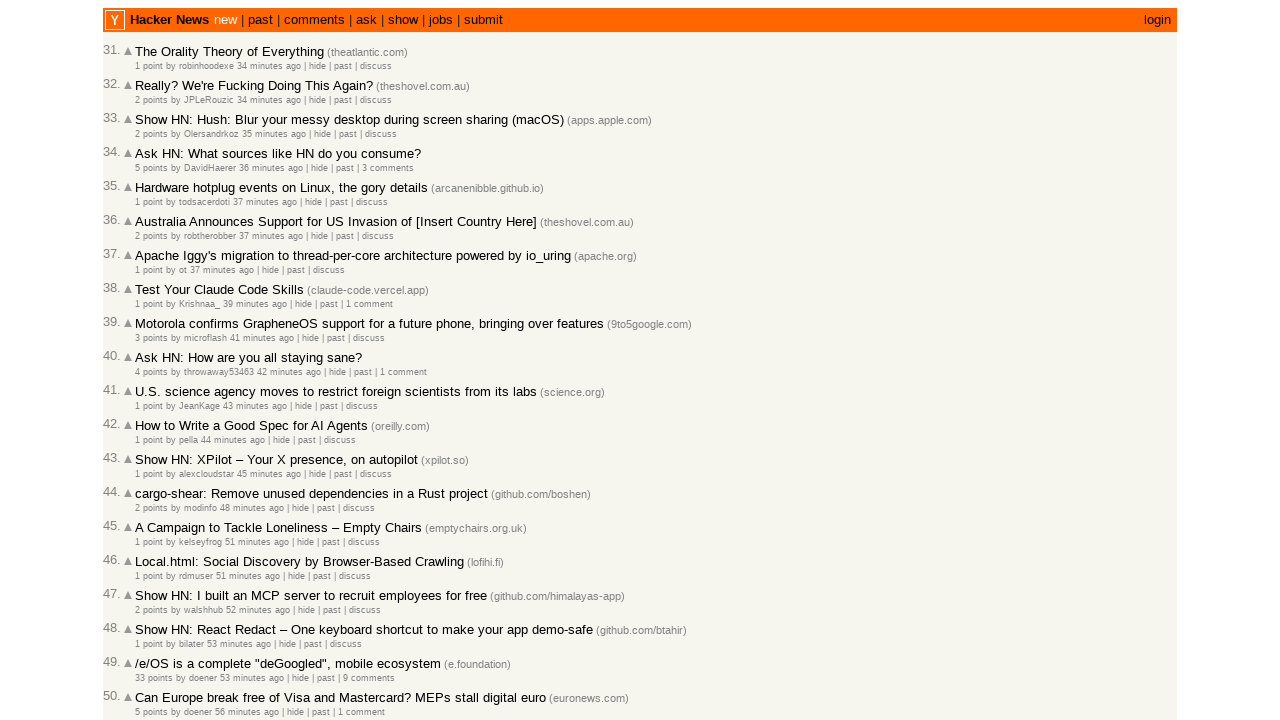

Extracted timestamp: 2026-03-02T09:03:43 1772442223
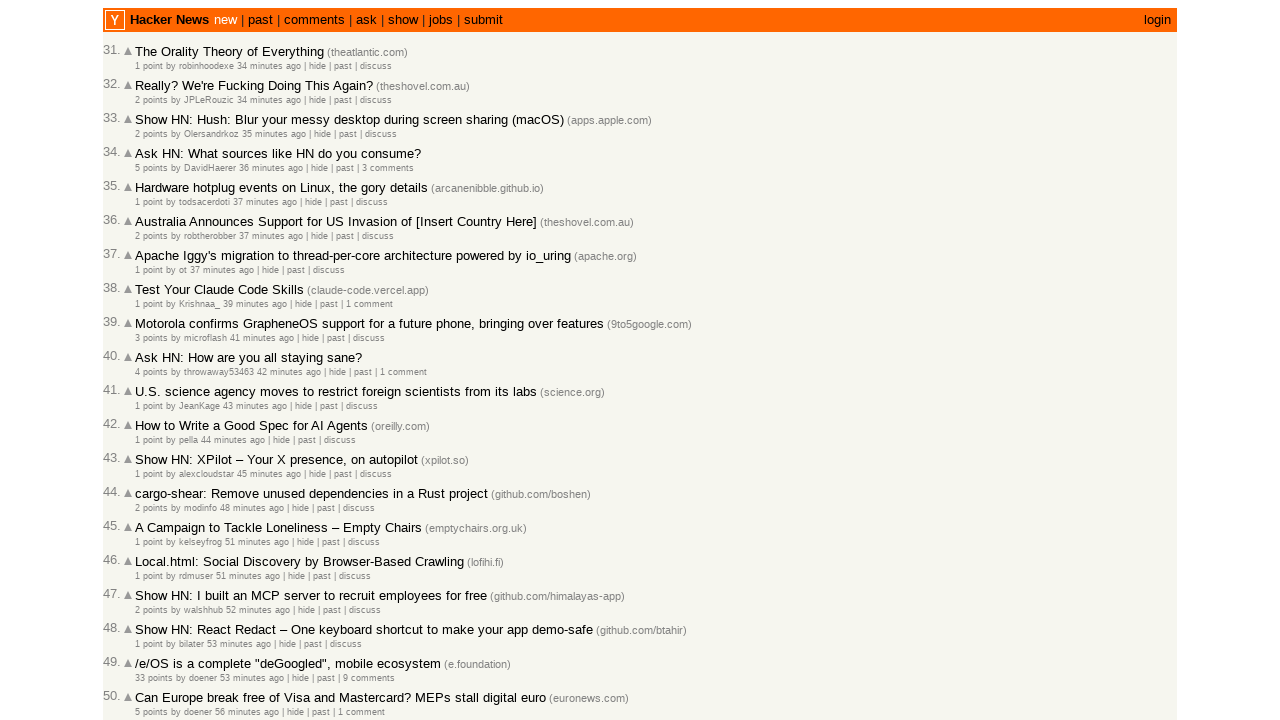

Extracted timestamp: 2026-03-02T09:00:39 1772442039
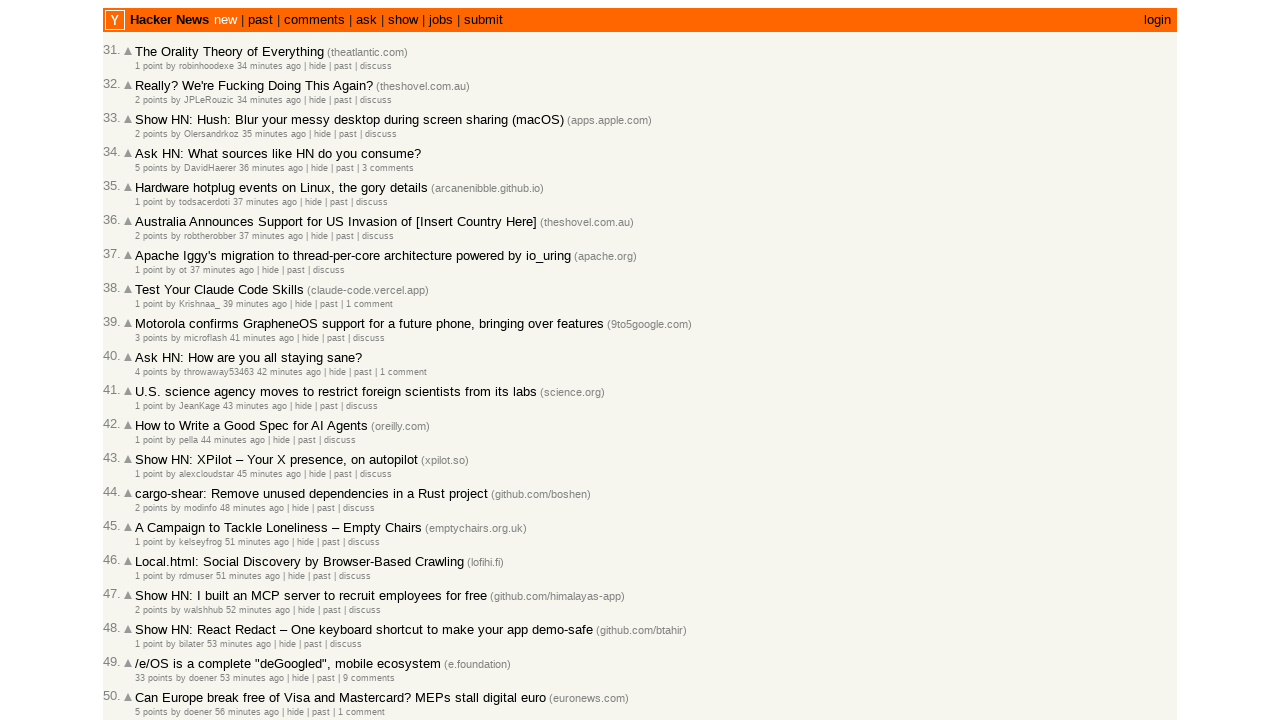

Extracted timestamp: 2026-03-02T09:00:14 1772442014
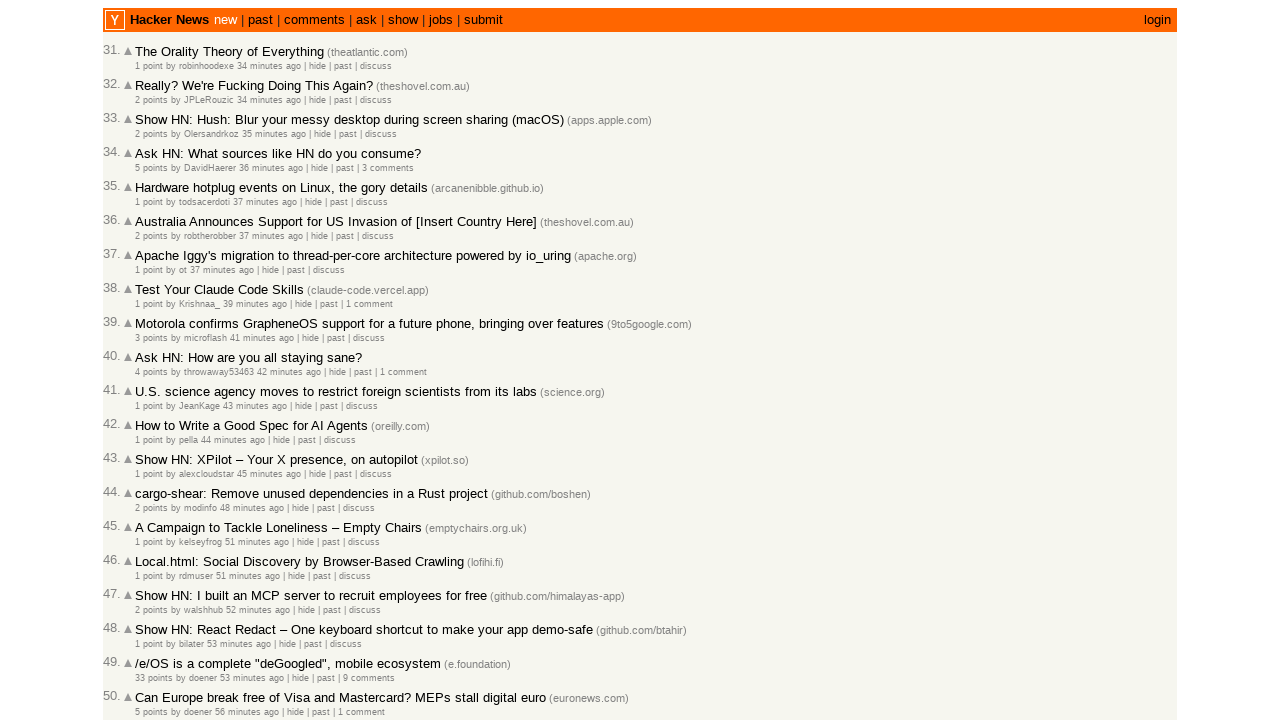

Extracted timestamp: 2026-03-02T08:58:14 1772441894
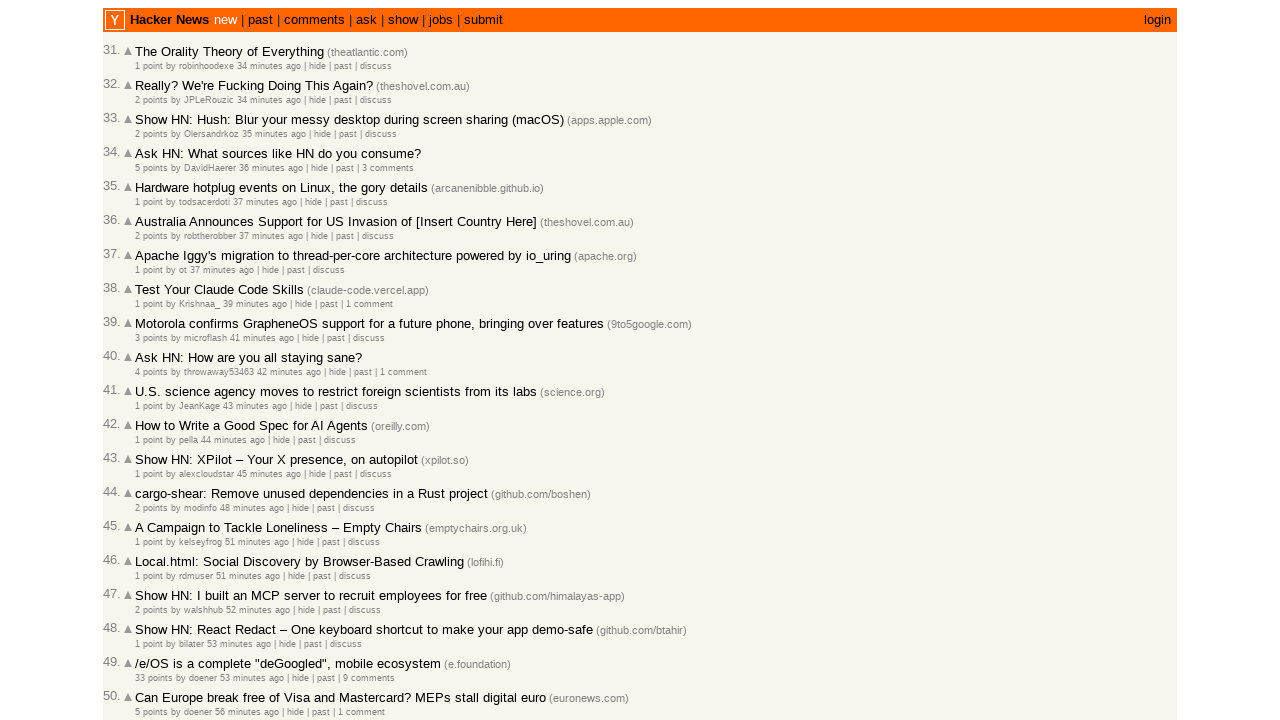

Extracted timestamp: 2026-03-02T08:54:35 1772441675
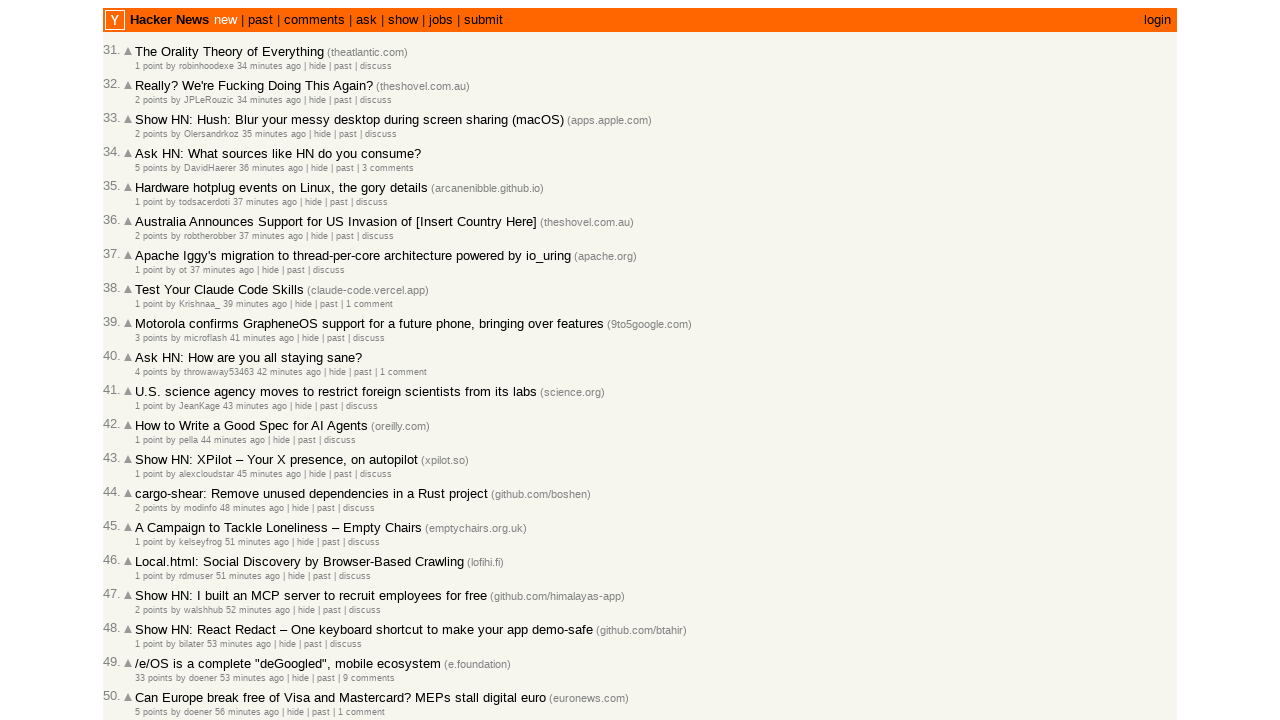

Extracted timestamp: 2026-03-02T08:54:16 1772441656
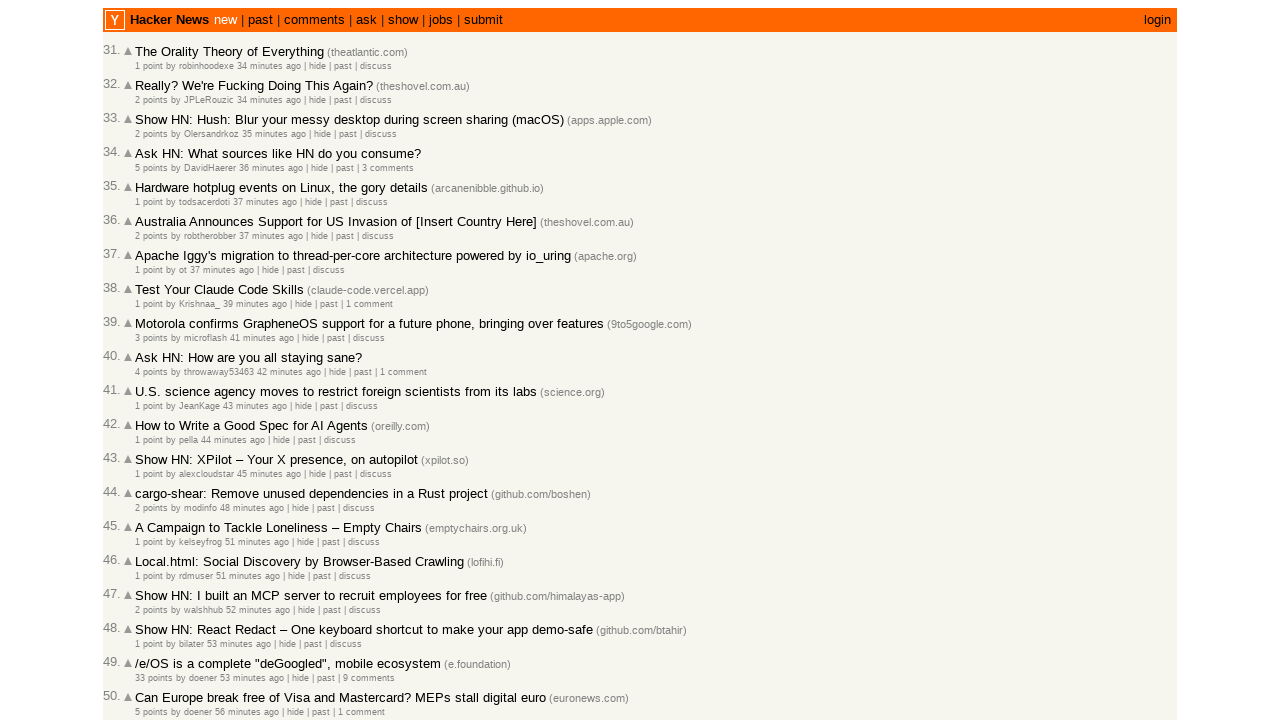

Extracted timestamp: 2026-03-02T08:51:32 1772441492
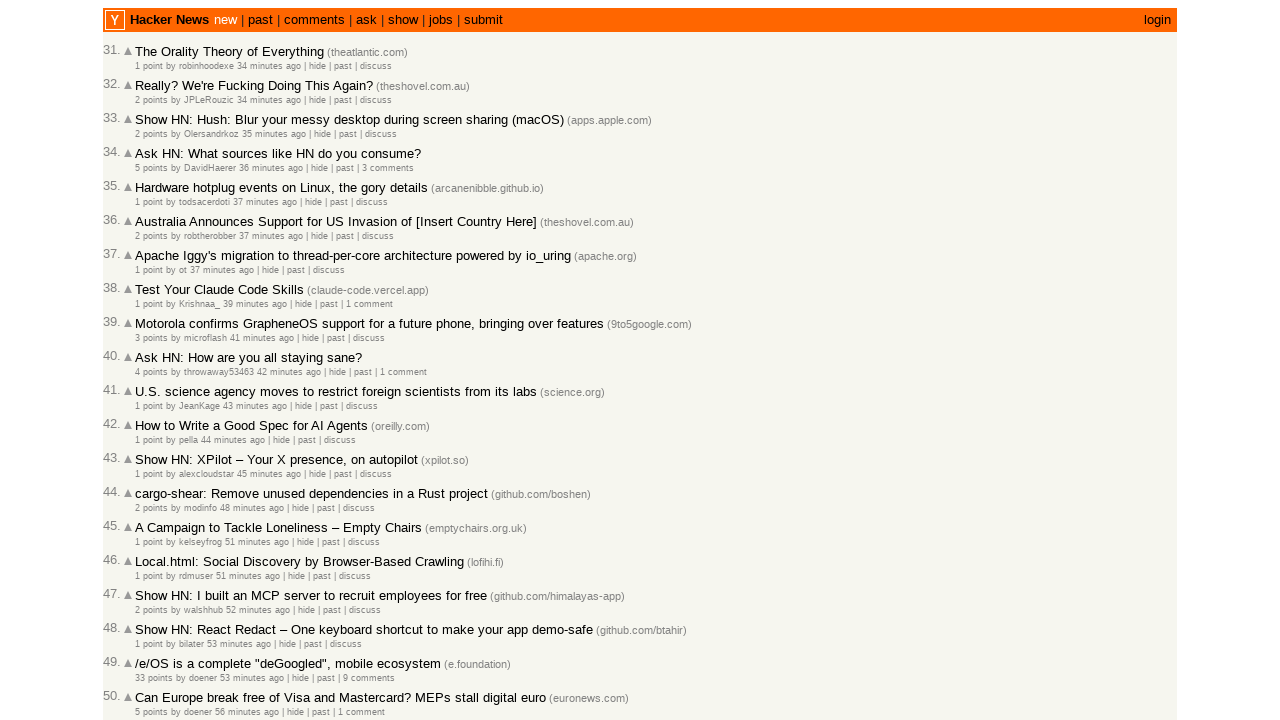

Extracted timestamp: 2026-03-02T08:51:23 1772441483
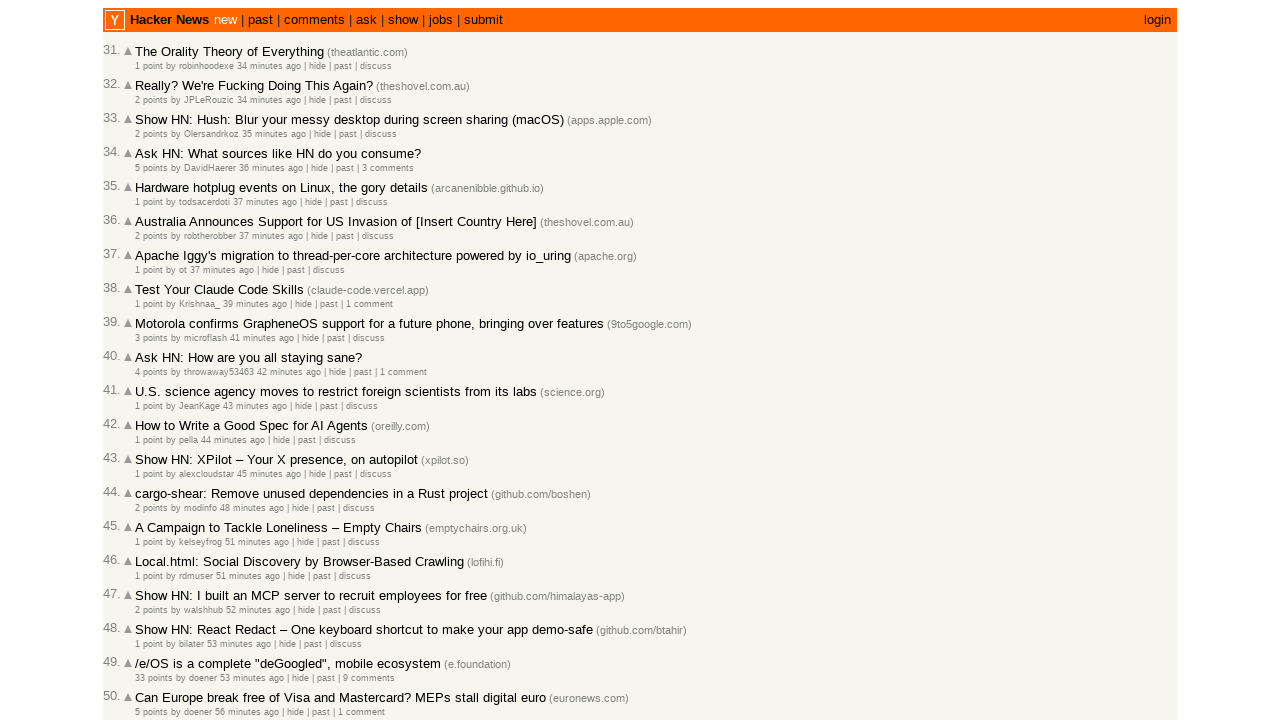

Clicked 'More' link to load next page (collected 60 articles so far) at (149, 616) on a.morelink
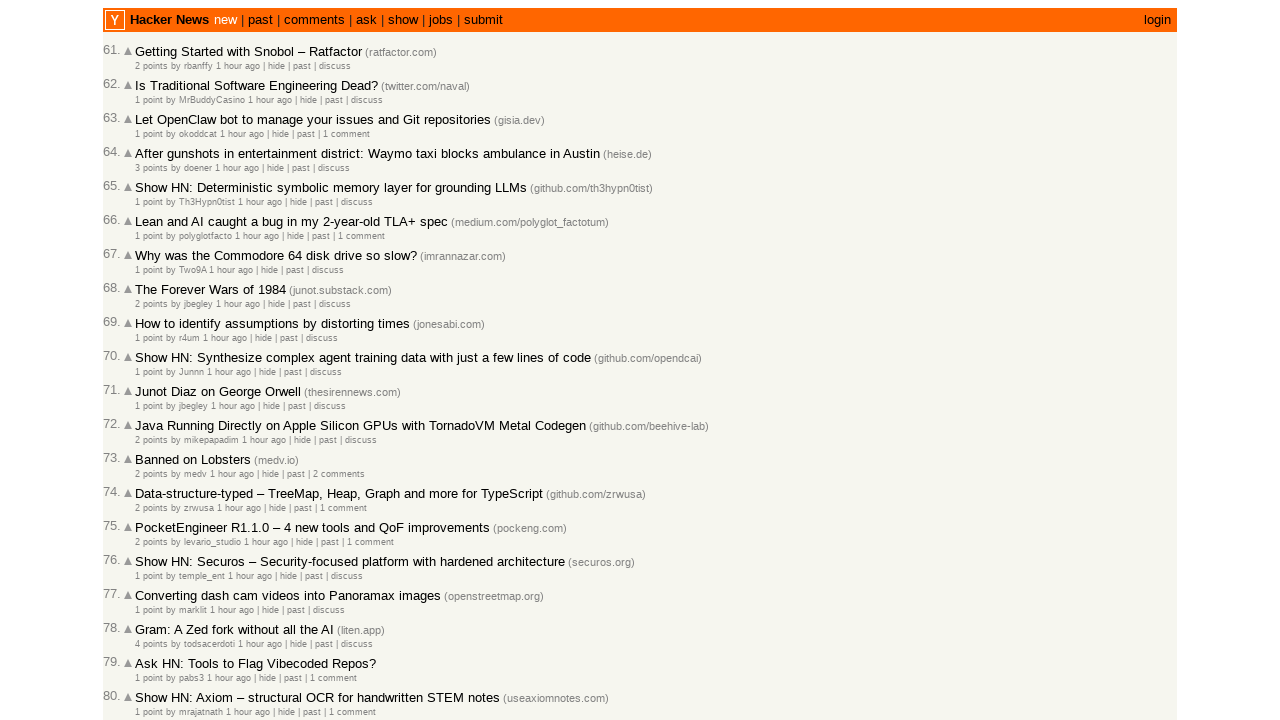

Waited for age elements to load on next page
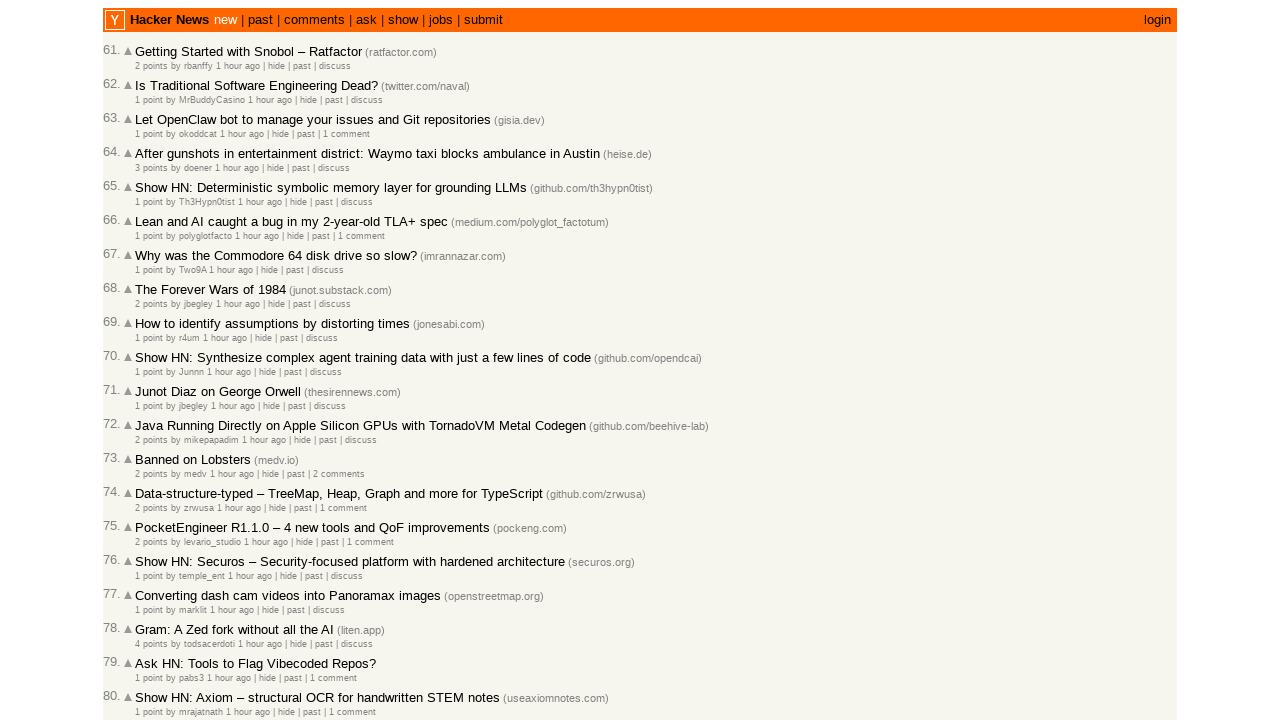

Retrieved all age locators from current page
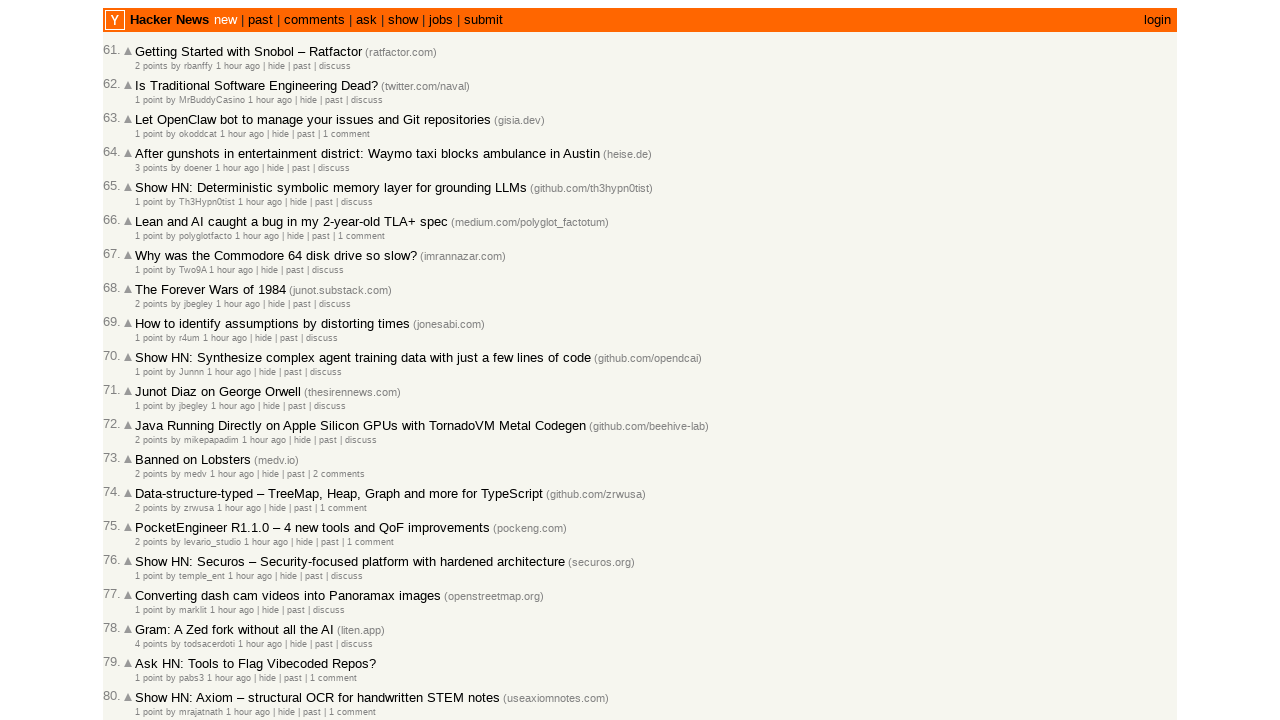

Extracted timestamp: 2026-03-02T08:40:10 1772440810
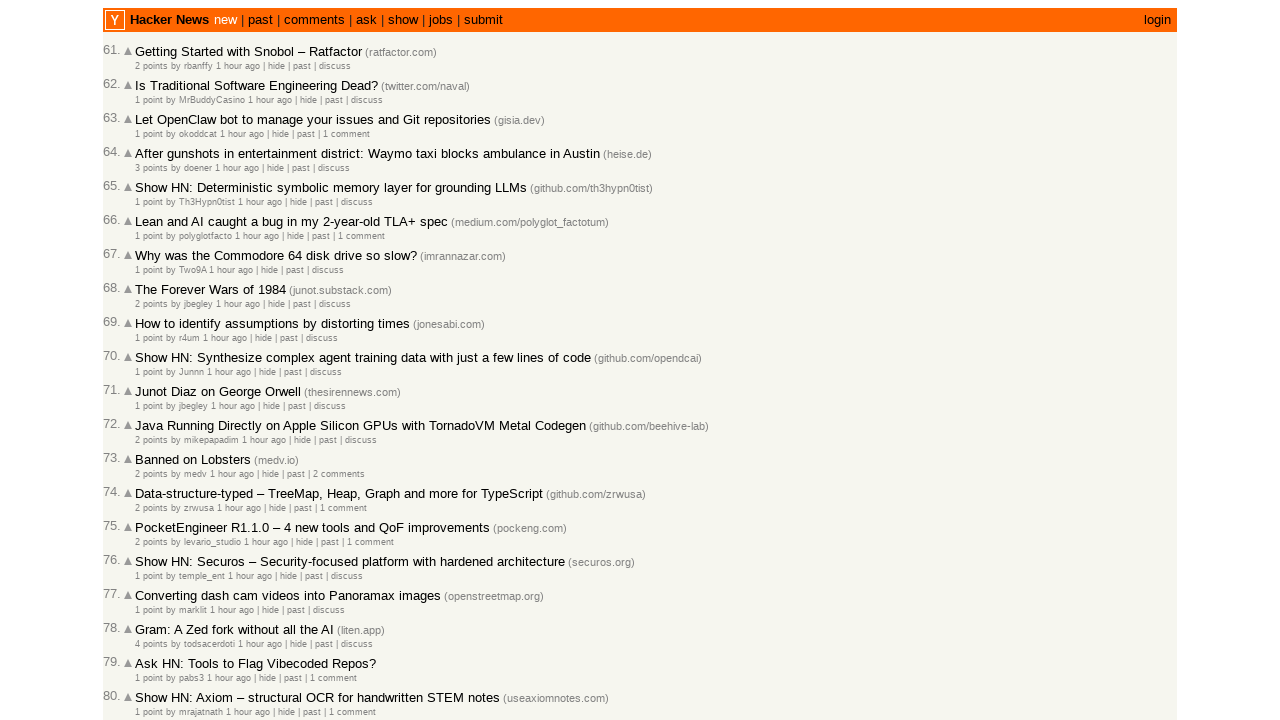

Extracted timestamp: 2026-03-02T08:39:45 1772440785
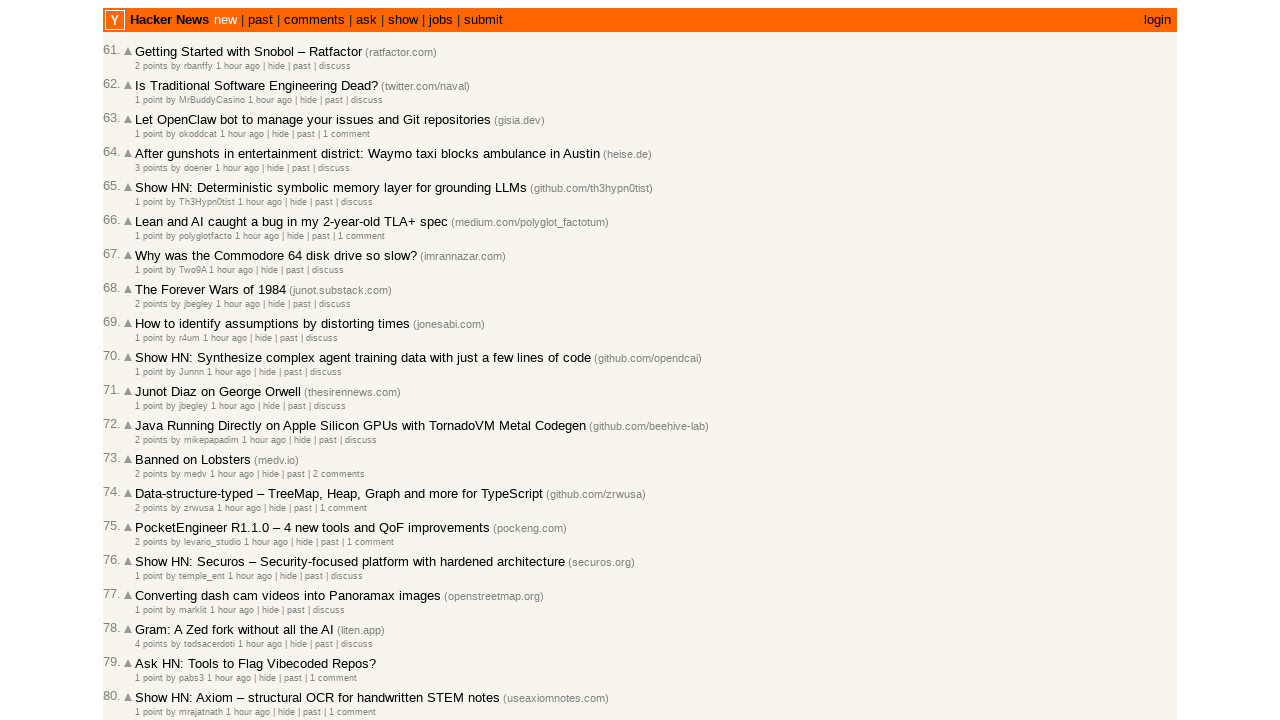

Extracted timestamp: 2026-03-02T08:35:48 1772440548
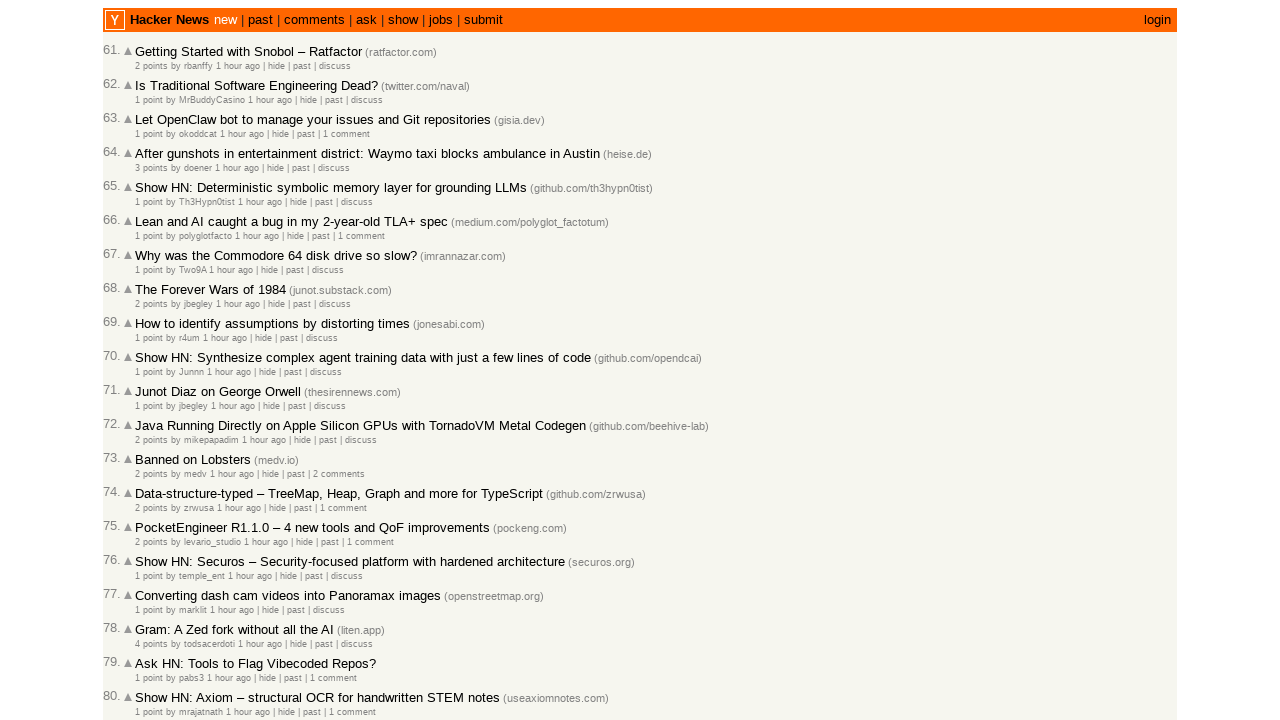

Extracted timestamp: 2026-03-02T08:35:18 1772440518
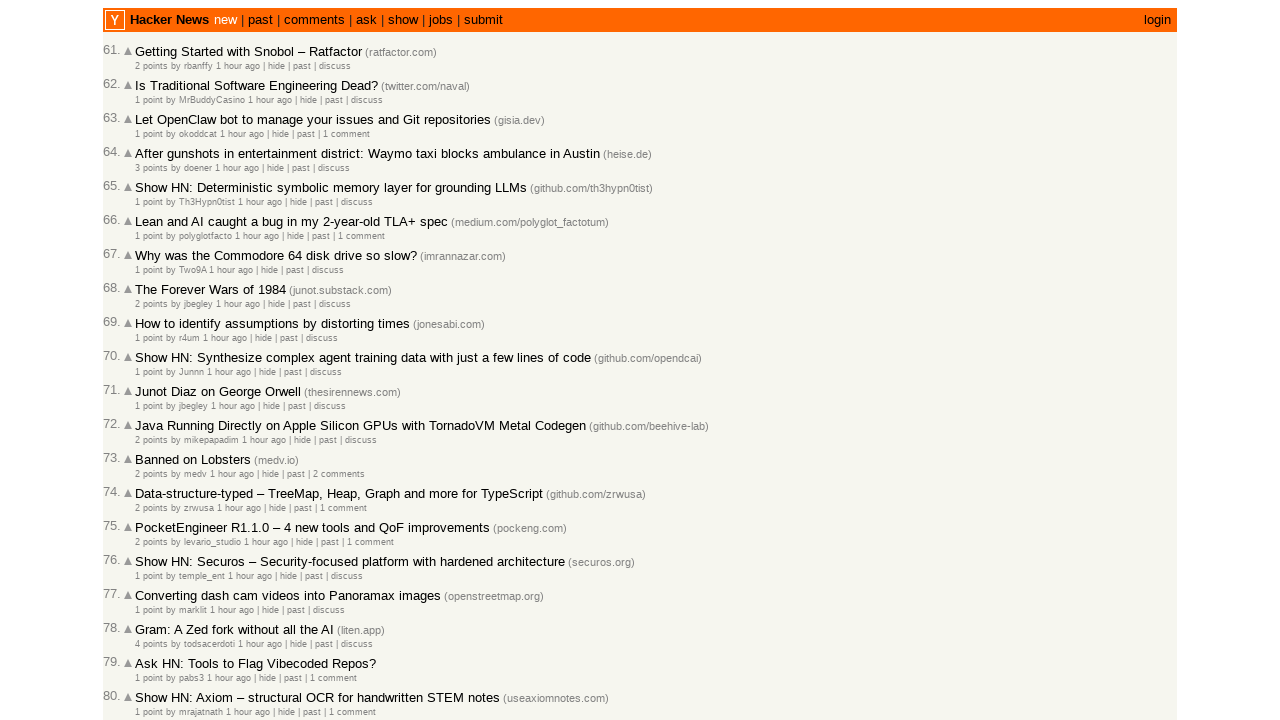

Extracted timestamp: 2026-03-02T08:32:02 1772440322
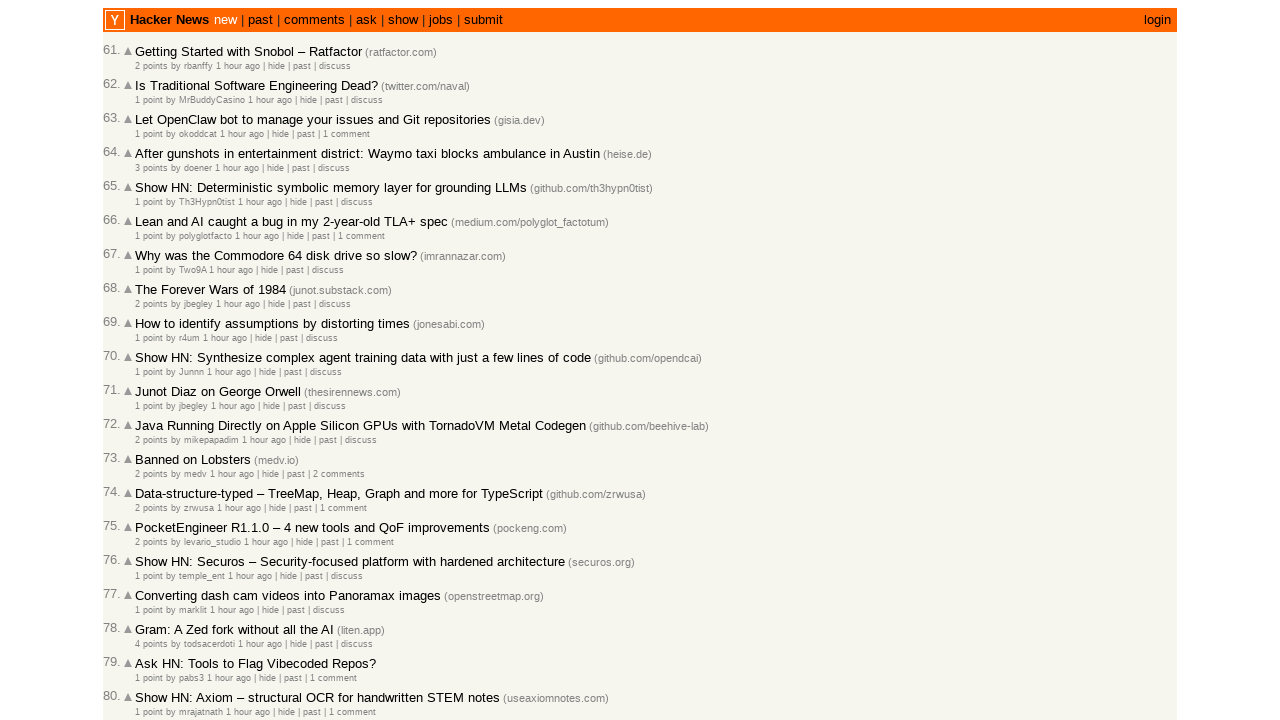

Extracted timestamp: 2026-03-02T08:32:01 1772440321
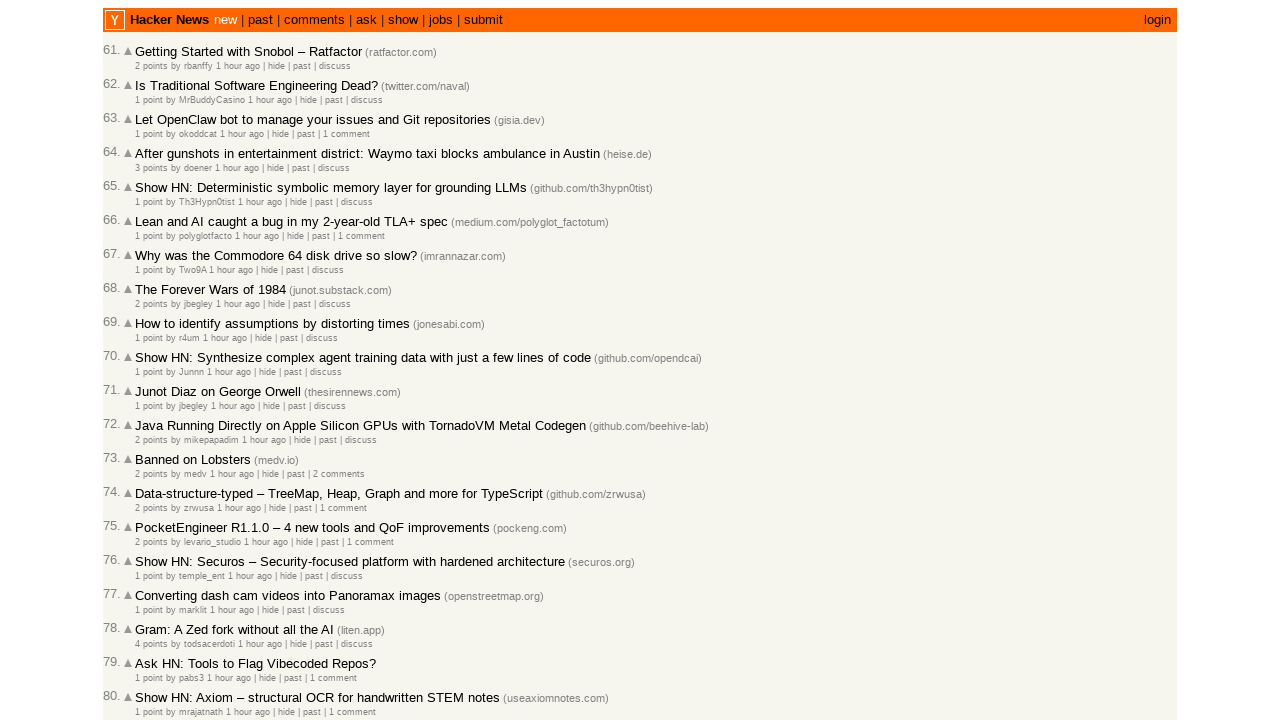

Extracted timestamp: 2026-03-02T08:28:51 1772440131
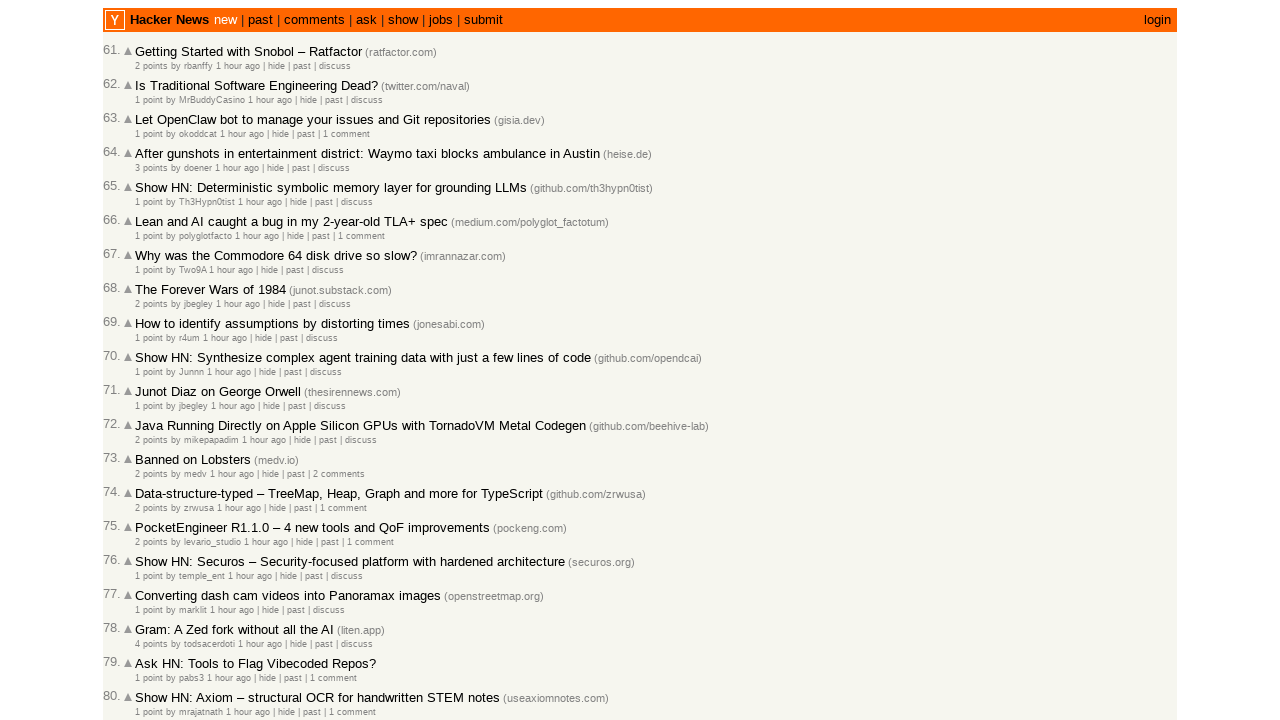

Extracted timestamp: 2026-03-02T08:27:36 1772440056
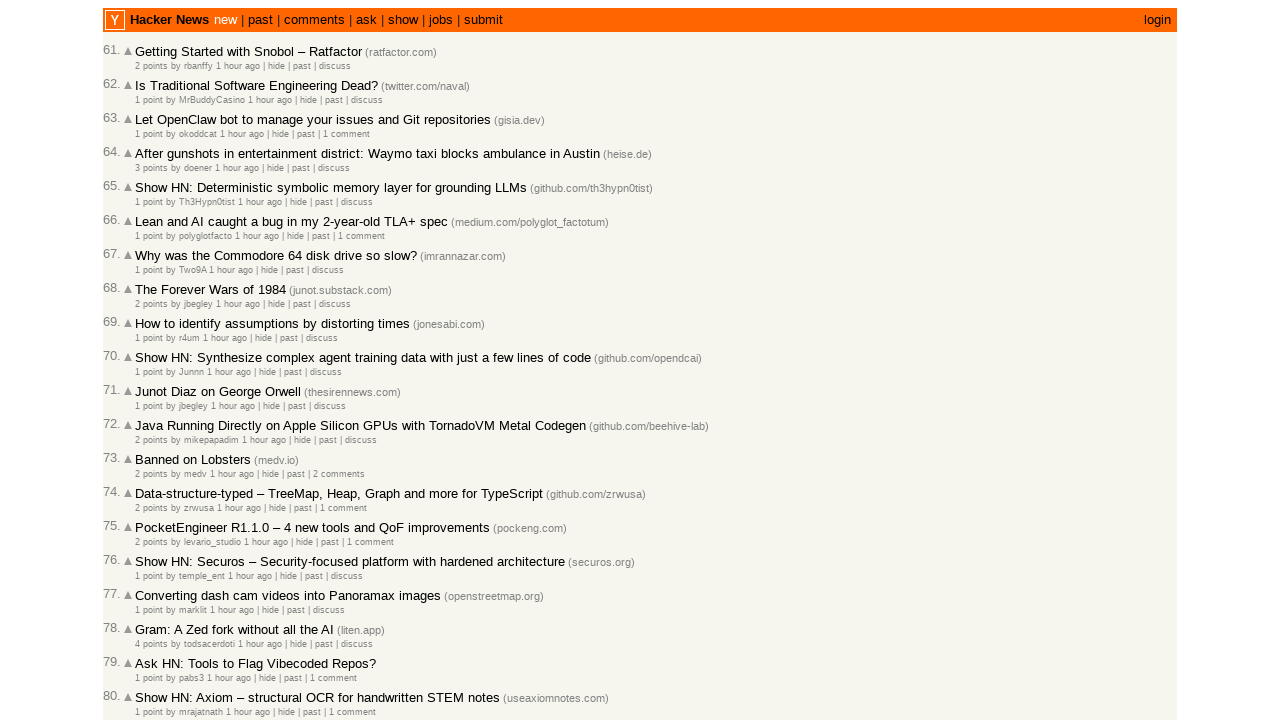

Extracted timestamp: 2026-03-02T08:27:20 1772440040
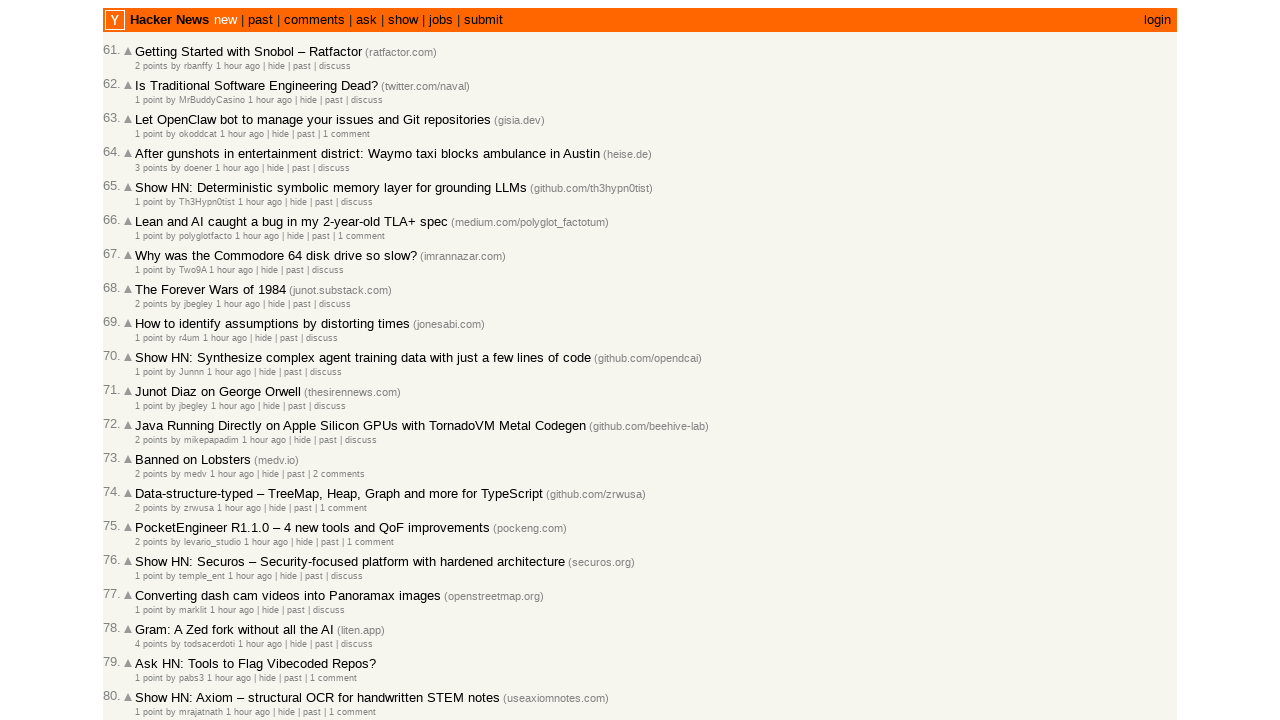

Extracted timestamp: 2026-03-02T08:26:10 1772439970
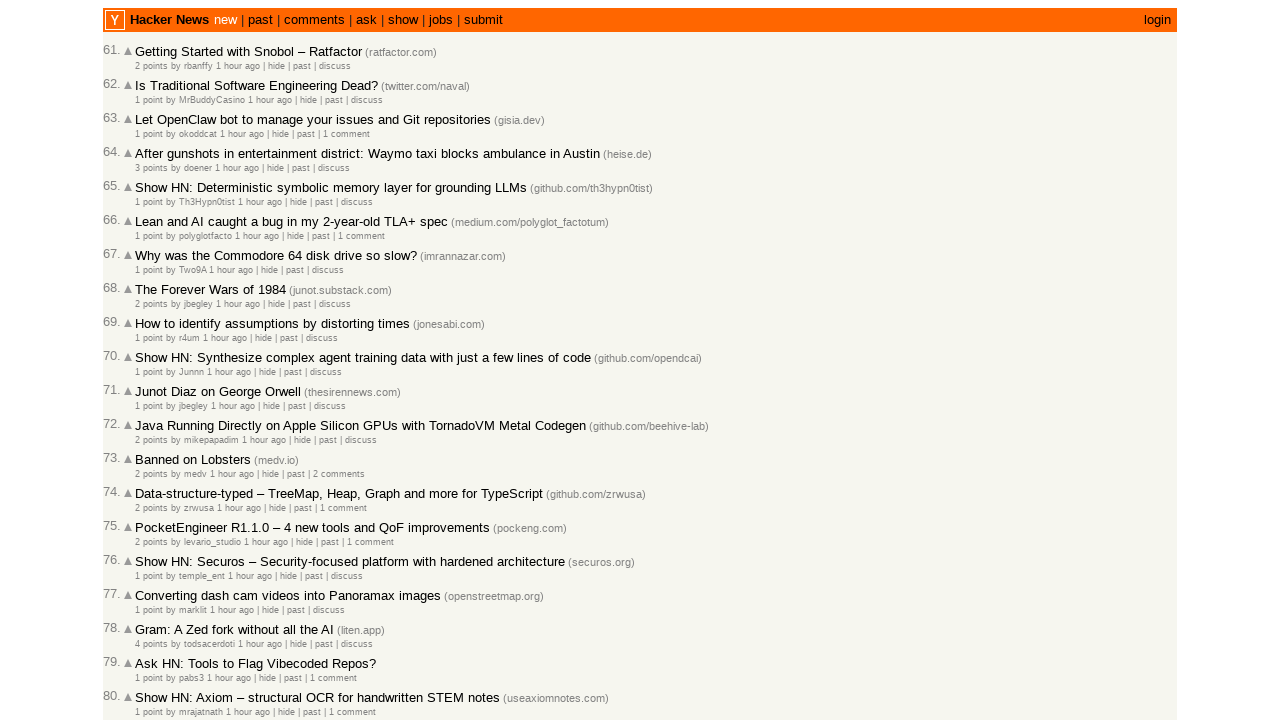

Extracted timestamp: 2026-03-02T08:26:00 1772439960
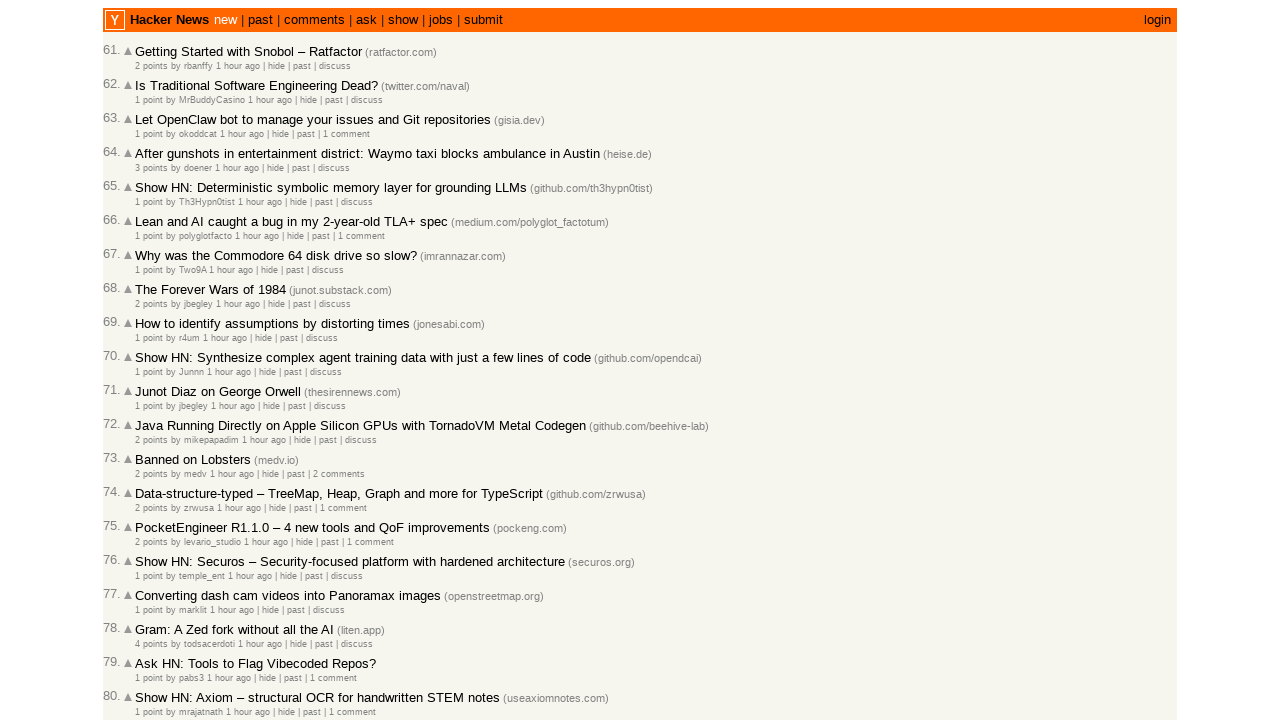

Extracted timestamp: 2026-03-02T08:24:31 1772439871
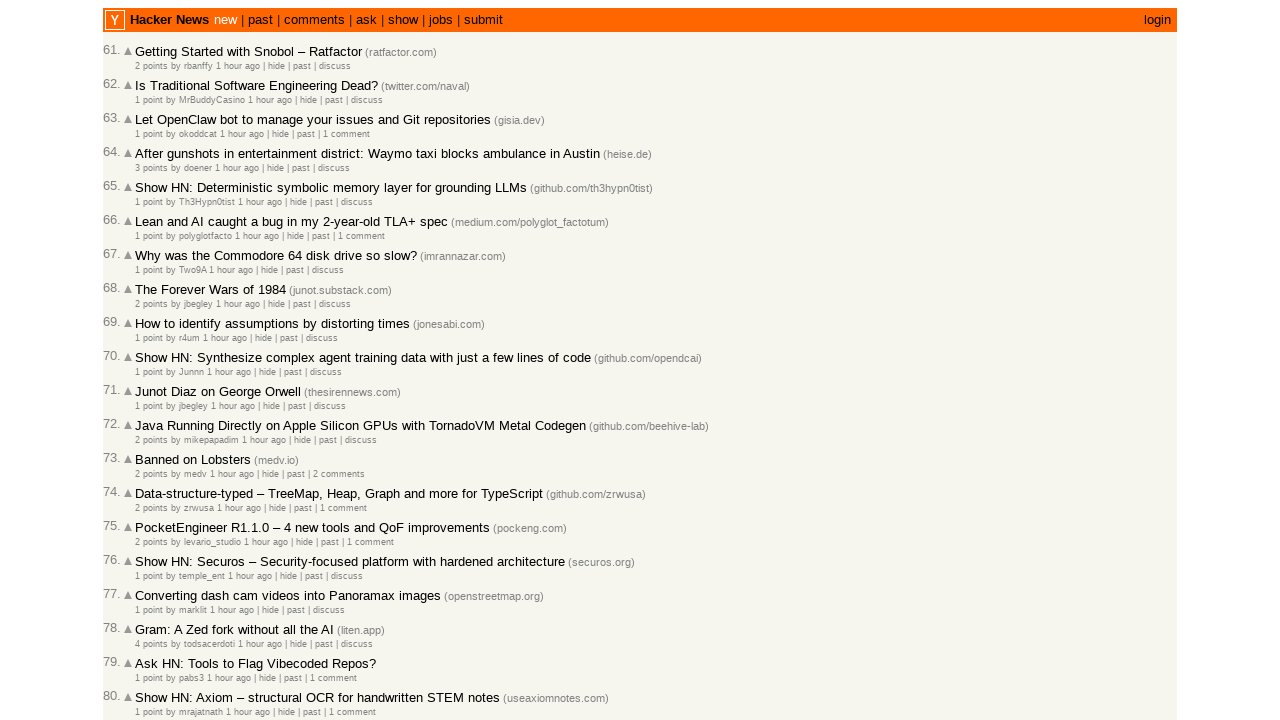

Extracted timestamp: 2026-03-02T08:22:21 1772439741
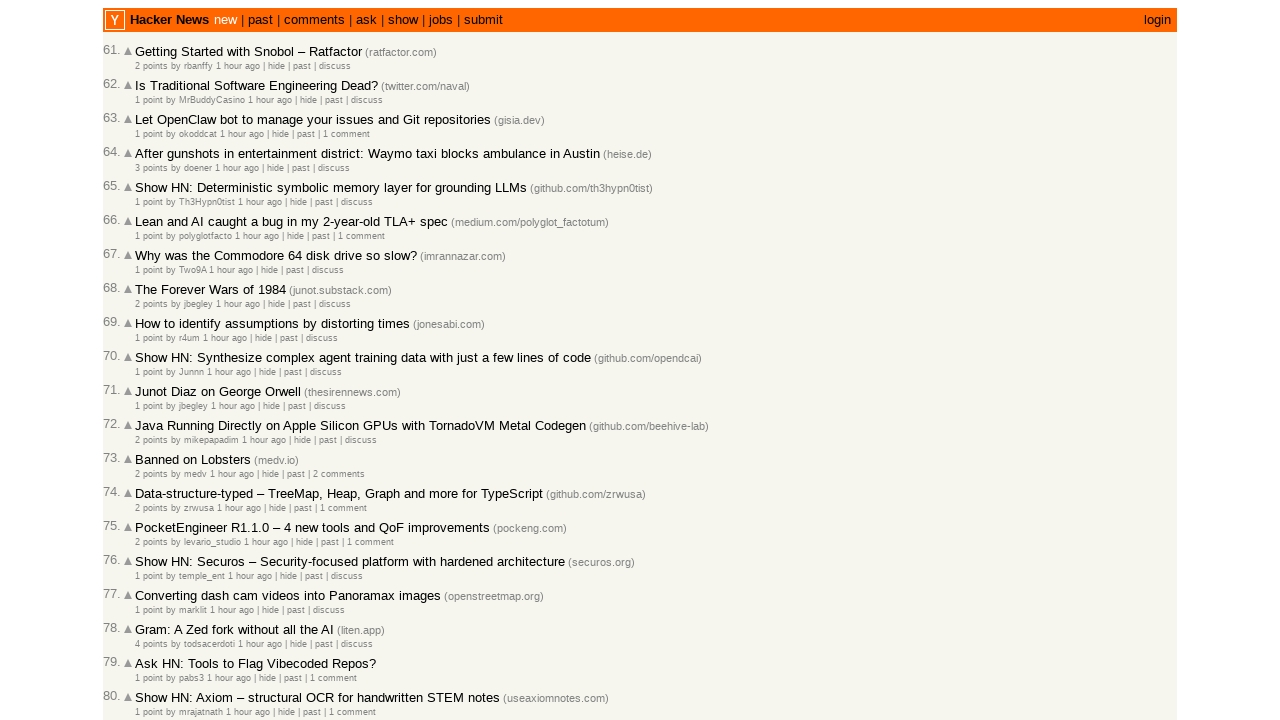

Extracted timestamp: 2026-03-02T08:22:17 1772439737
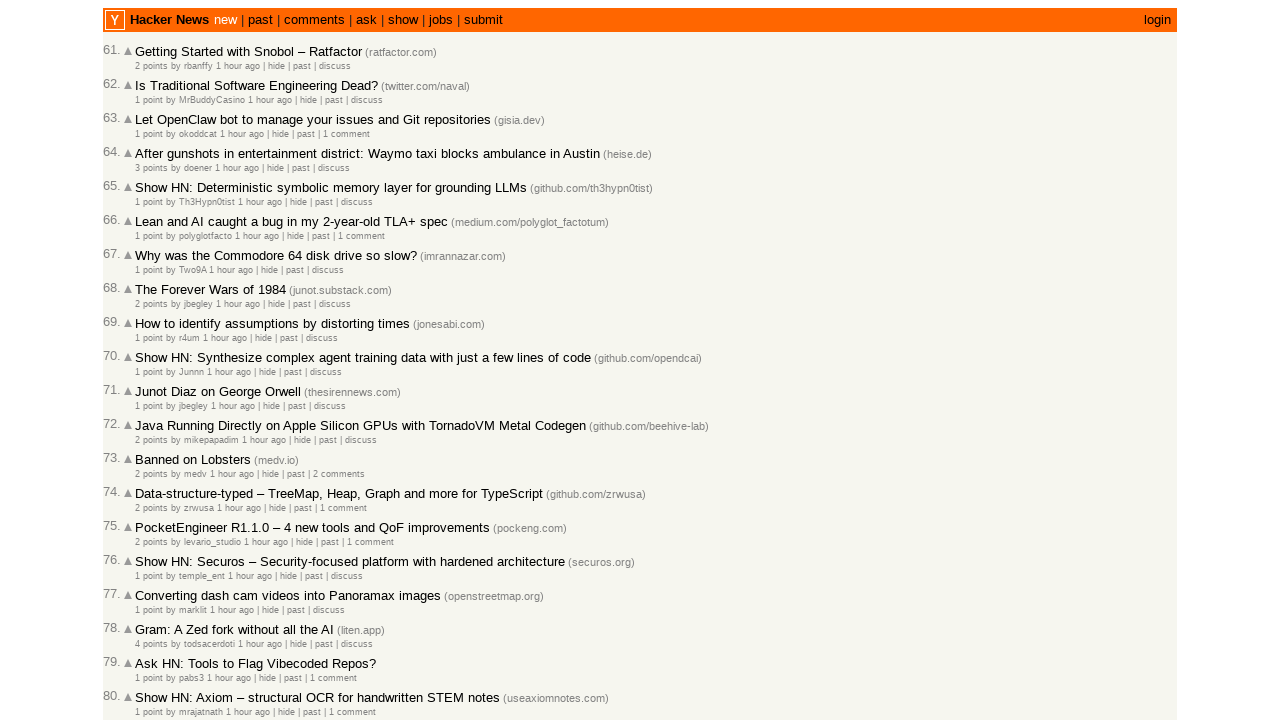

Extracted timestamp: 2026-03-02T08:22:02 1772439722
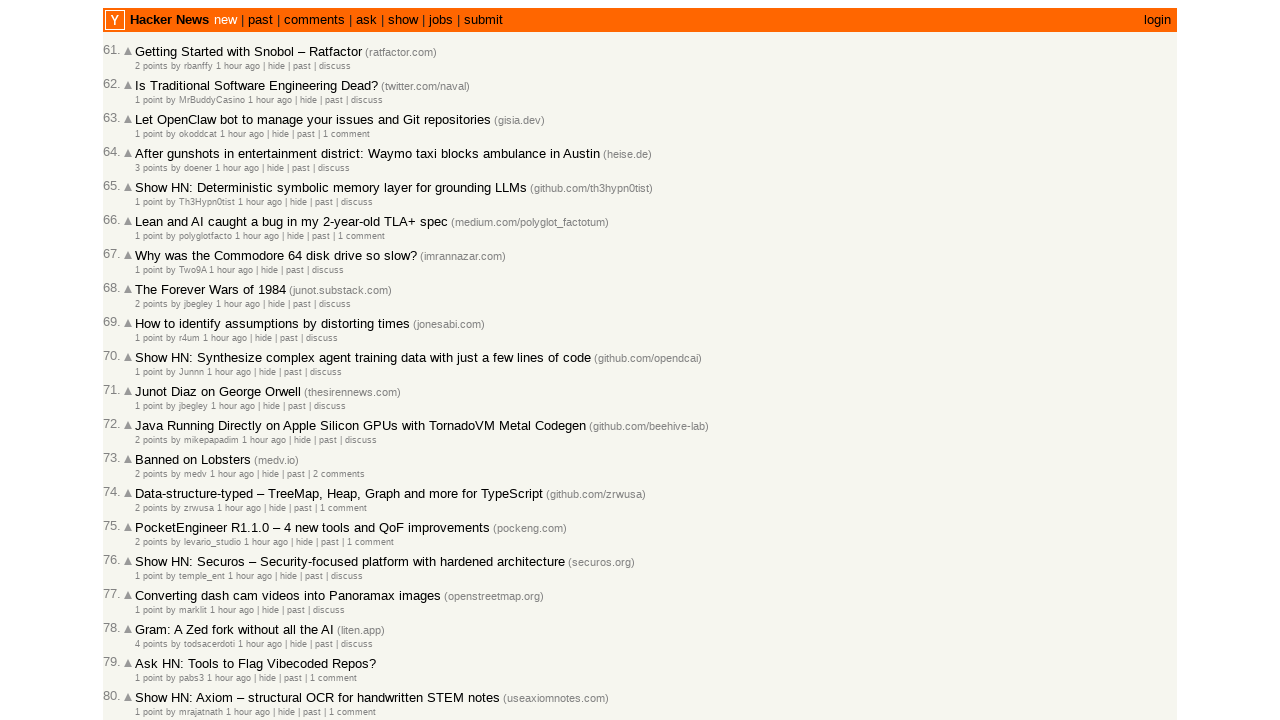

Extracted timestamp: 2026-03-02T08:19:04 1772439544
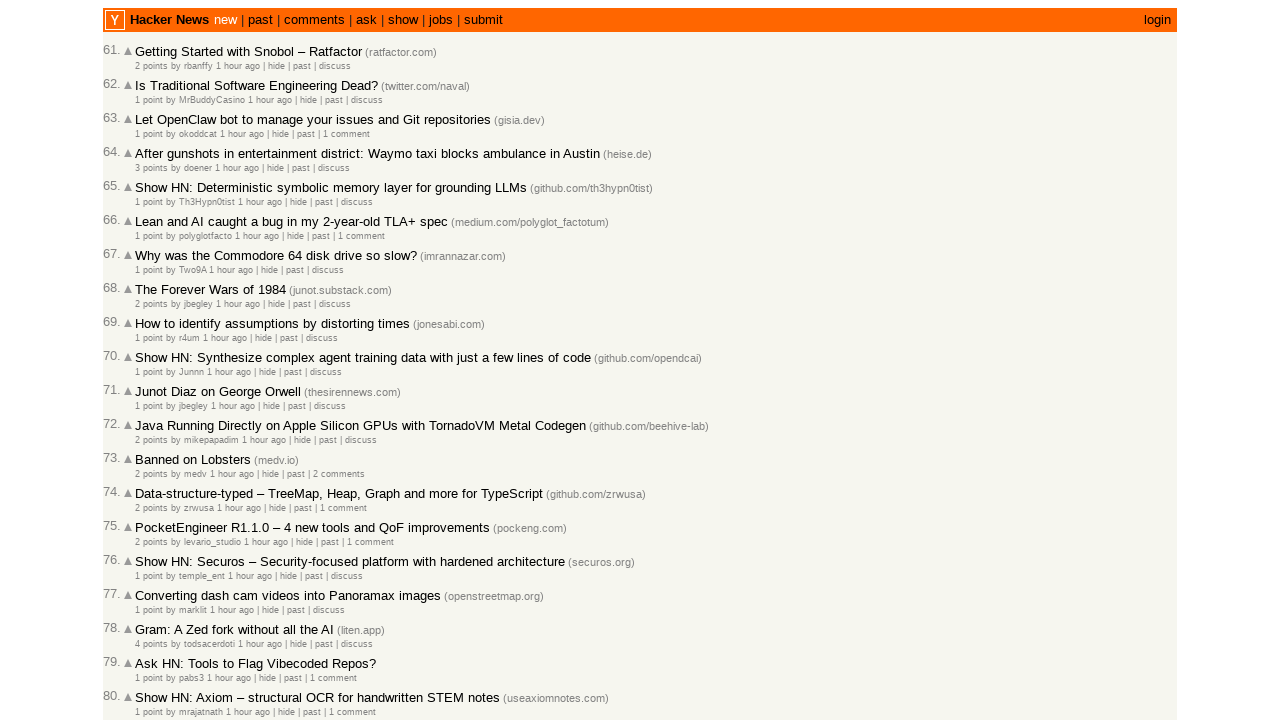

Extracted timestamp: 2026-03-02T08:16:55 1772439415
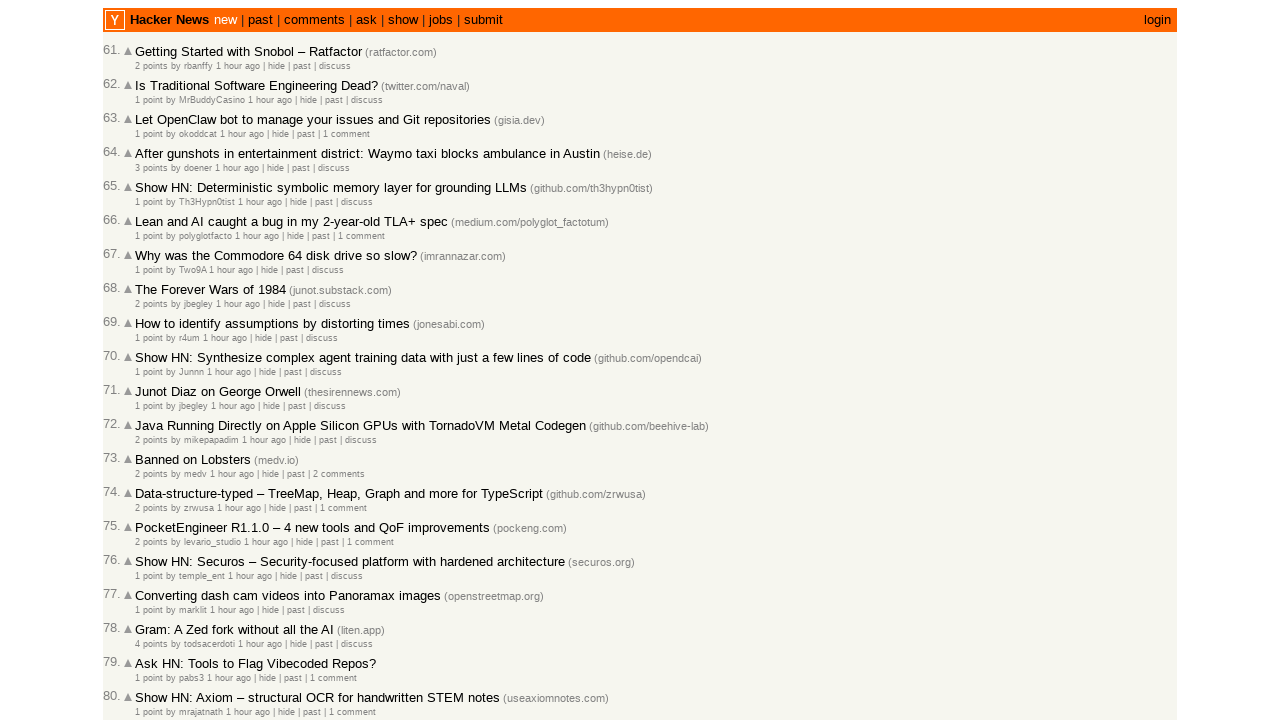

Extracted timestamp: 2026-03-02T08:13:33 1772439213
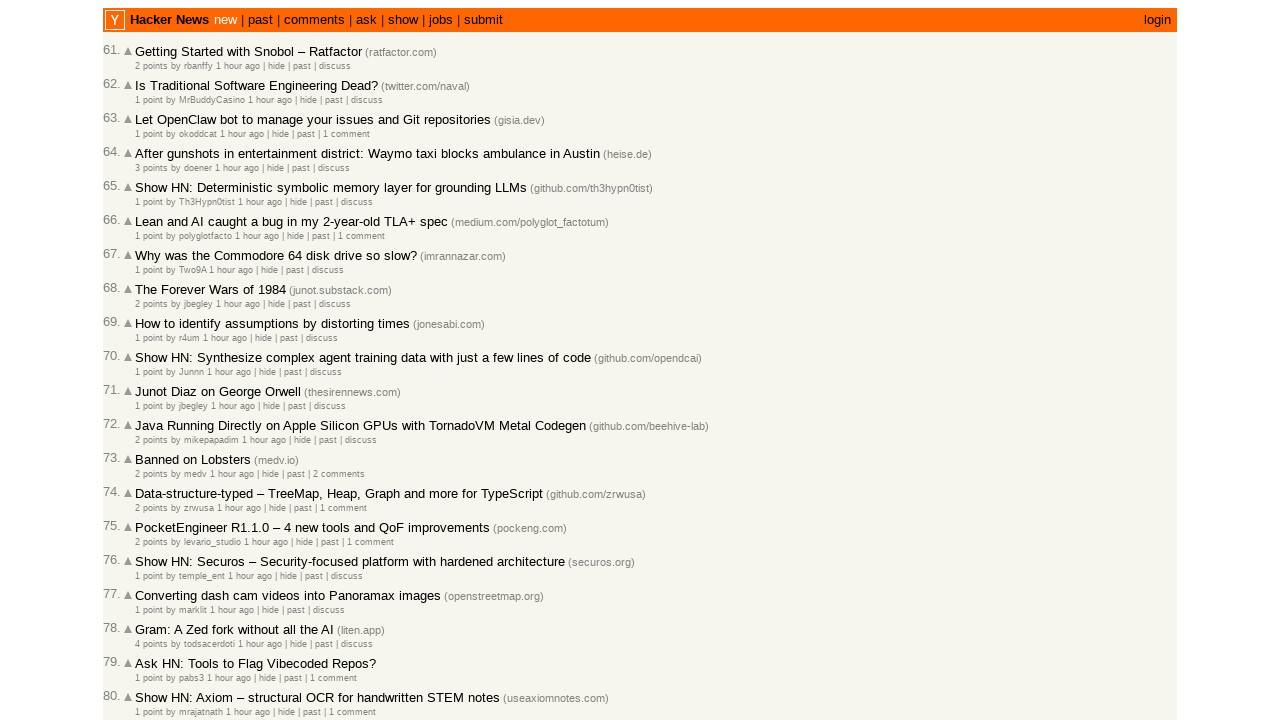

Extracted timestamp: 2026-03-02T08:13:08 1772439188
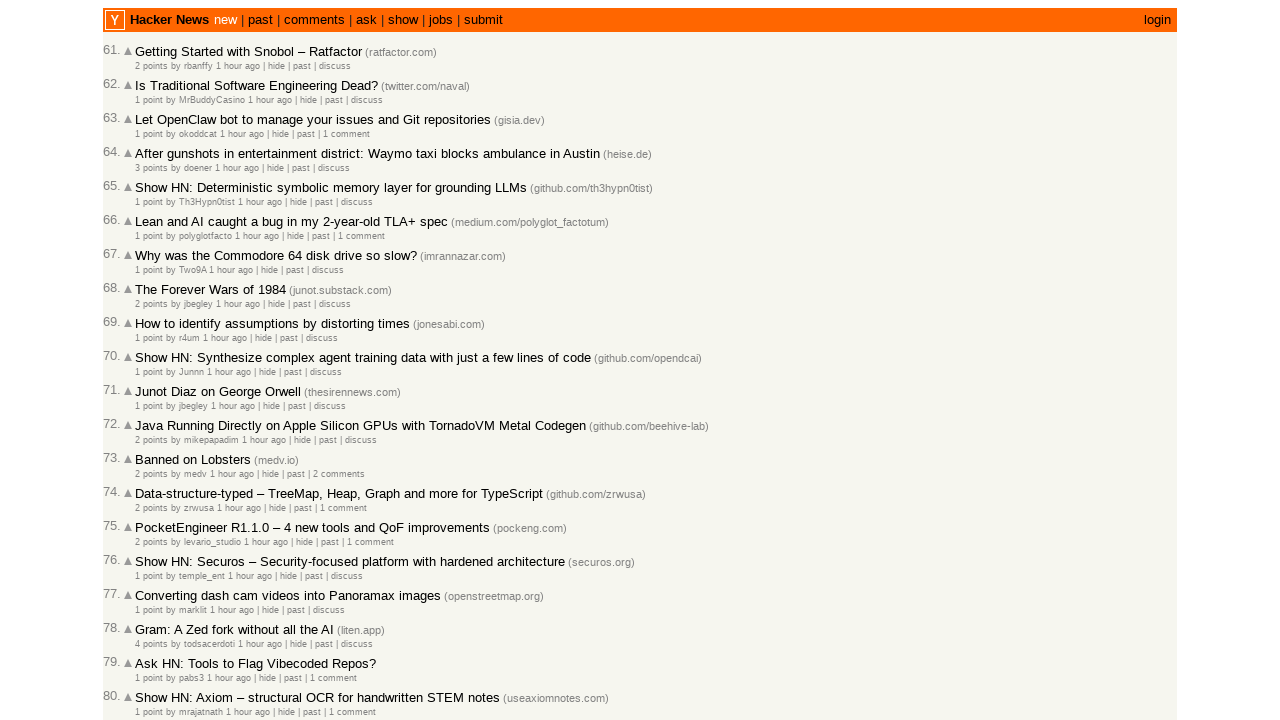

Extracted timestamp: 2026-03-02T08:12:52 1772439172
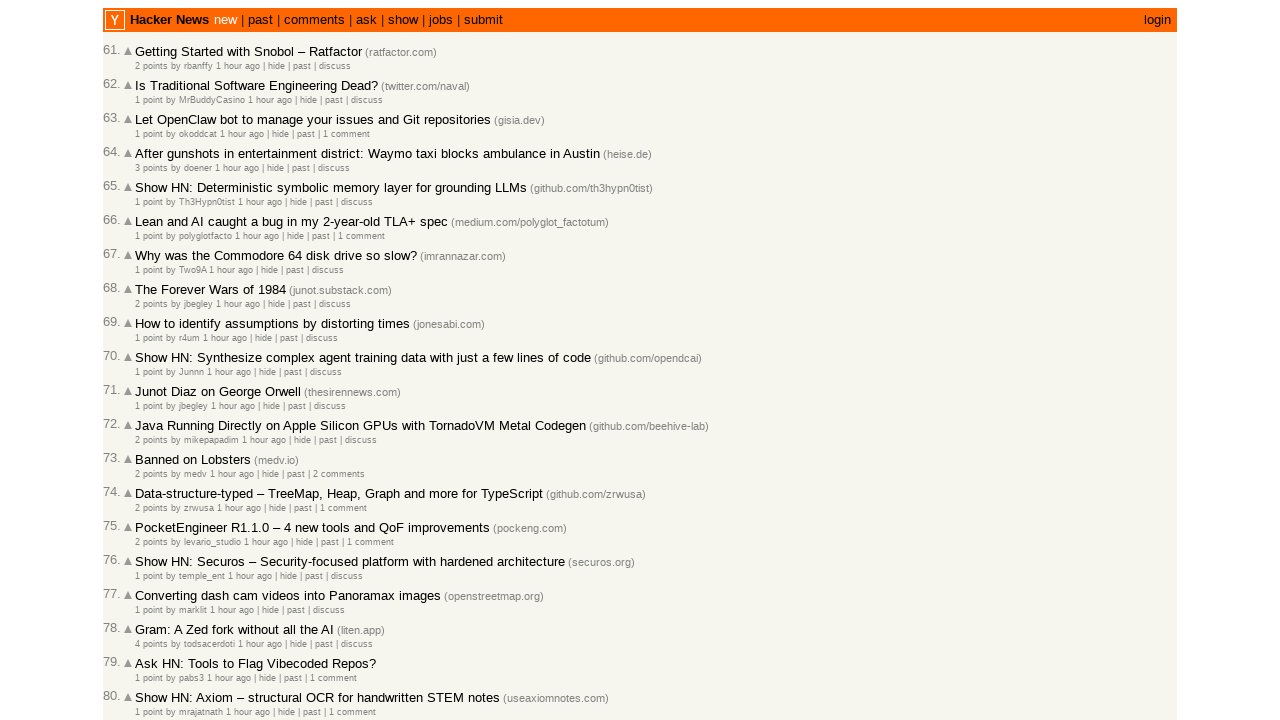

Extracted timestamp: 2026-03-02T08:06:36 1772438796
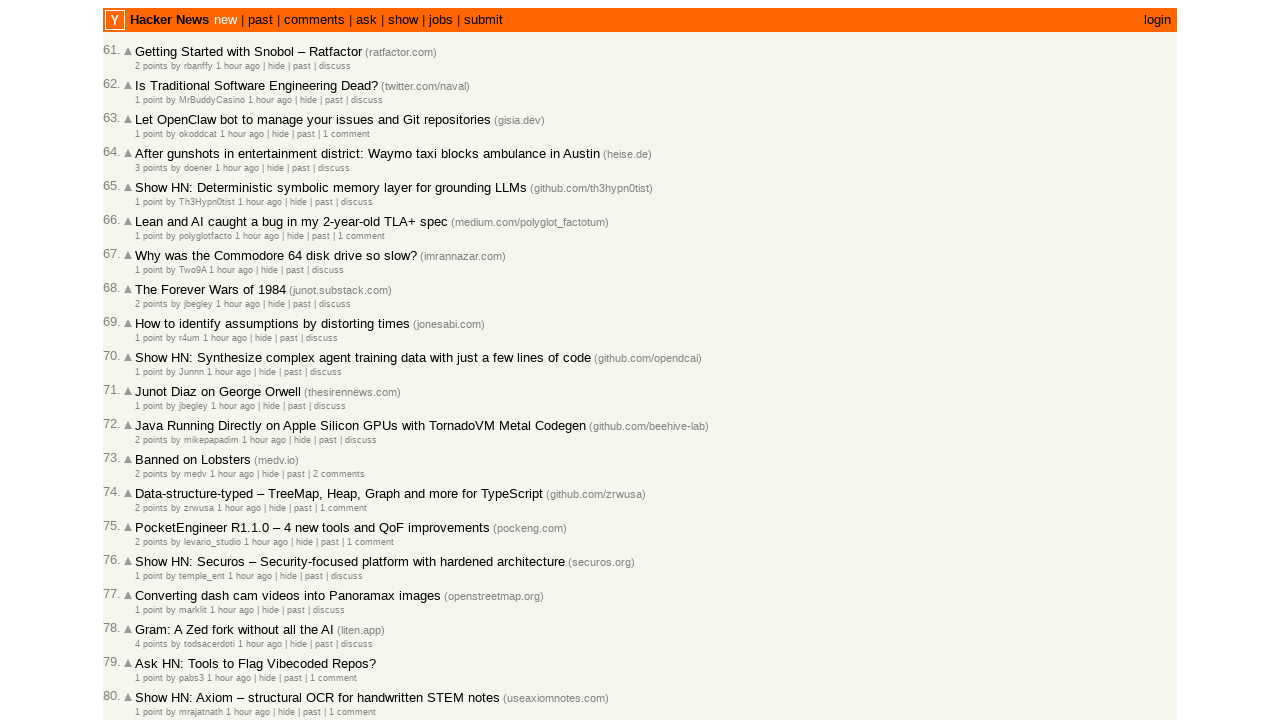

Extracted timestamp: 2026-03-02T08:06:30 1772438790
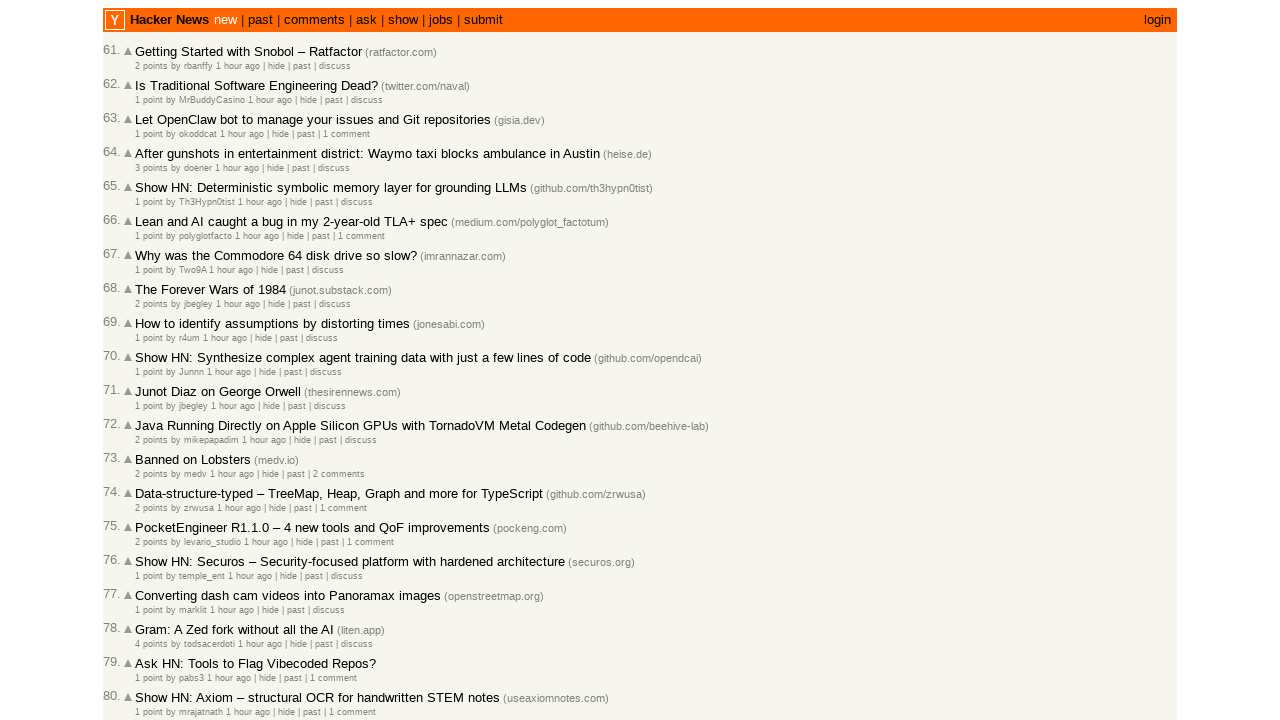

Extracted timestamp: 2026-03-02T08:06:07 1772438767
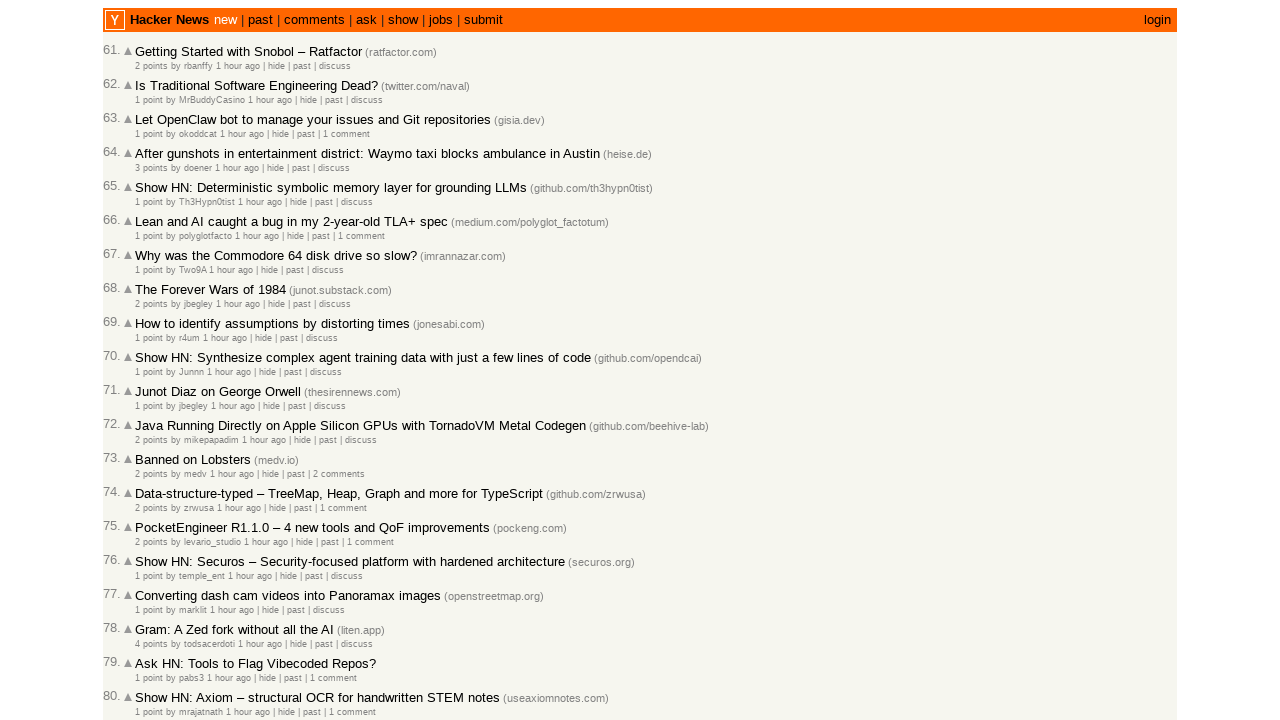

Extracted timestamp: 2026-03-02T08:05:45 1772438745
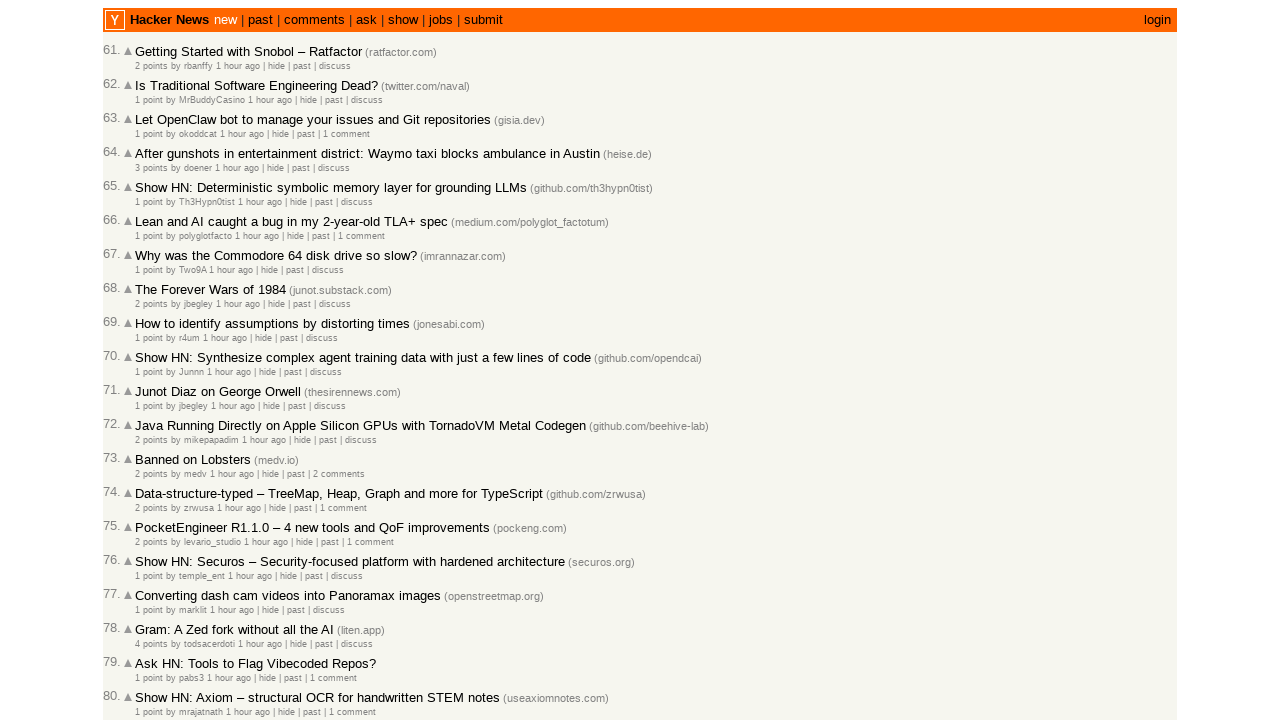

Extracted timestamp: 2026-03-02T08:02:33 1772438553
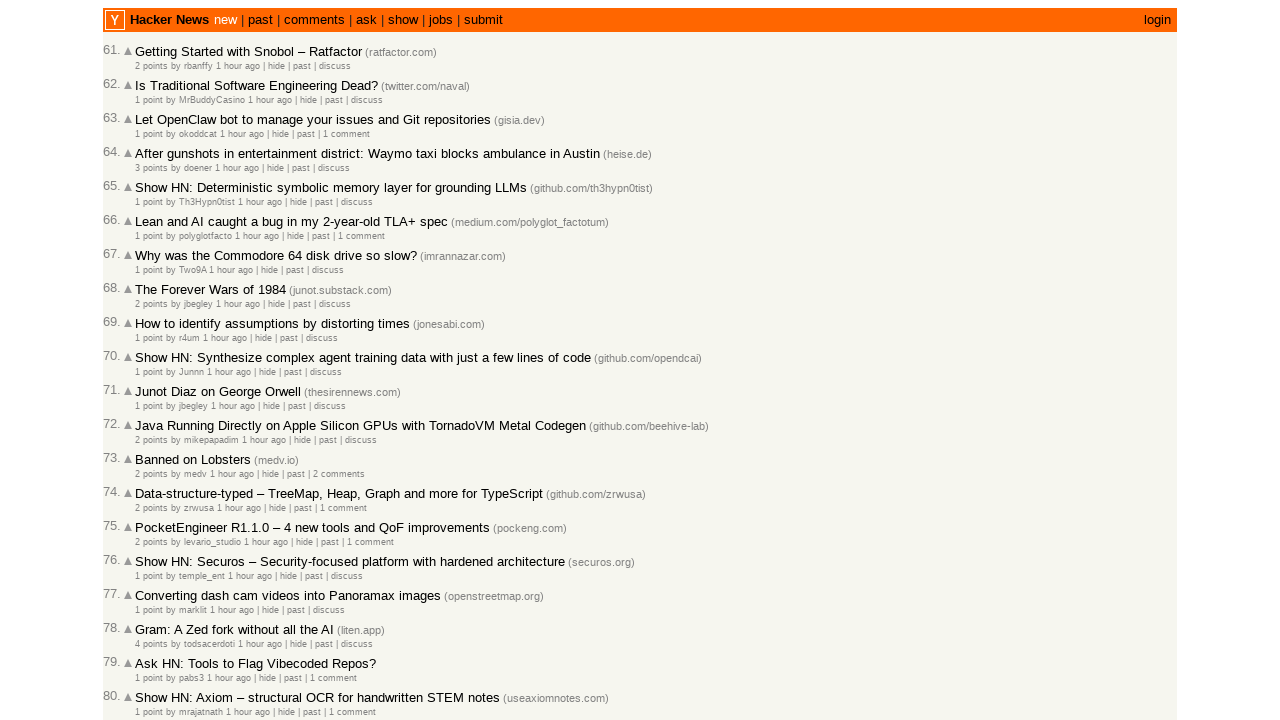

Extracted timestamp: 2026-03-02T07:57:29 1772438249
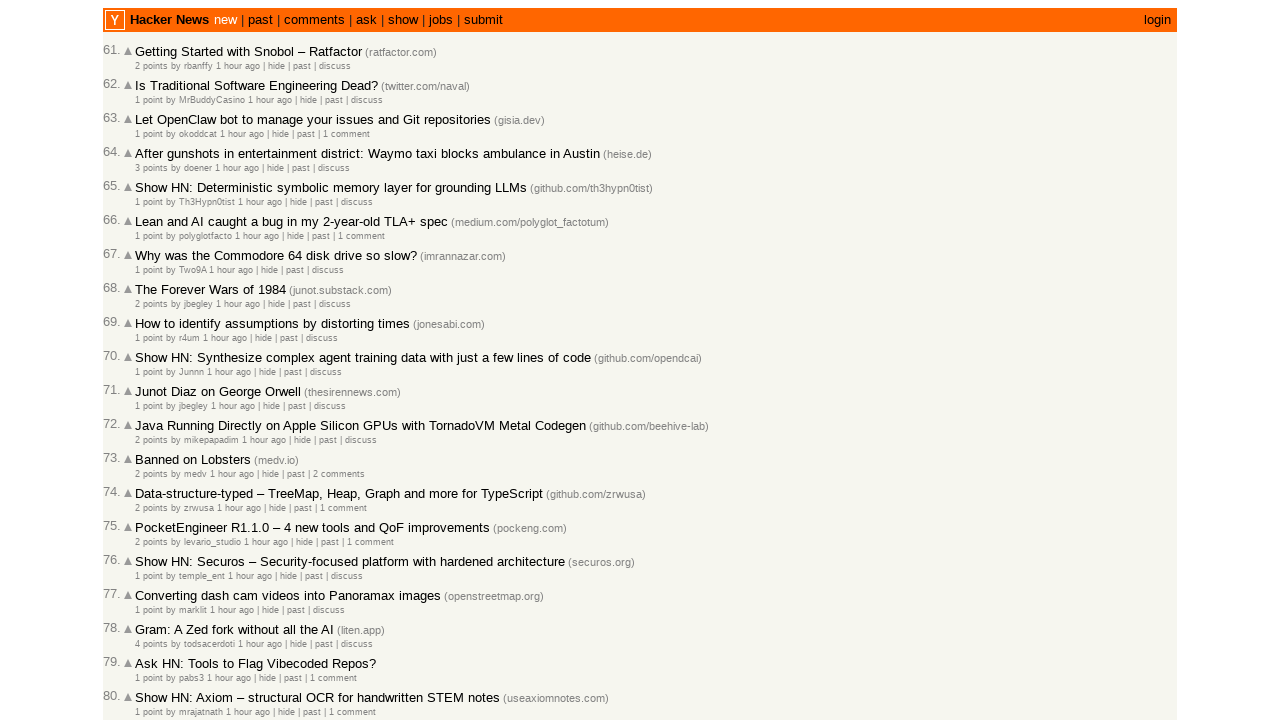

Extracted timestamp: 2026-03-02T07:57:25 1772438245
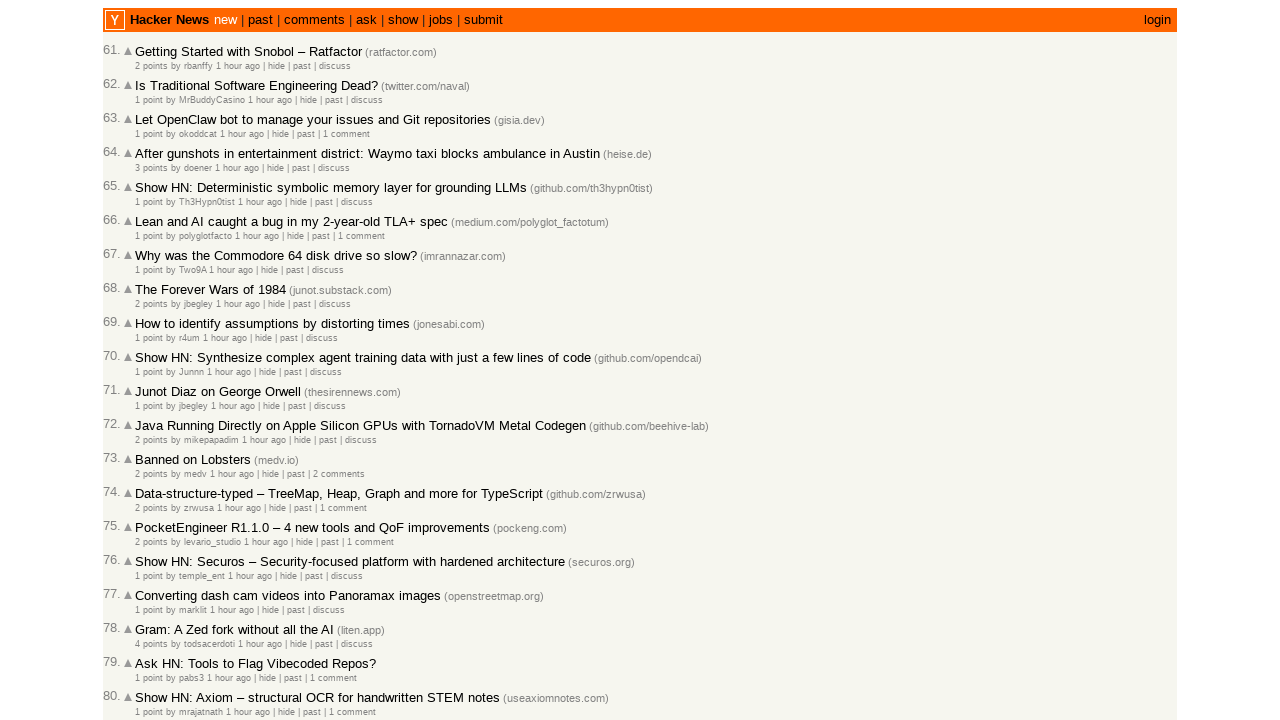

Extracted timestamp: 2026-03-02T07:56:43 1772438203
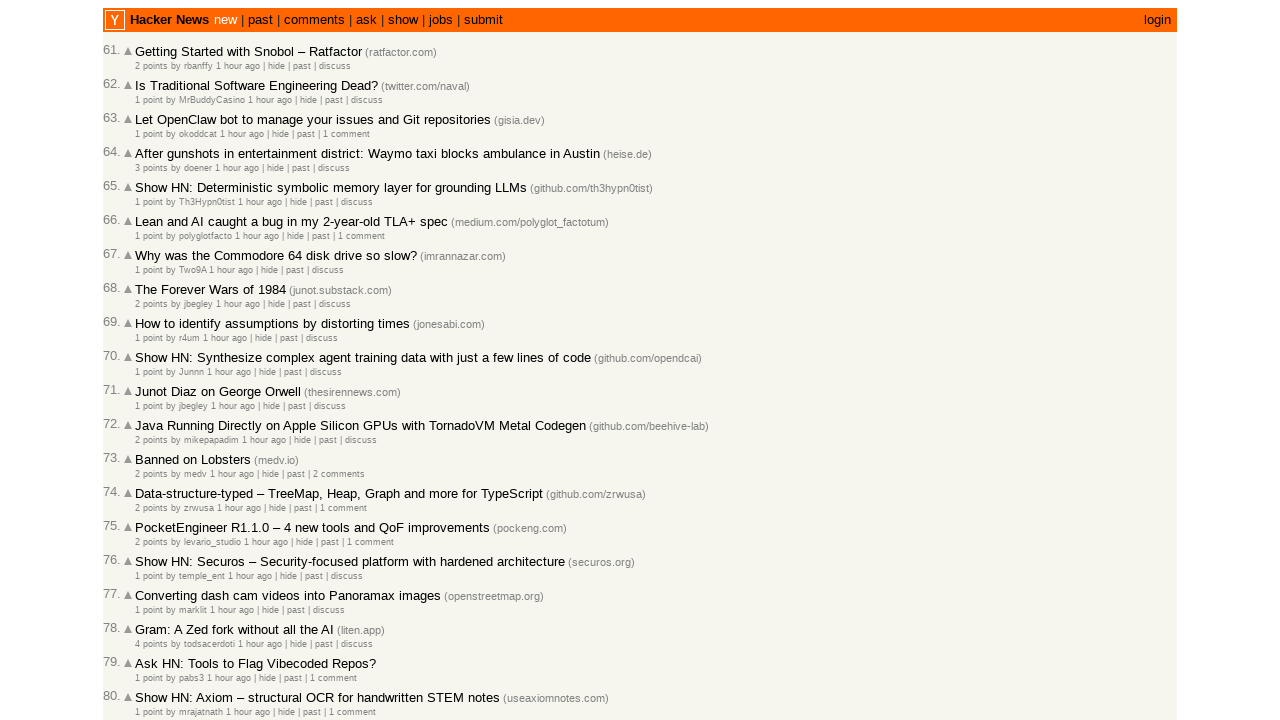

Extracted timestamp: 2026-03-02T07:56:10 1772438170
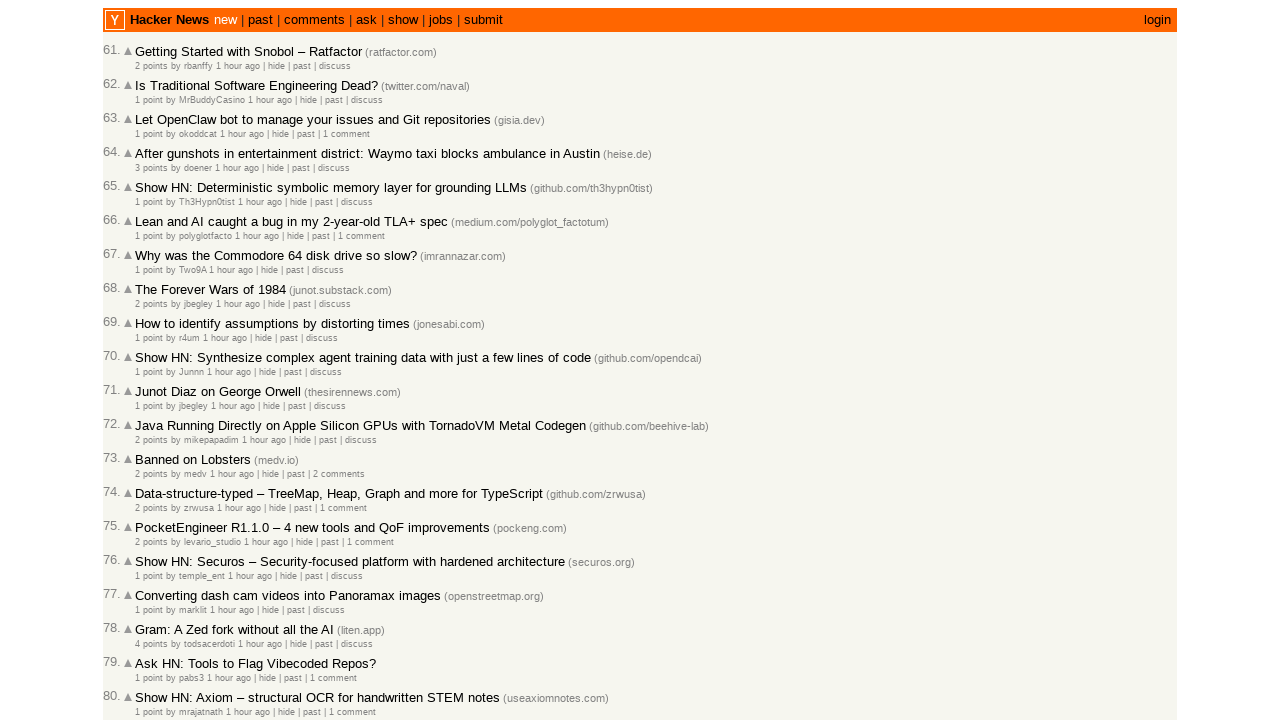

Extracted timestamp: 2026-03-02T07:52:34 1772437954
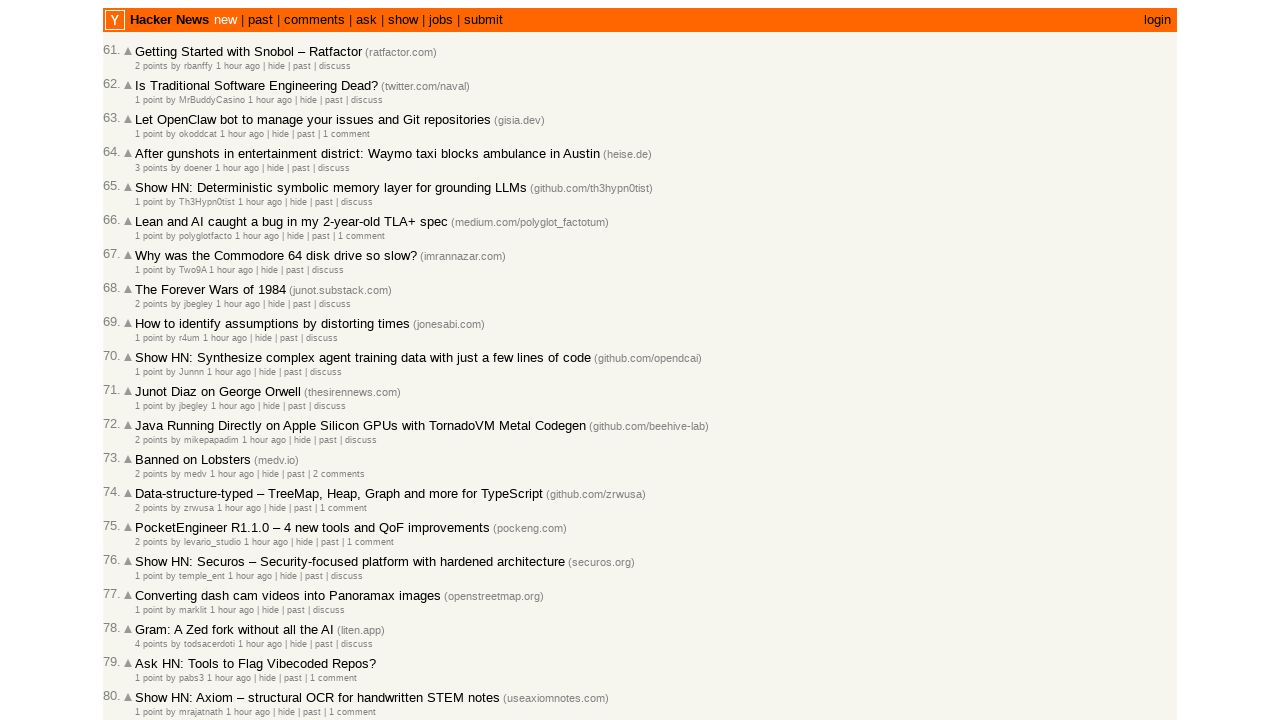

Clicked 'More' link to load next page (collected 90 articles so far) at (149, 616) on a.morelink
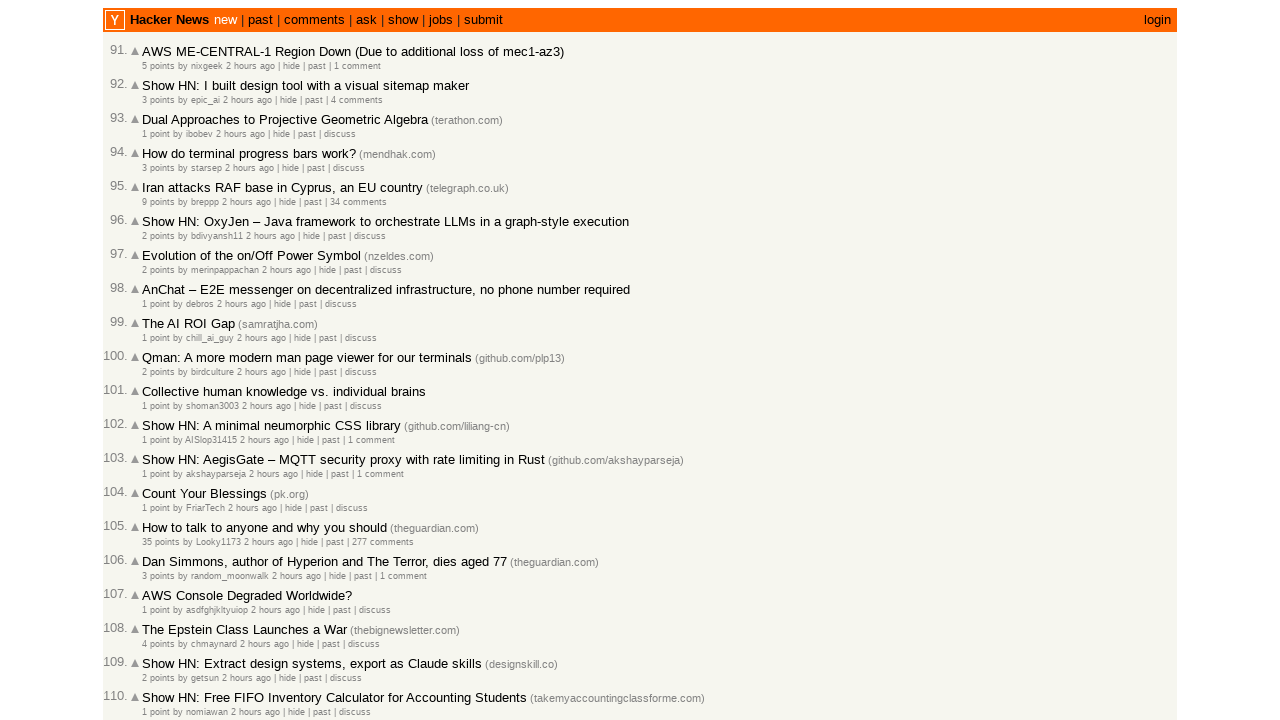

Waited for age elements to load on next page
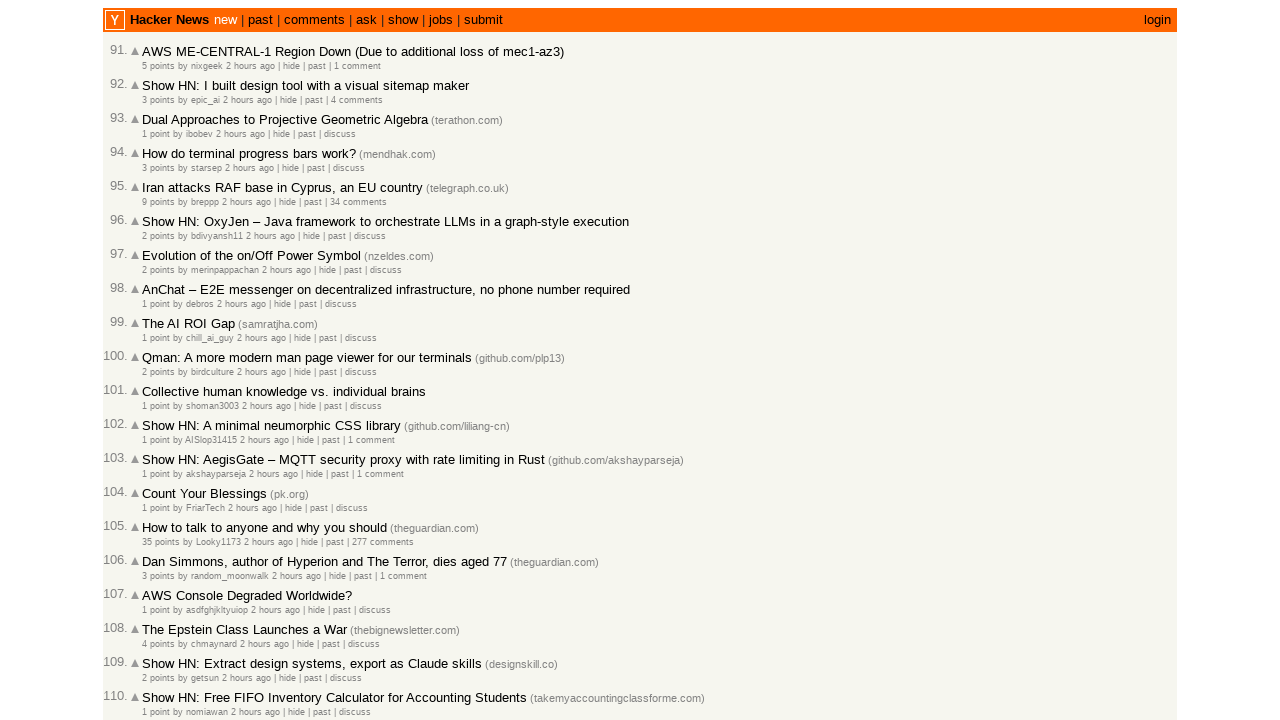

Retrieved all age locators from current page
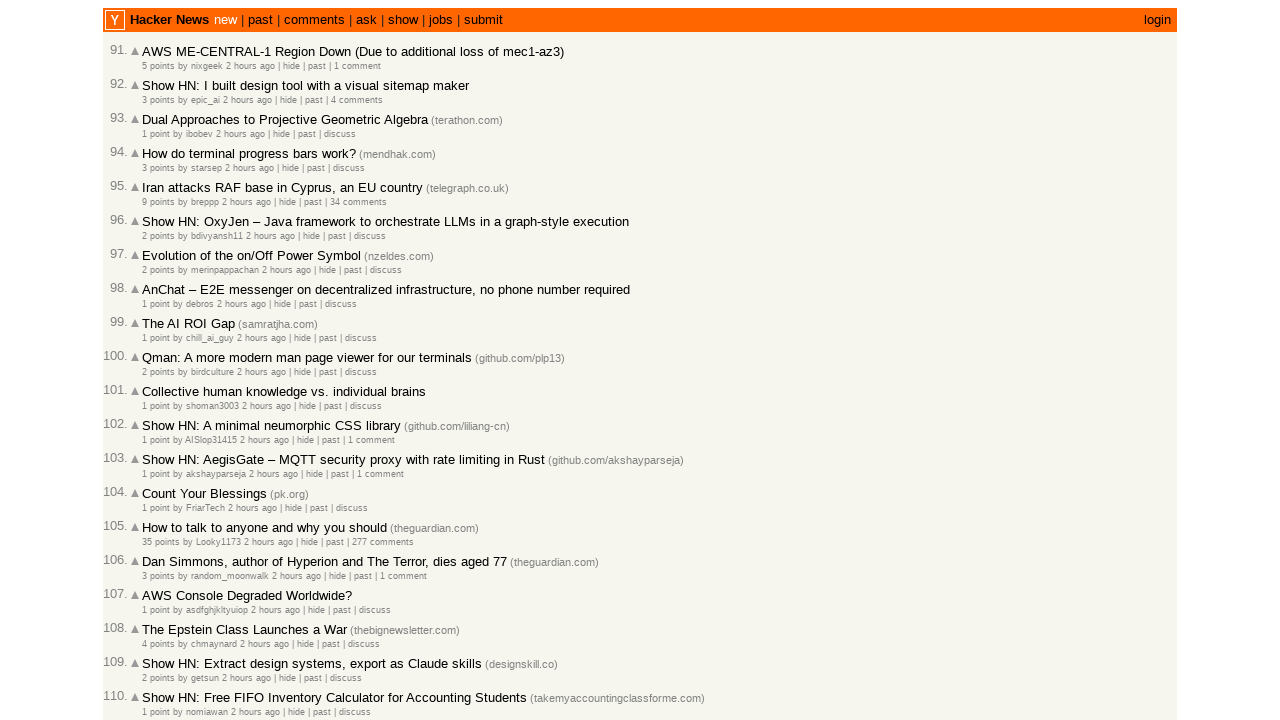

Extracted timestamp: 2026-03-02T07:52:18 1772437938
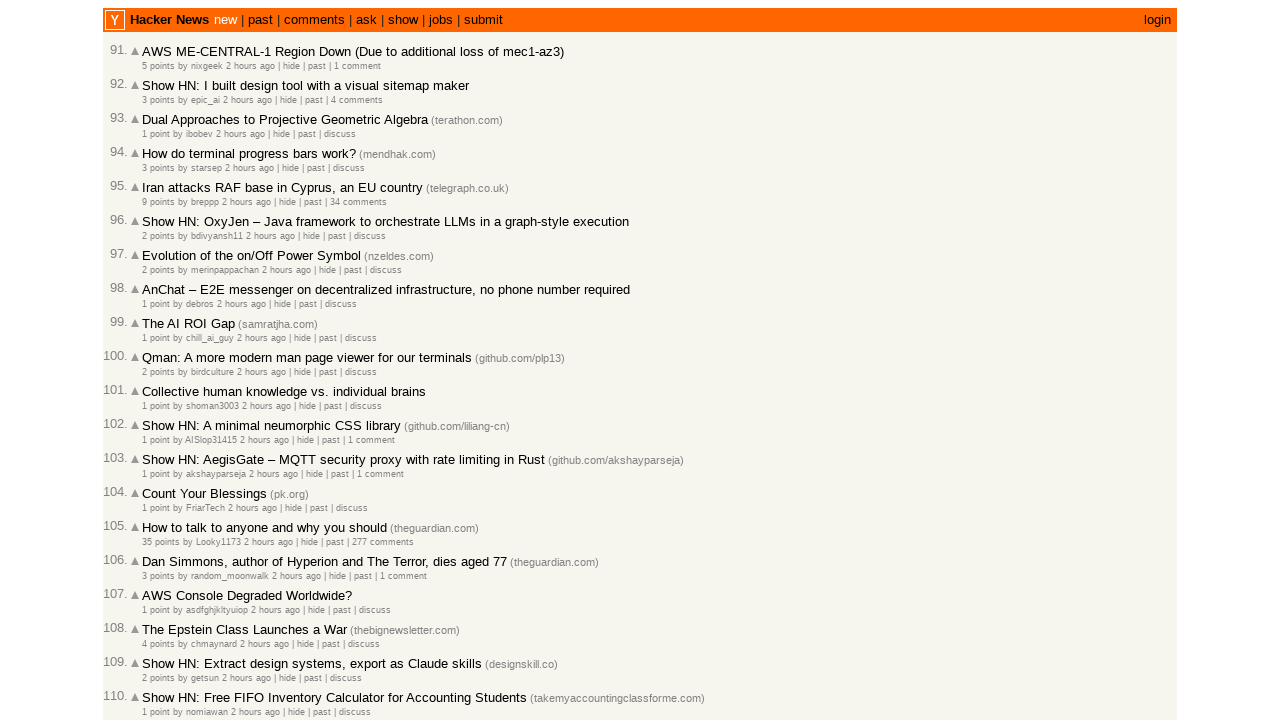

Extracted timestamp: 2026-03-02T07:49:29 1772437769
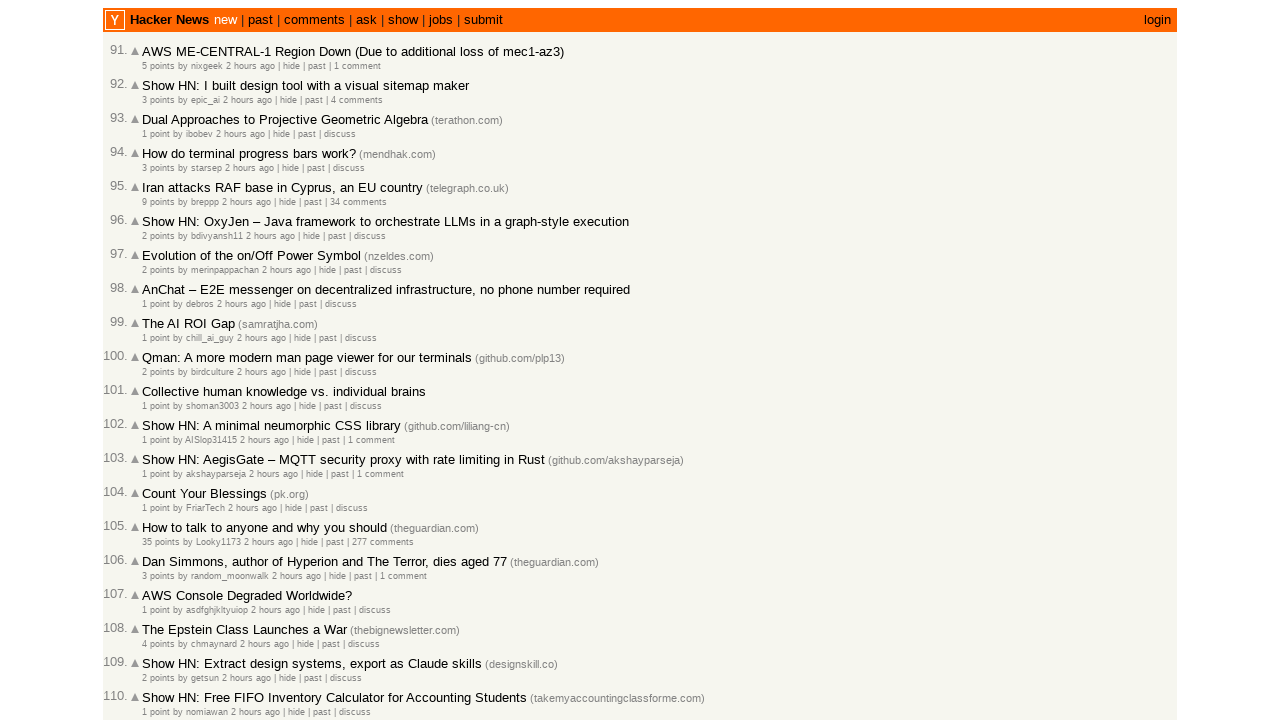

Extracted timestamp: 2026-03-02T07:48:43 1772437723
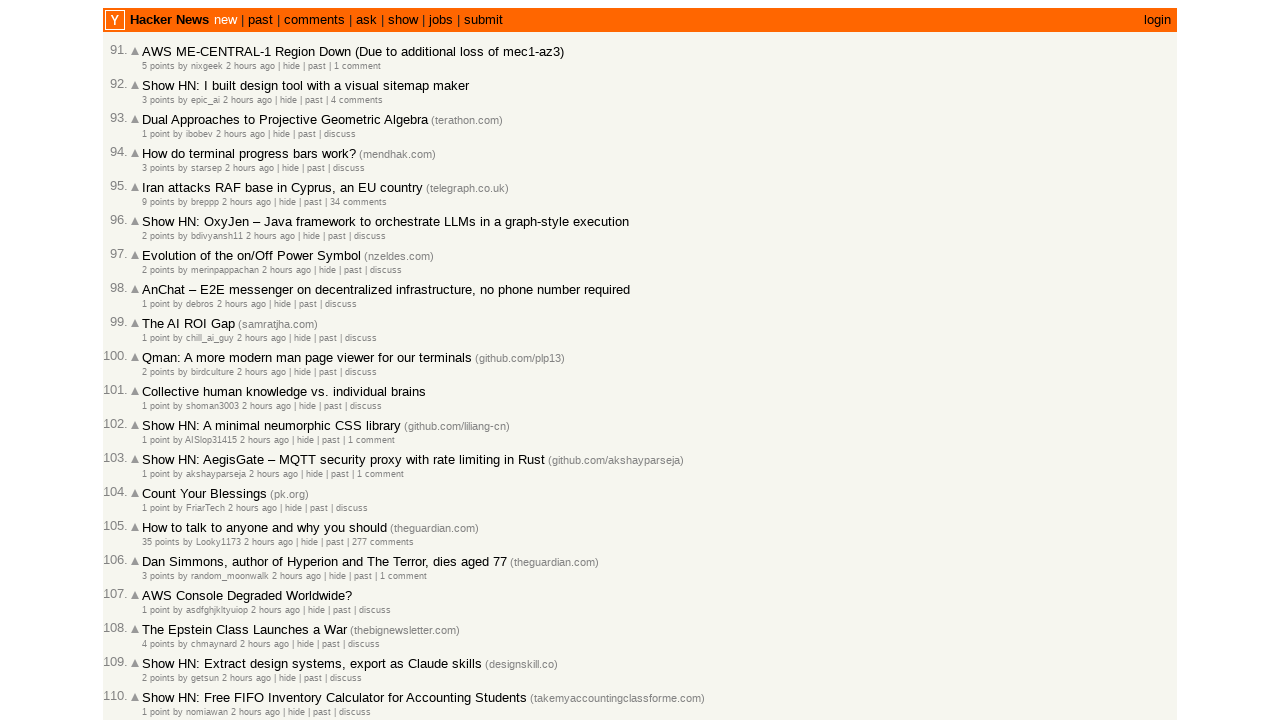

Extracted timestamp: 2026-03-02T07:48:21 1772437701
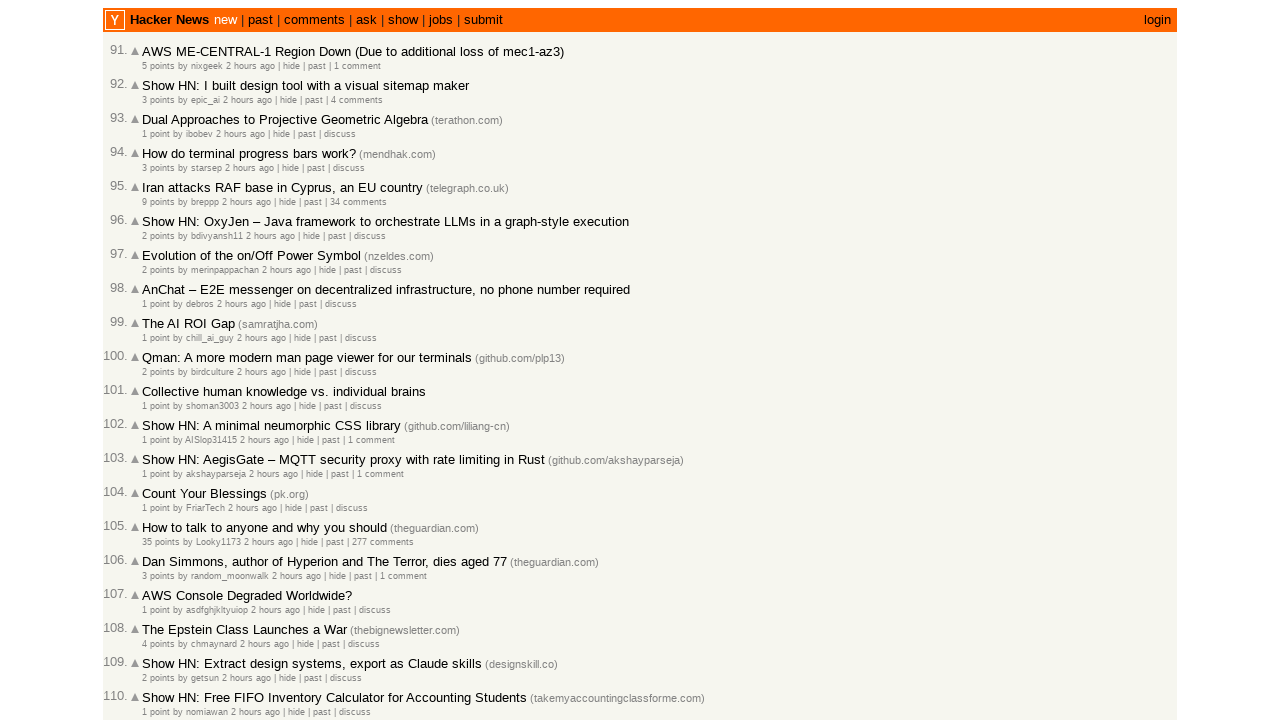

Extracted timestamp: 2026-03-02T07:47:56 1772437676
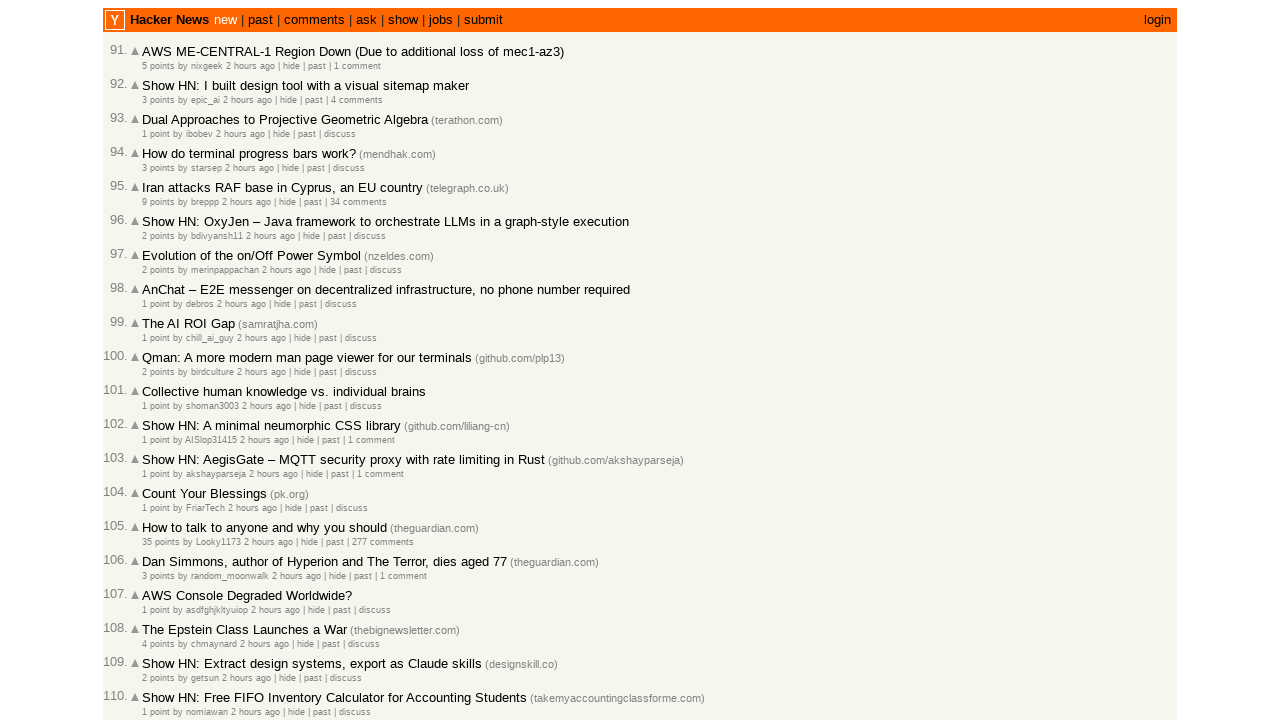

Extracted timestamp: 2026-03-02T07:47:36 1772437656
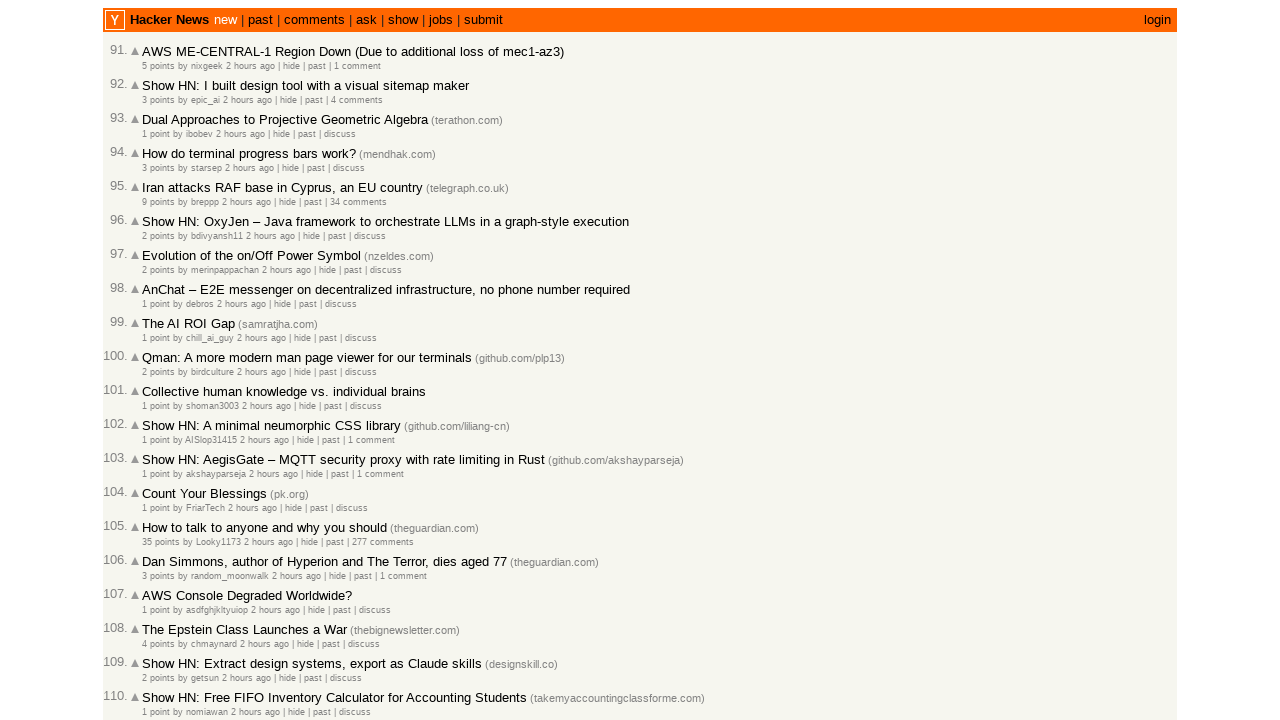

Extracted timestamp: 2026-03-02T07:47:28 1772437648
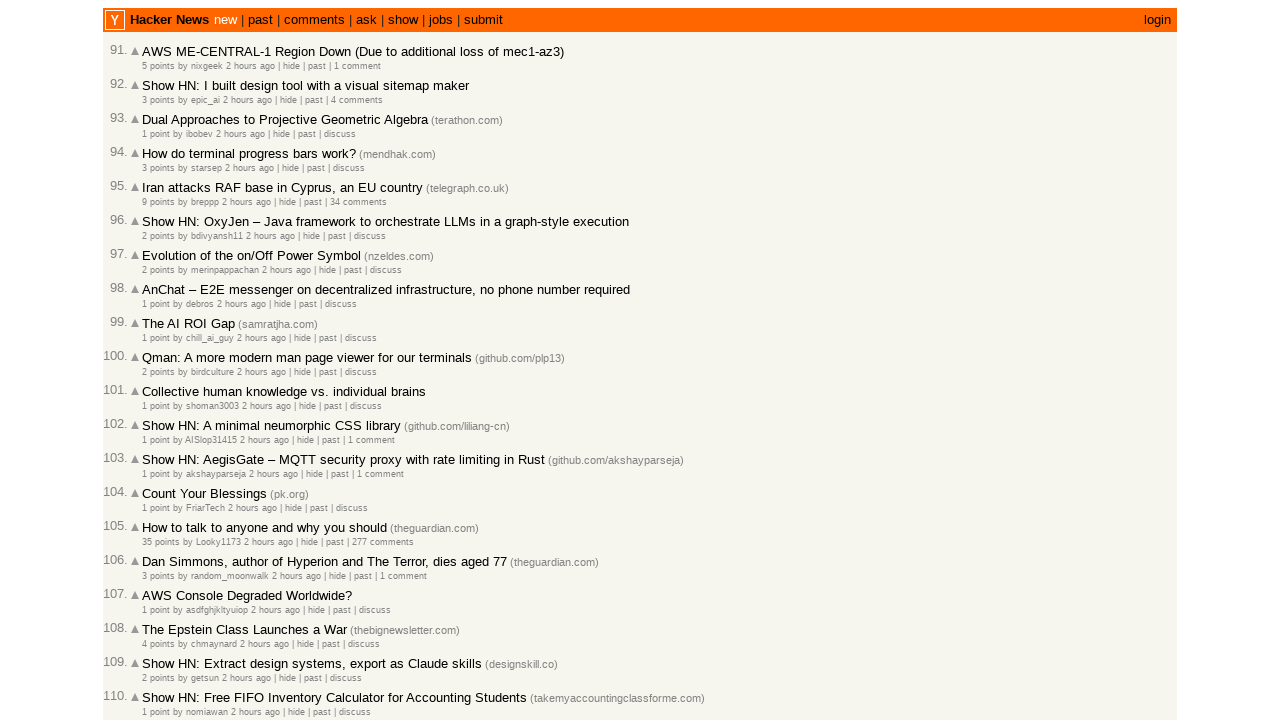

Extracted timestamp: 2026-03-02T07:46:34 1772437594
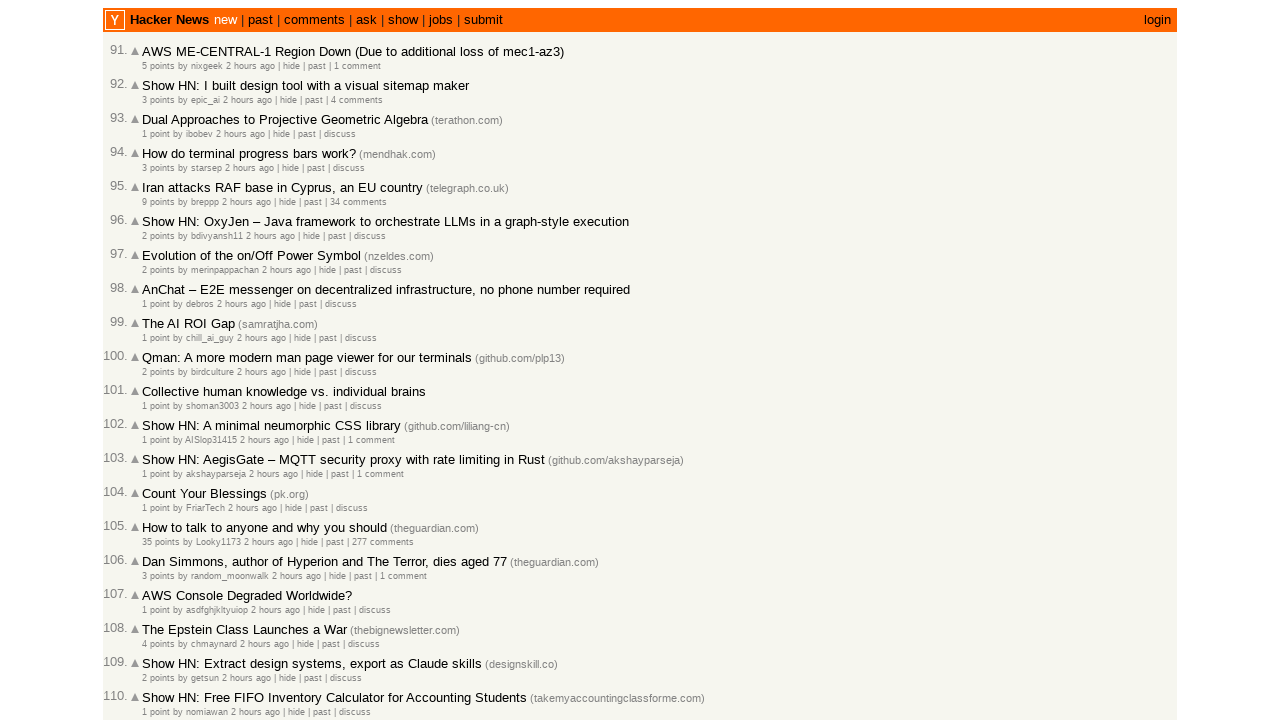

Extracted timestamp: 2026-03-02T07:41:41 1772437301
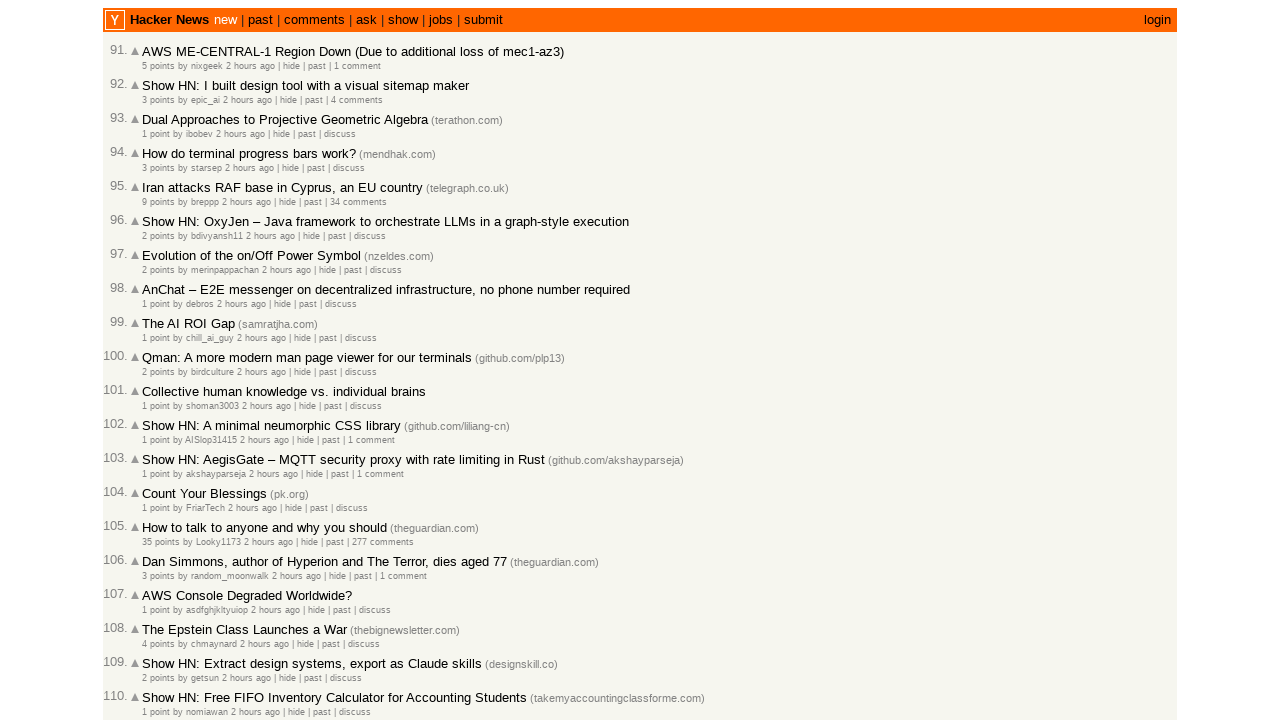

Extracted timestamp: 2026-03-02T07:41:30 1772437290
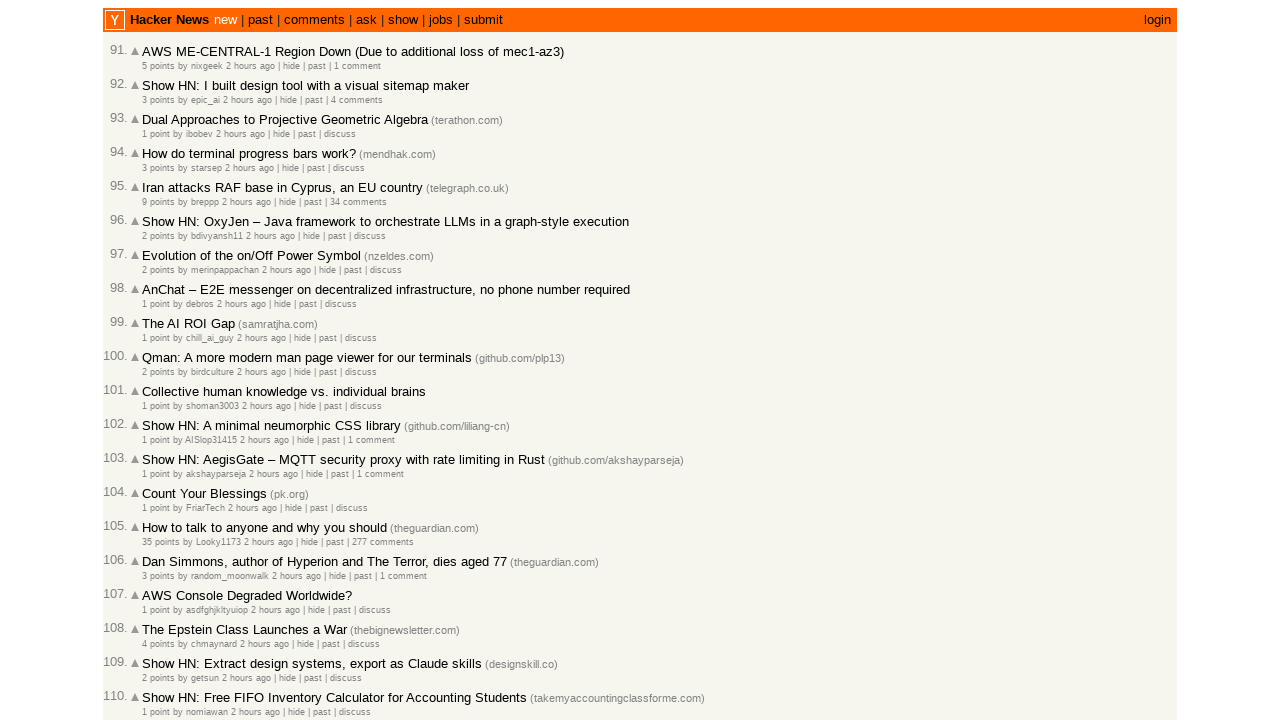

Articles were correctly ordered newest to oldest
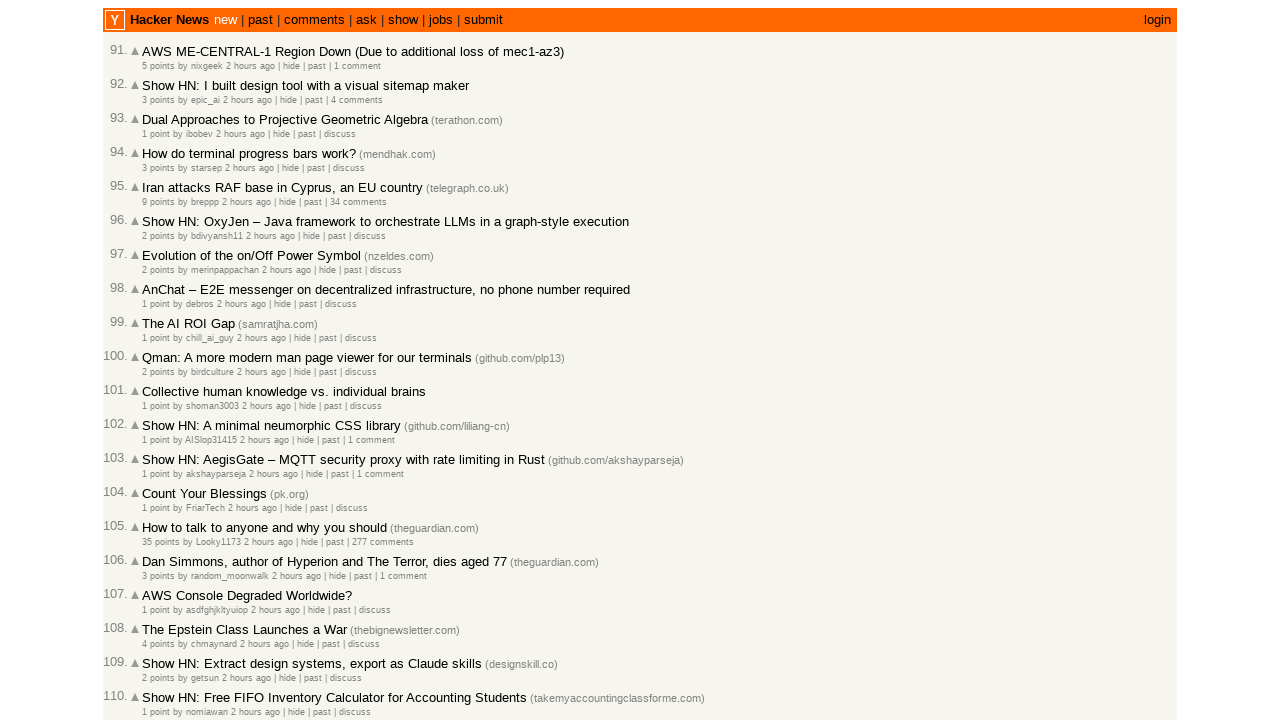

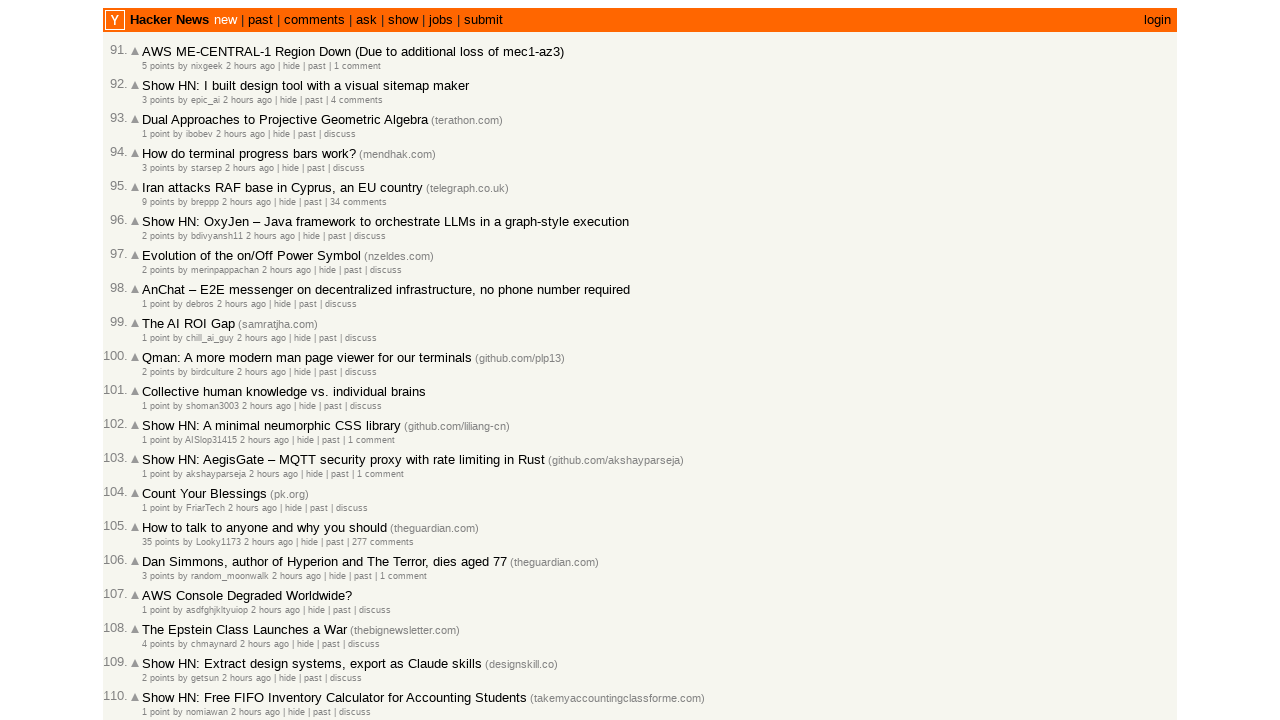